Tests a basic calculator application by performing multiple randomized arithmetic operations (addition, subtraction, multiplication, division, and concatenation) with different number pairs and verifying the results

Starting URL: https://testsheepnz.github.io/BasicCalculator.html

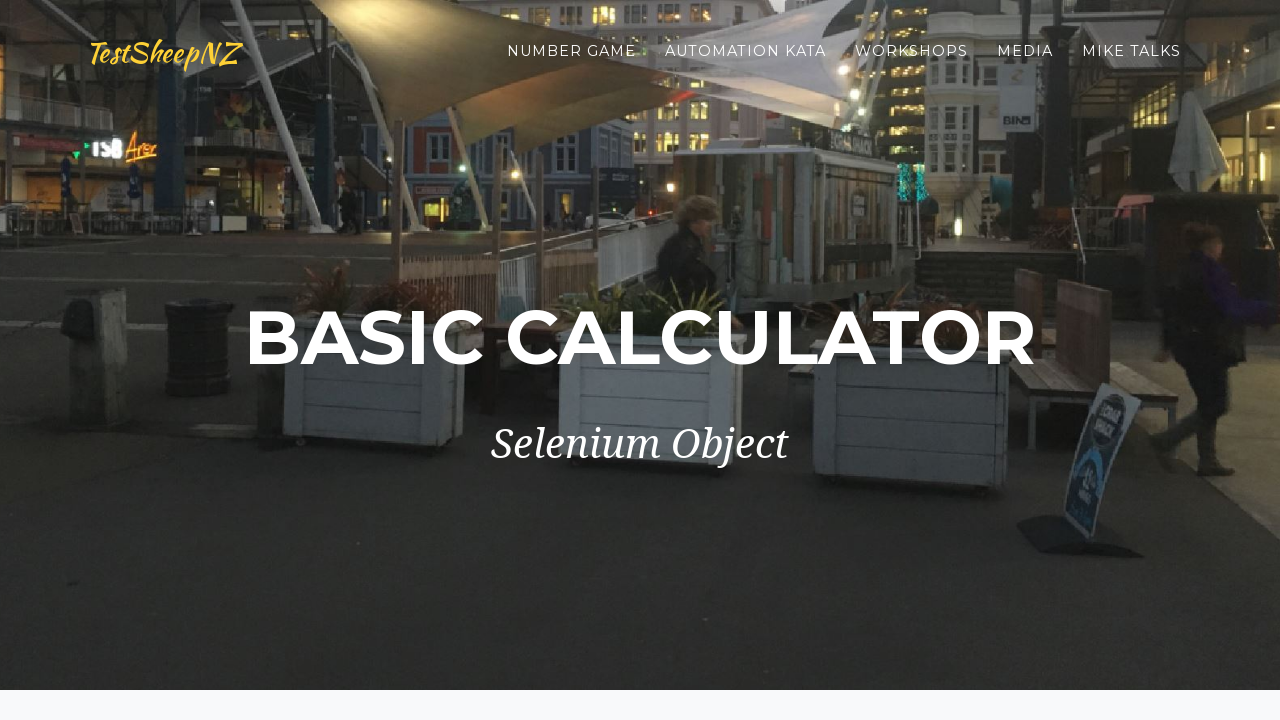

Navigated to BasicCalculator application
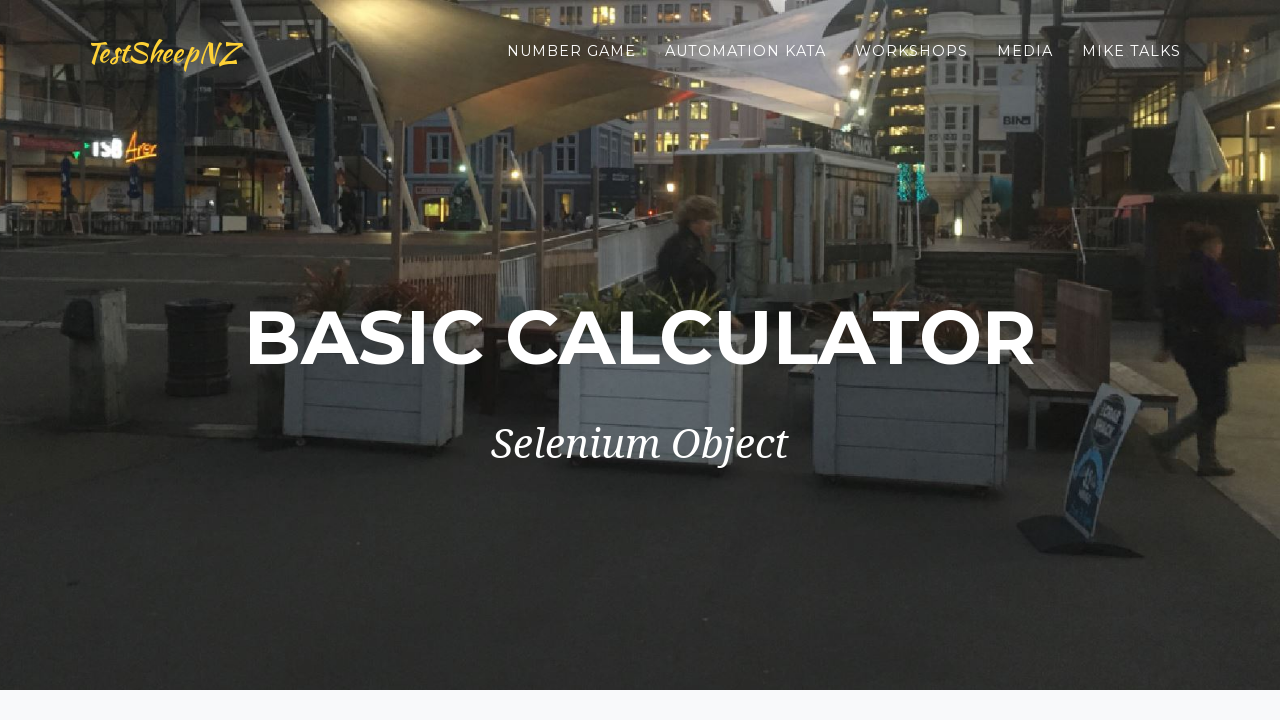

Entered first number: 0 in iteration 1 on #number1Field
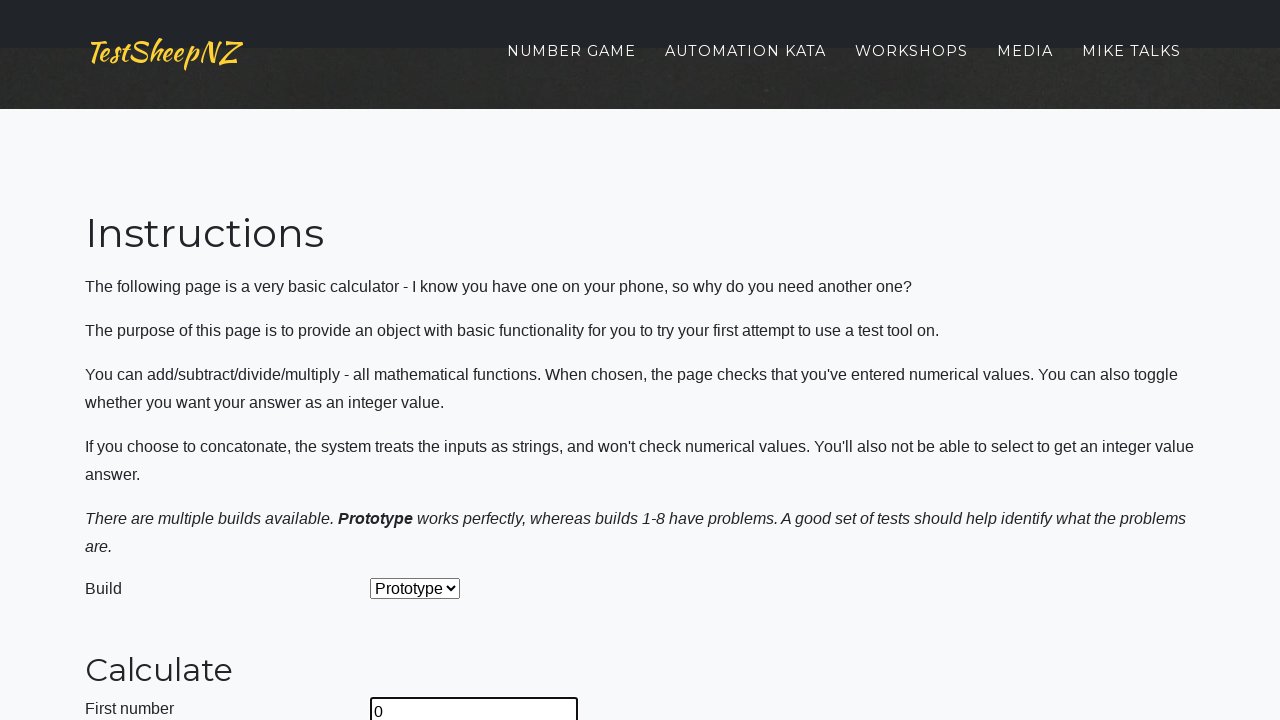

Cleared second number field on #number2Field
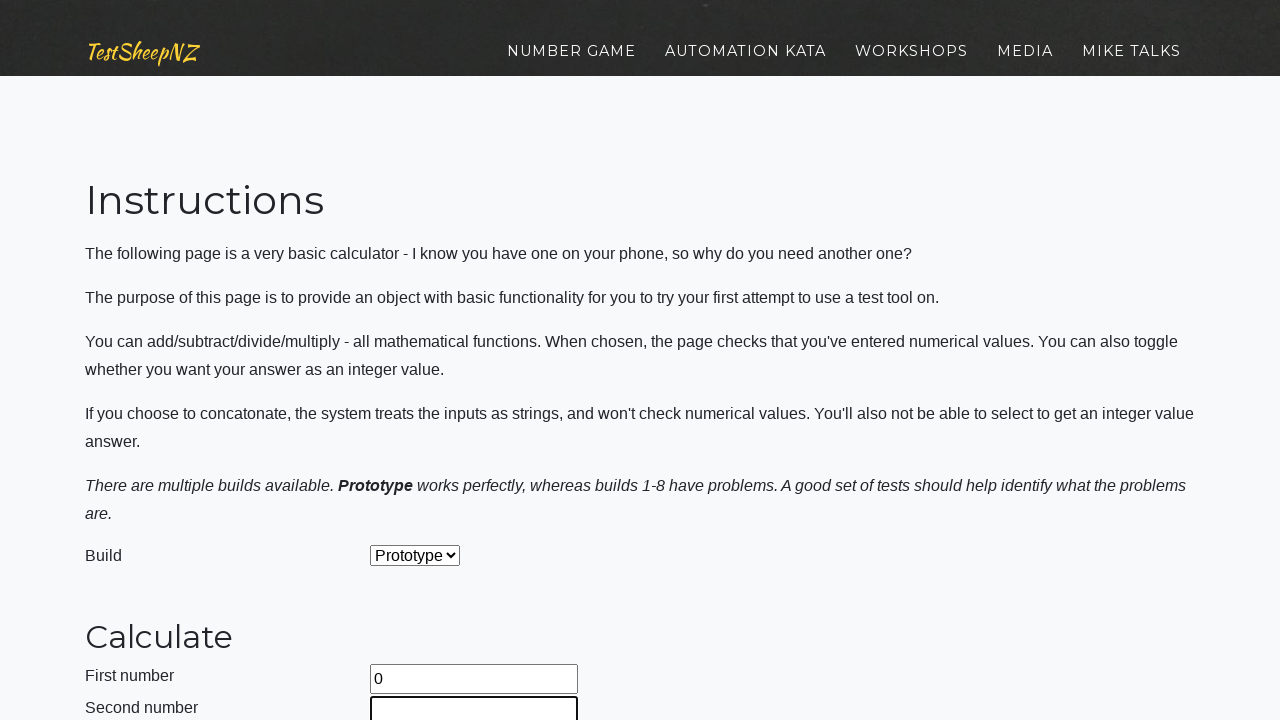

Entered second number: 95 in iteration 1 on #number2Field
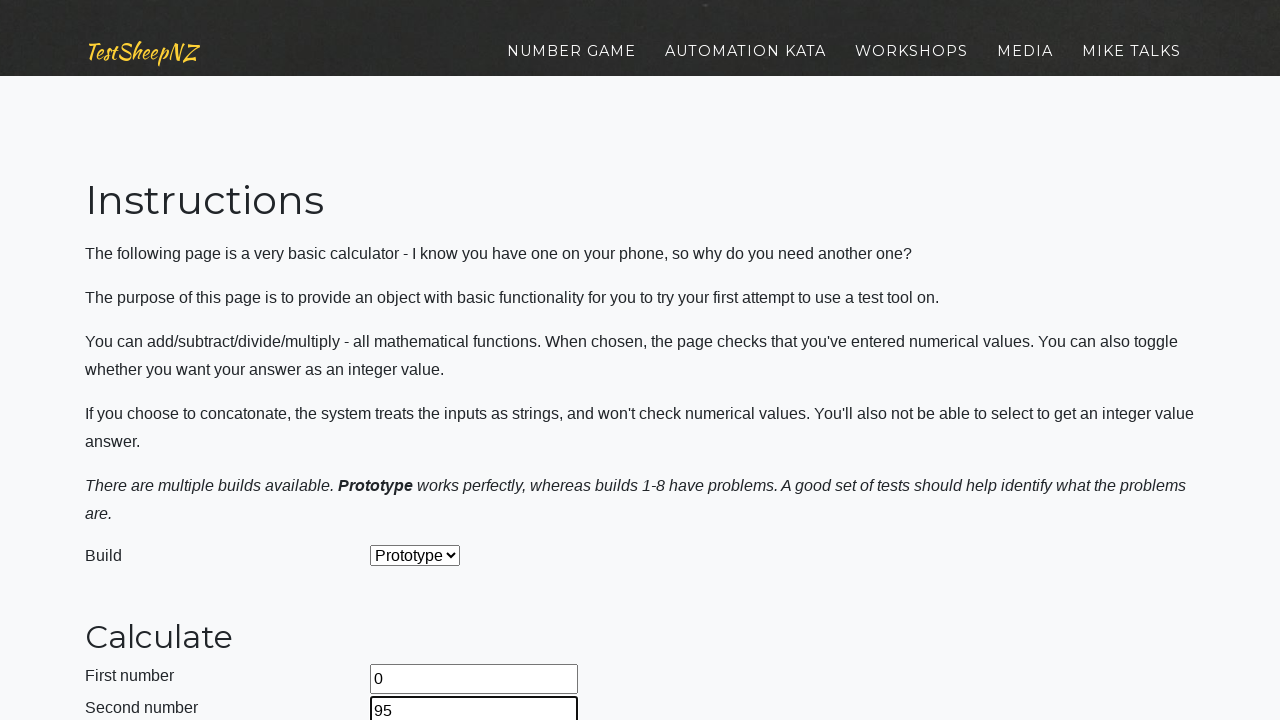

Selected Addition operation (index 0) on #selectOperationDropdown
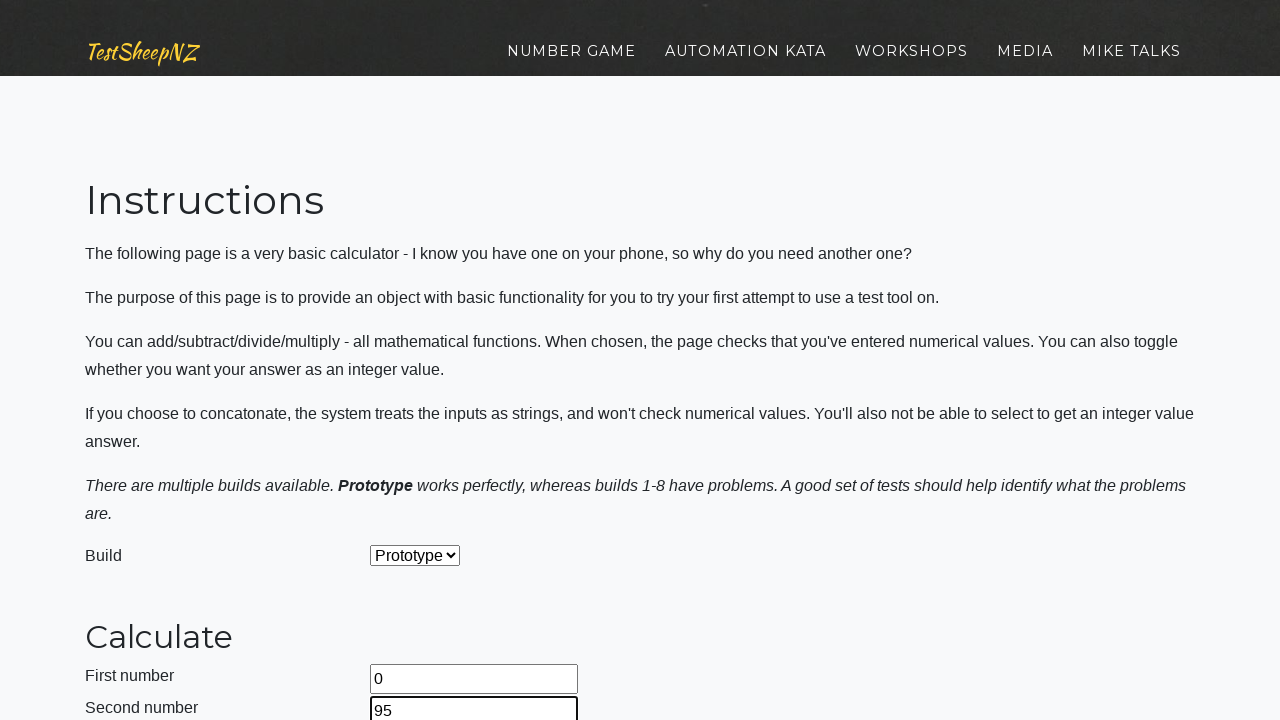

Clicked calculate button for Addition with 0 and 95 at (422, 361) on #calculateButton
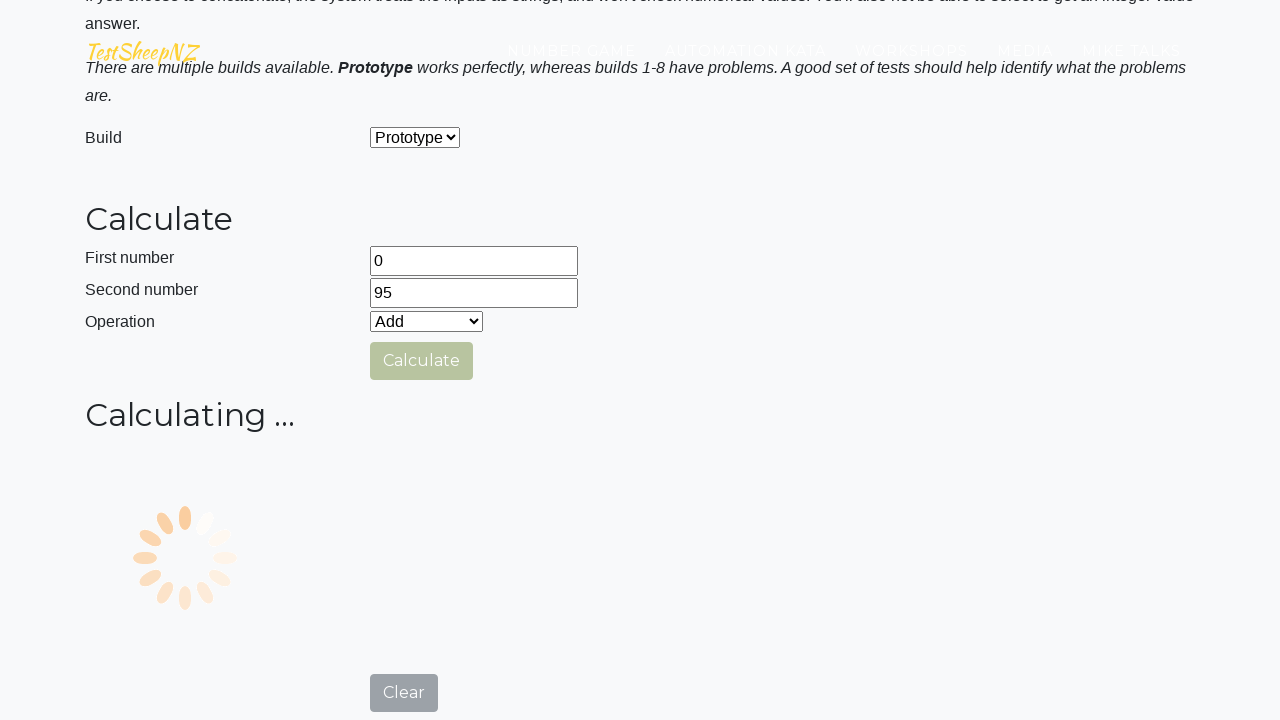

Answer field appeared
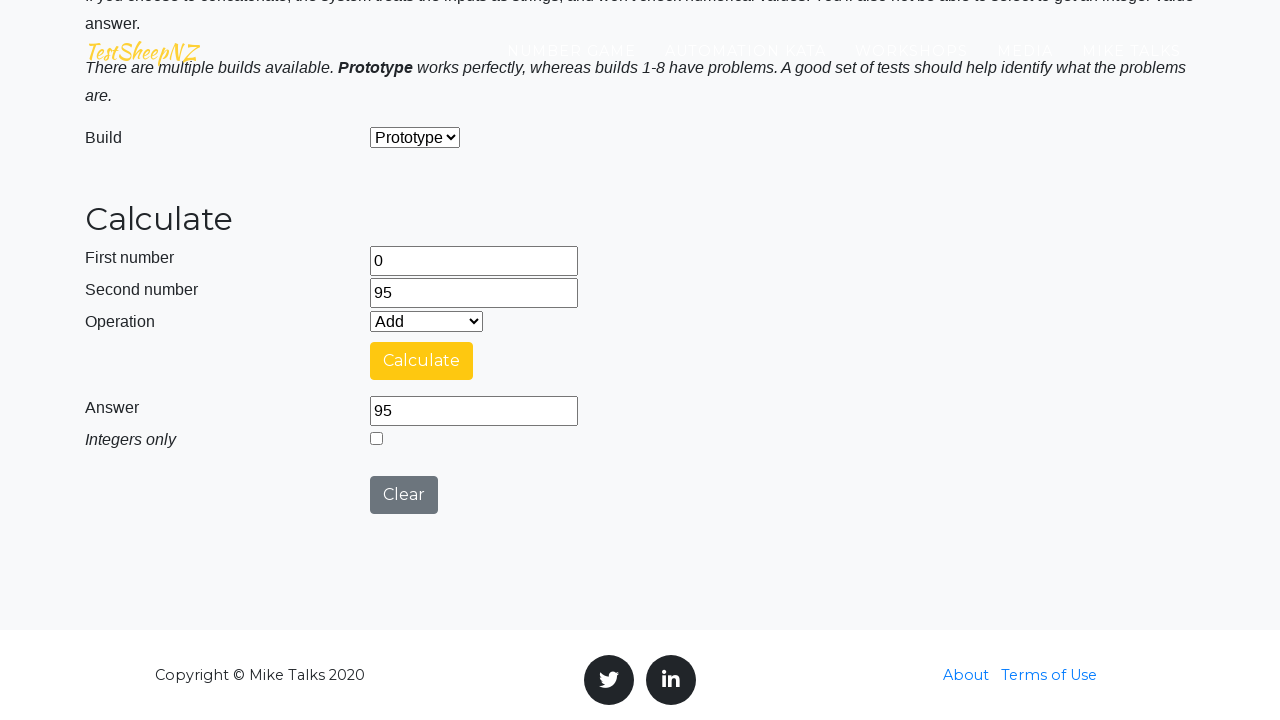

Addition result verified: 95 (expected: 95)
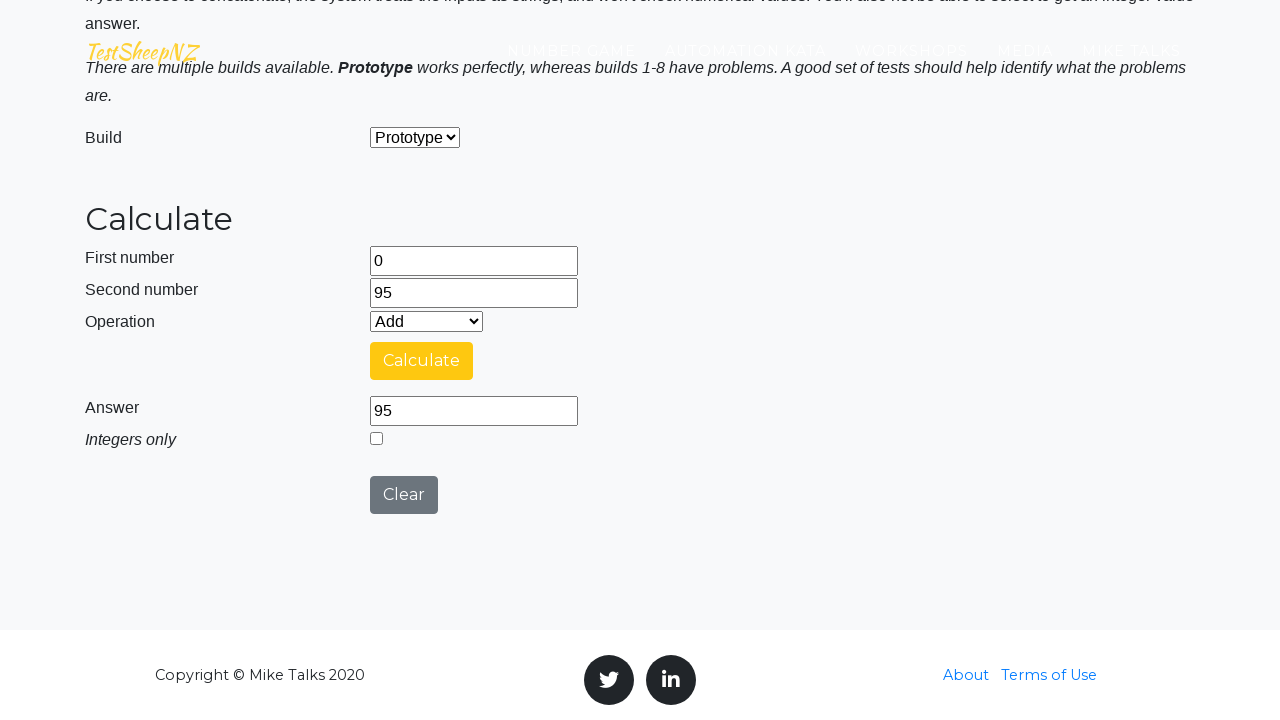

Clicked clear button to reset for next operation at (404, 495) on #clearButton
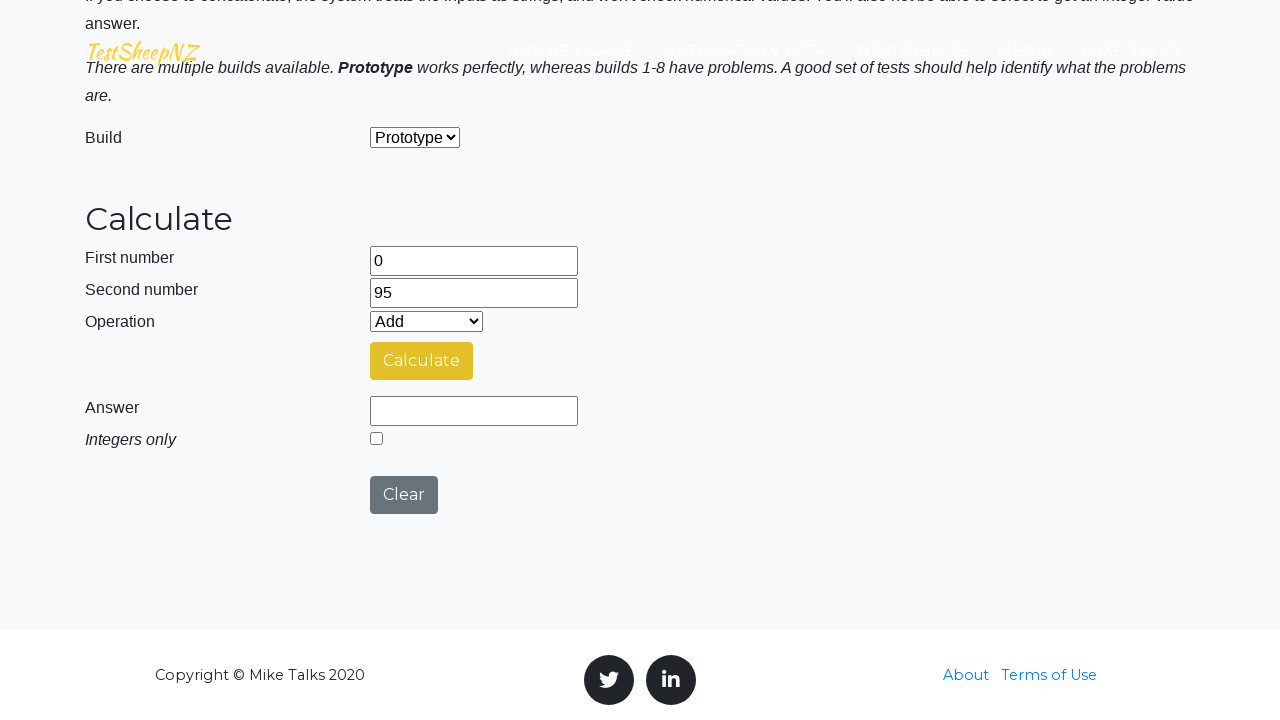

Selected Subtraction operation (index 1) on #selectOperationDropdown
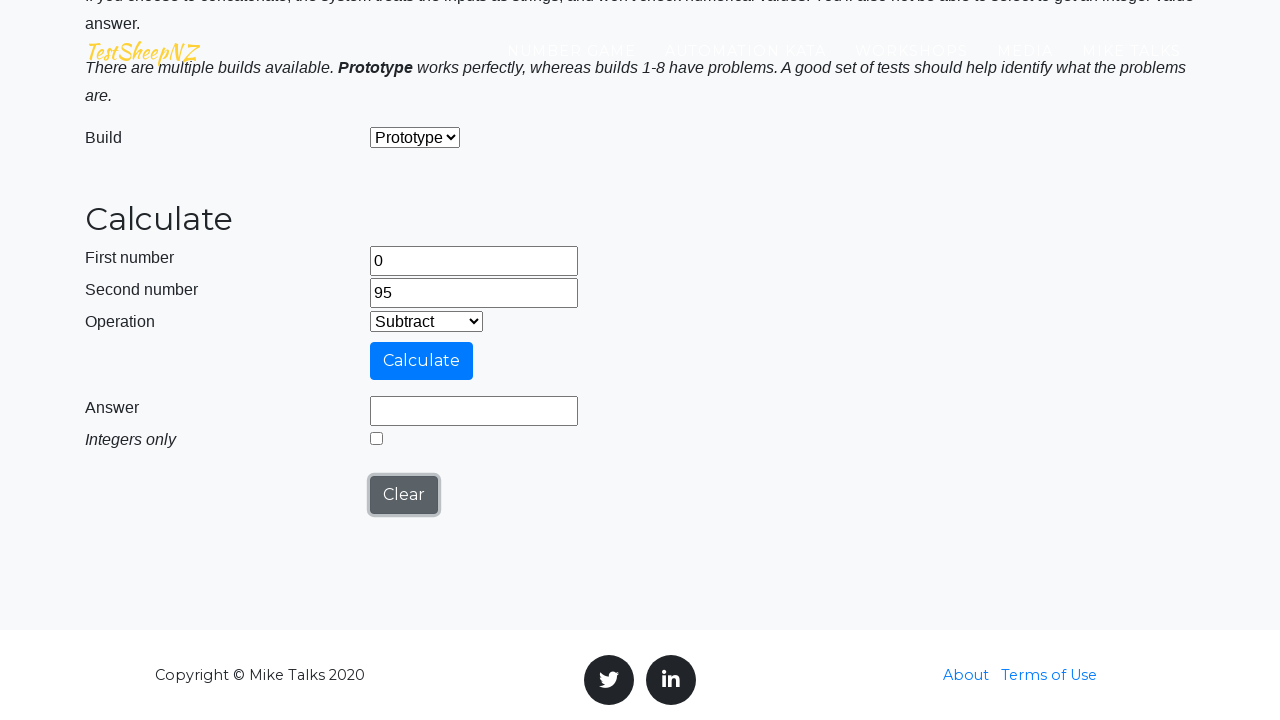

Clicked calculate button for Subtraction with 0 and 95 at (422, 361) on #calculateButton
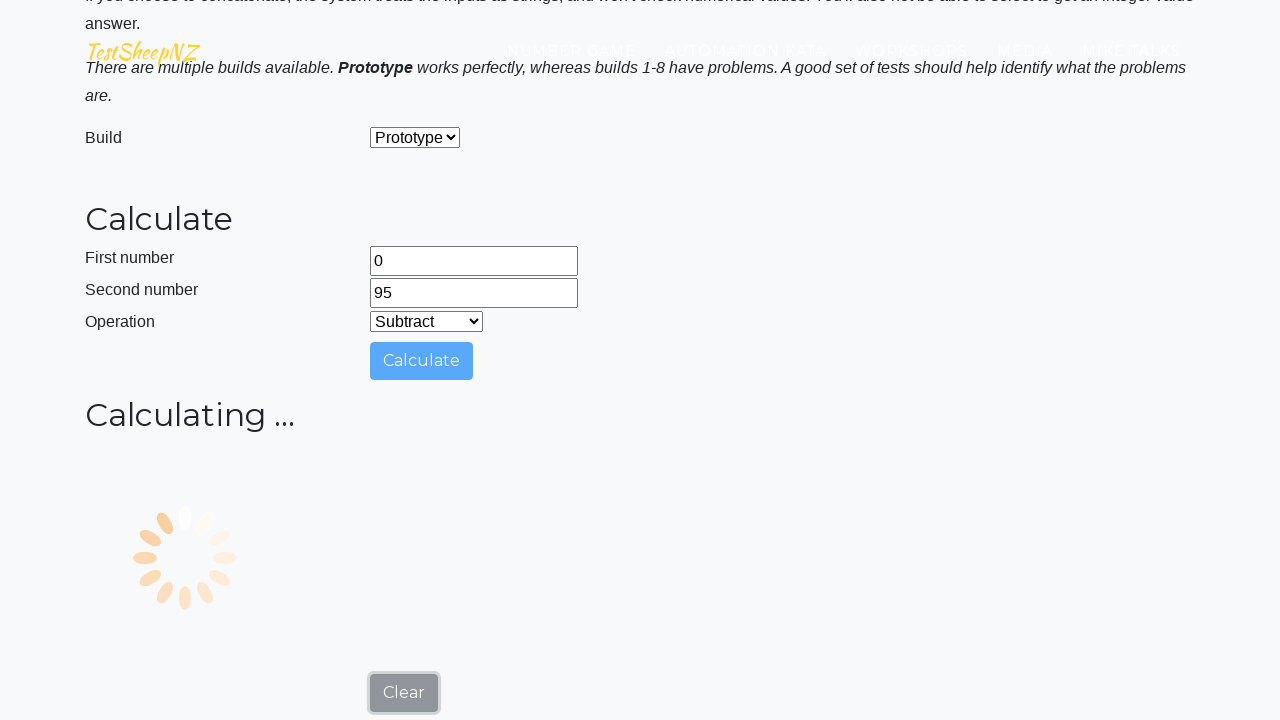

Answer field appeared
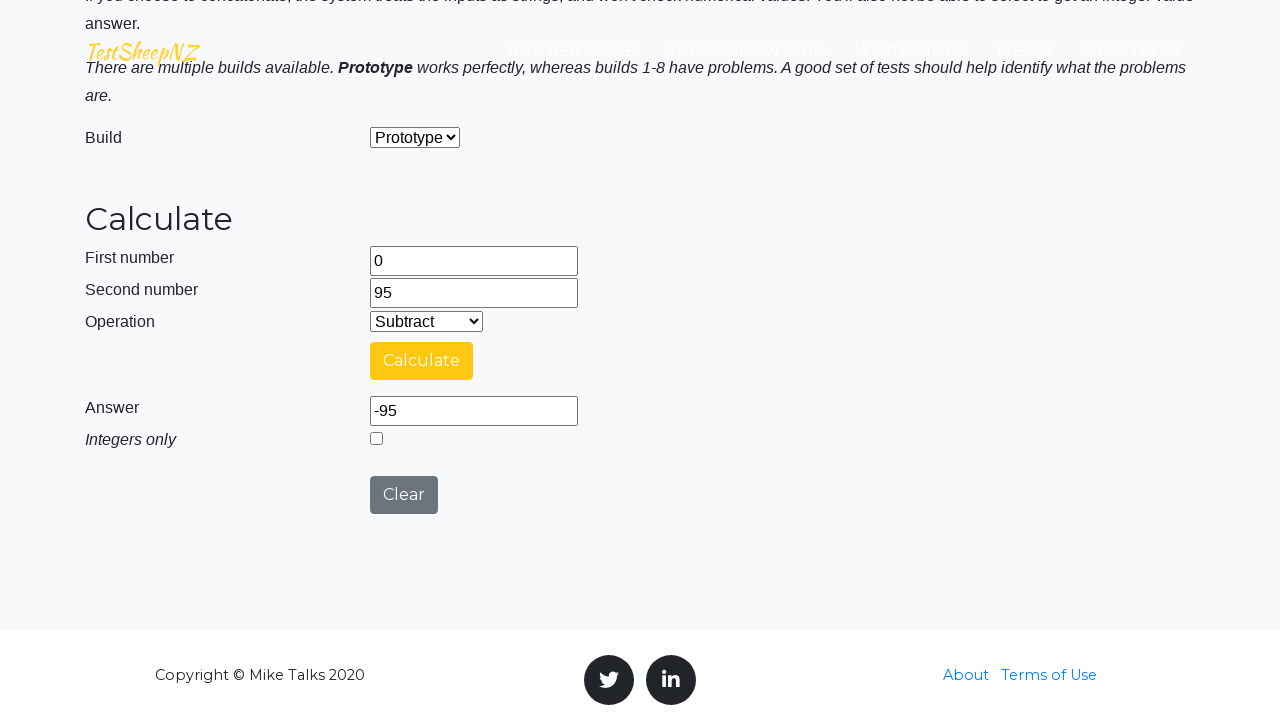

Subtraction result verified: -95 (expected: -95)
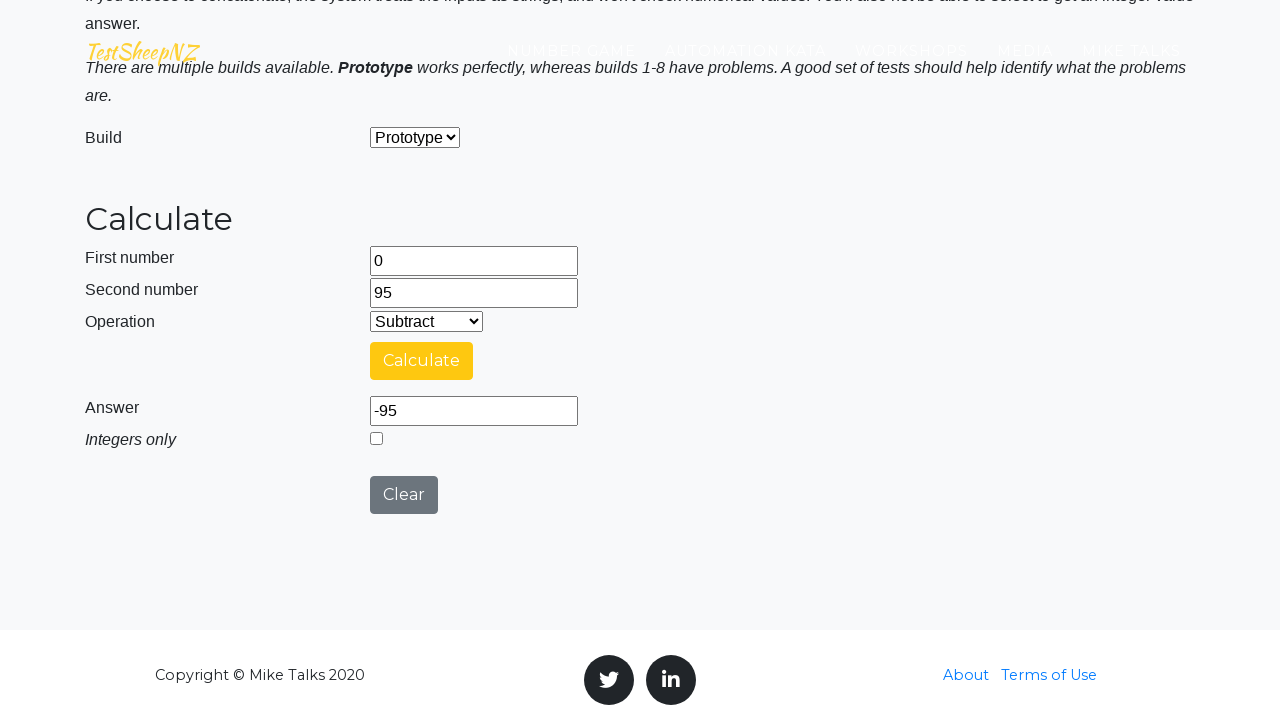

Clicked clear button to reset for next operation at (404, 495) on #clearButton
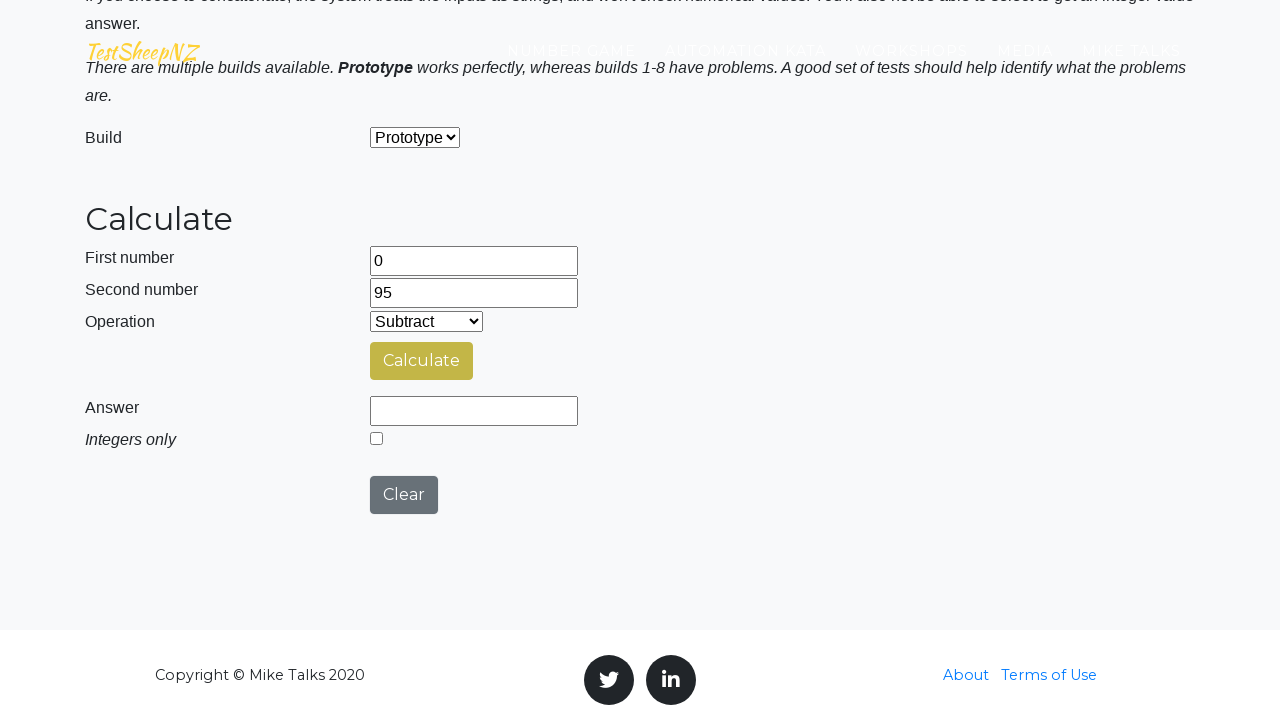

Selected Multiplication operation (index 2) on #selectOperationDropdown
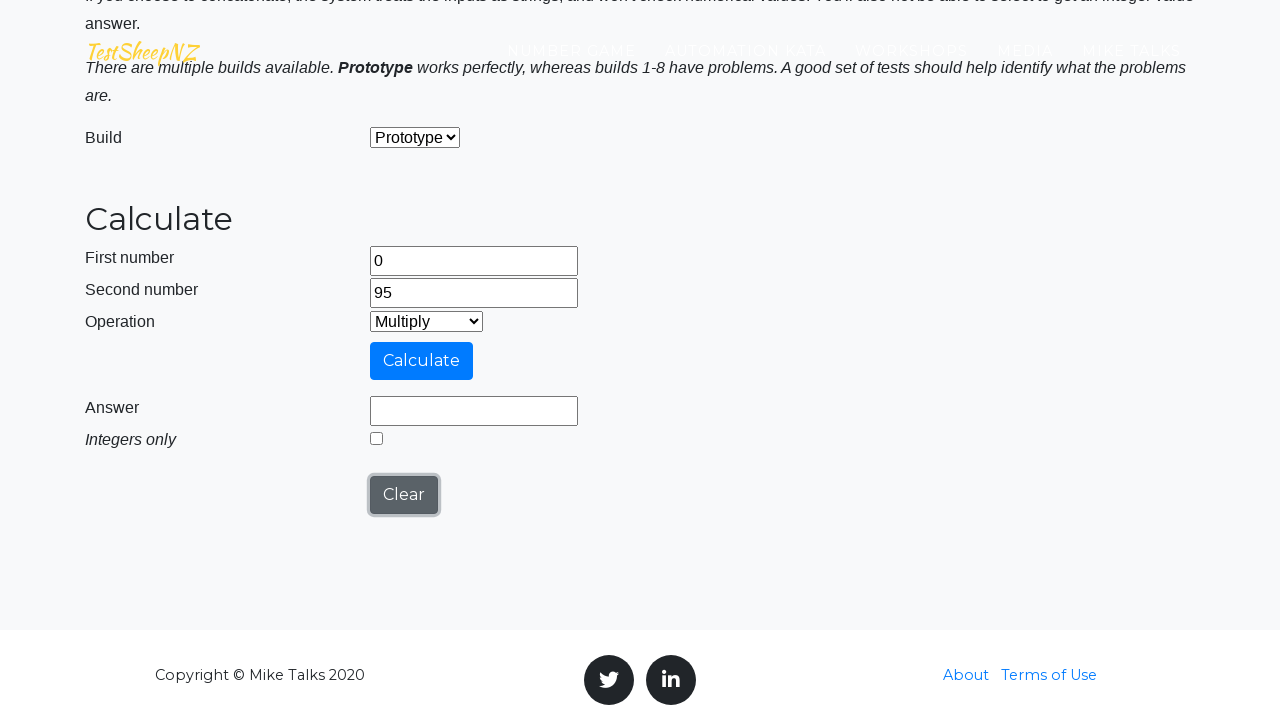

Clicked calculate button for Multiplication with 0 and 95 at (422, 361) on #calculateButton
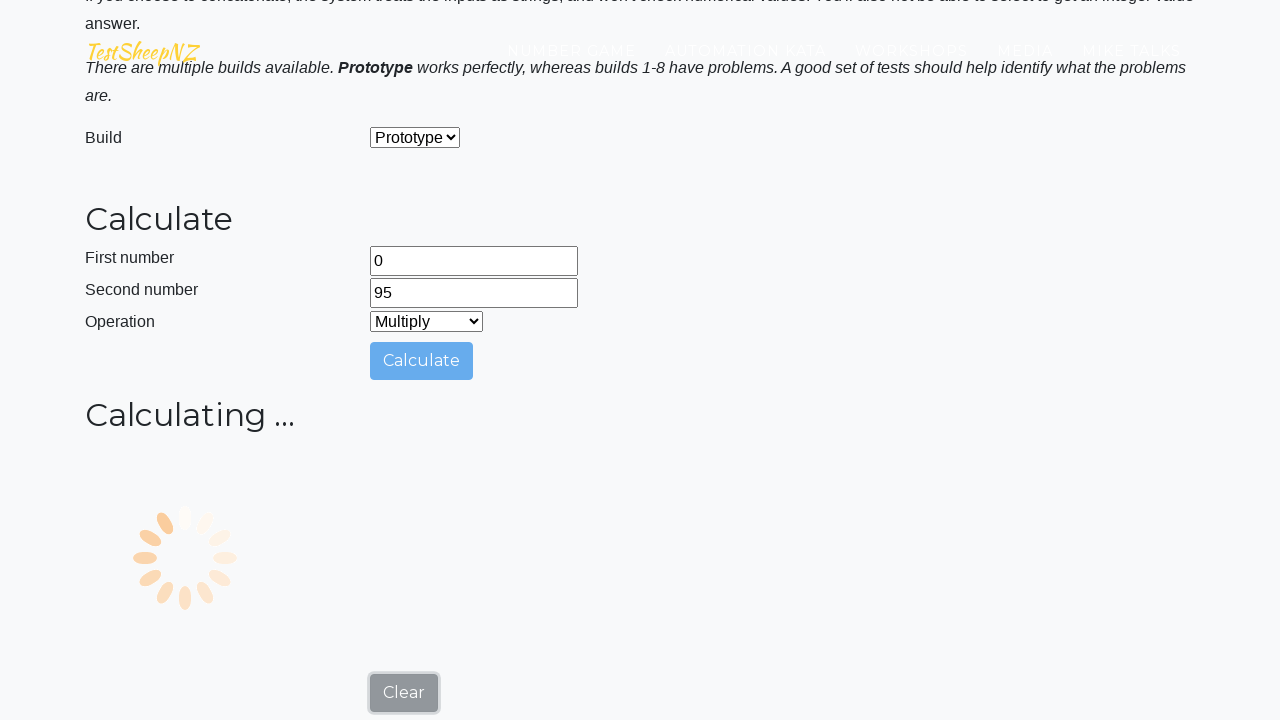

Answer field appeared
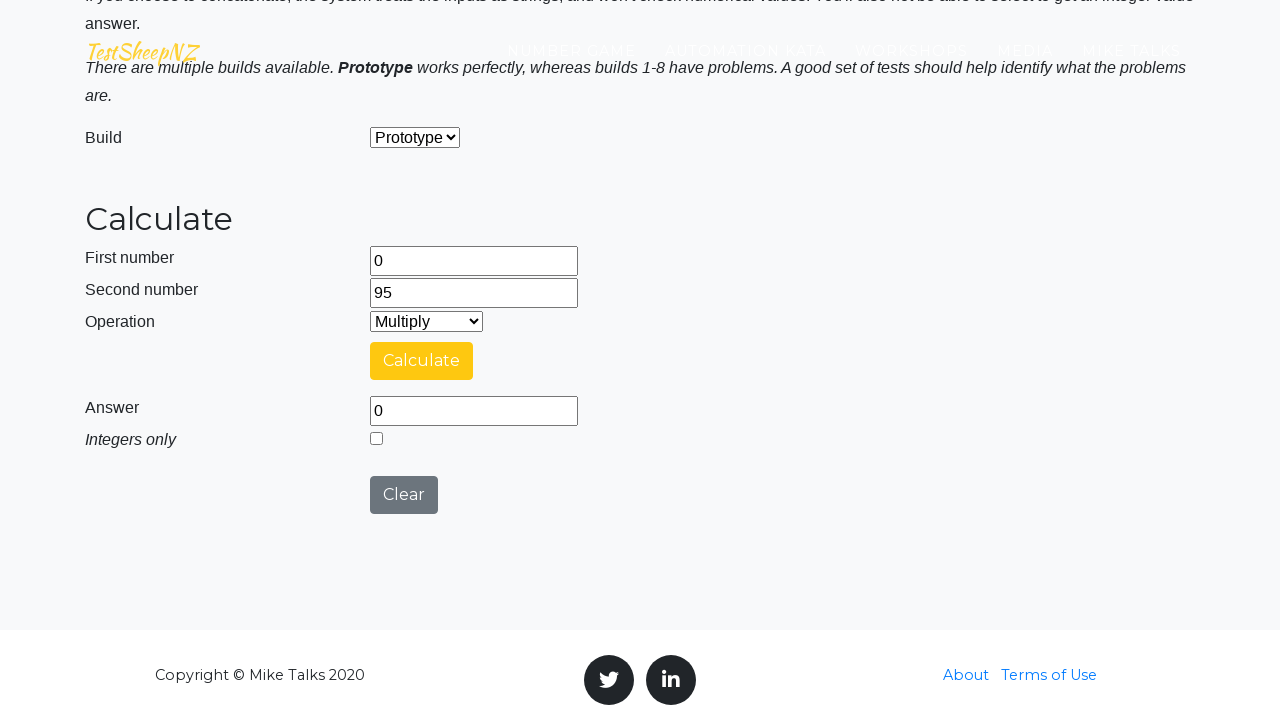

Multiplication result verified: 0 (expected: 0)
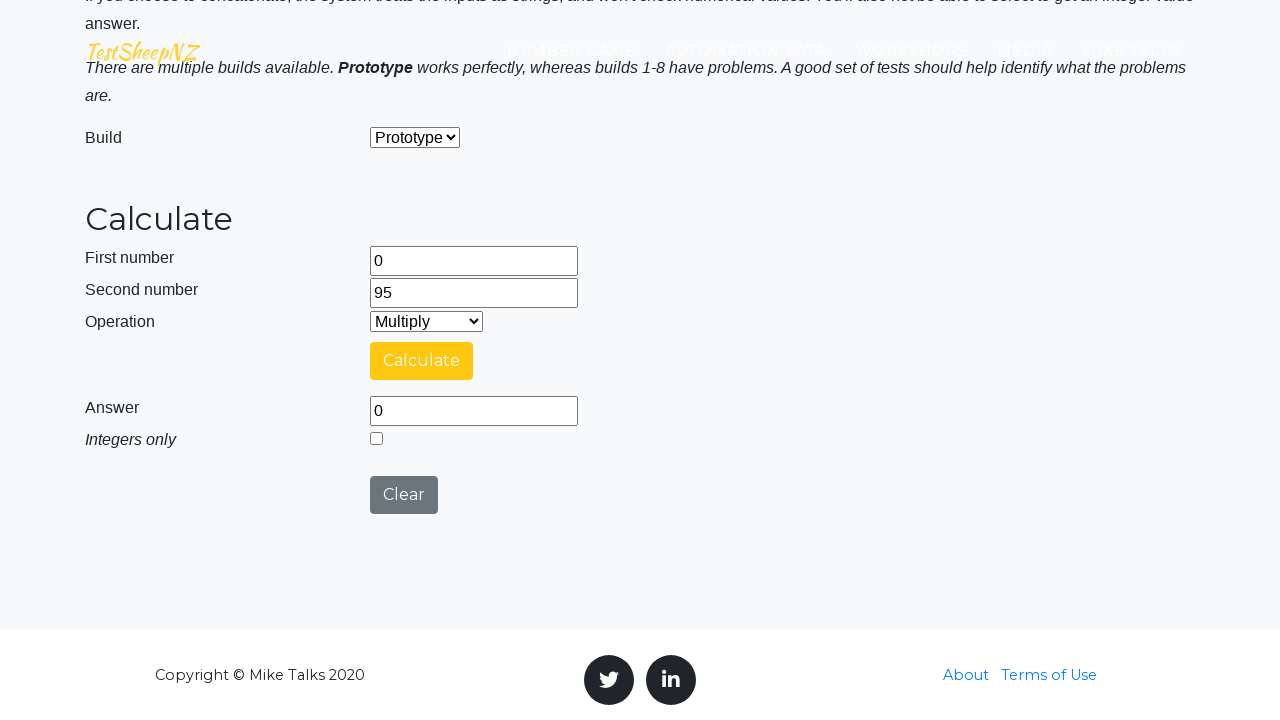

Clicked clear button to reset for next operation at (404, 495) on #clearButton
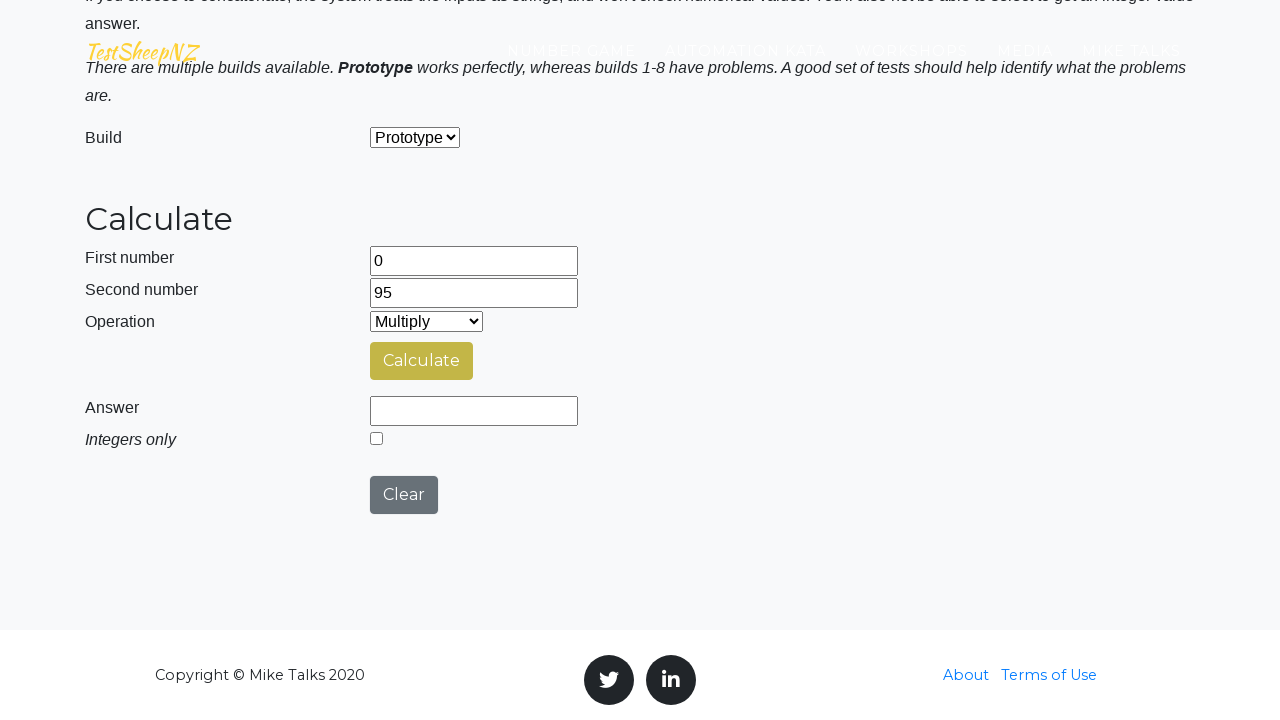

Selected Division operation (index 3) on #selectOperationDropdown
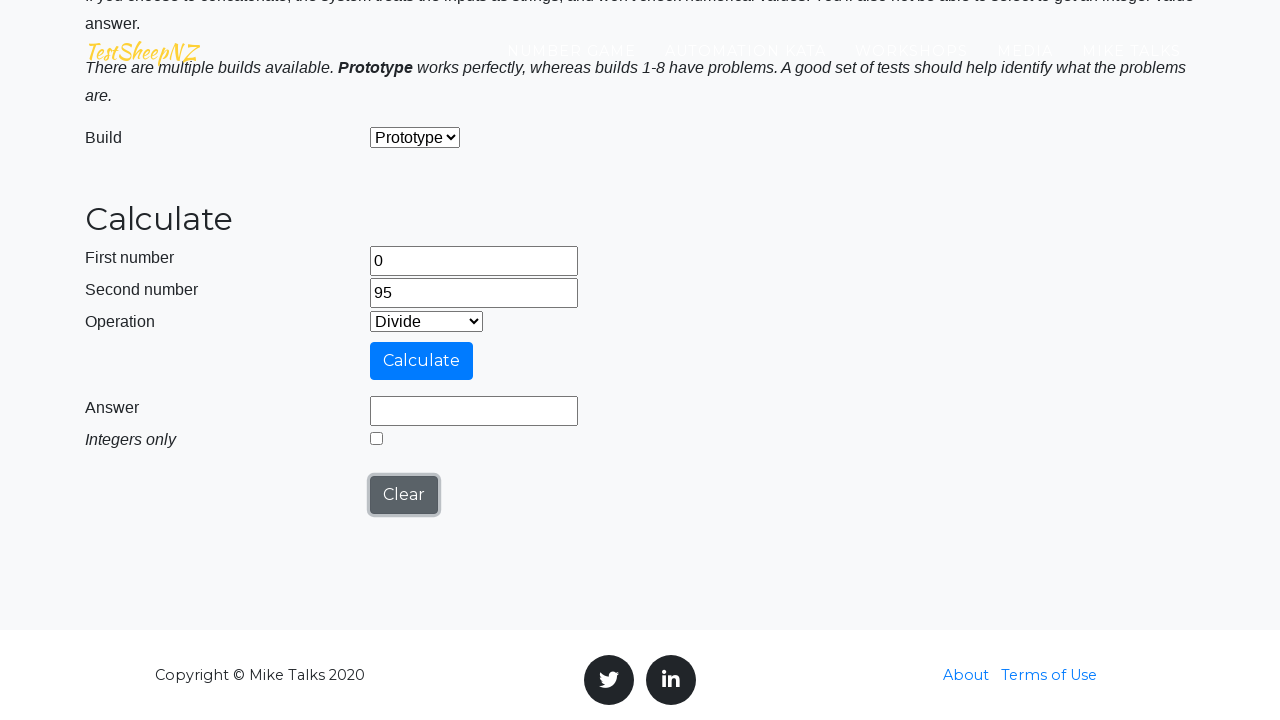

Selected integer division mode at (376, 438) on #integerSelect
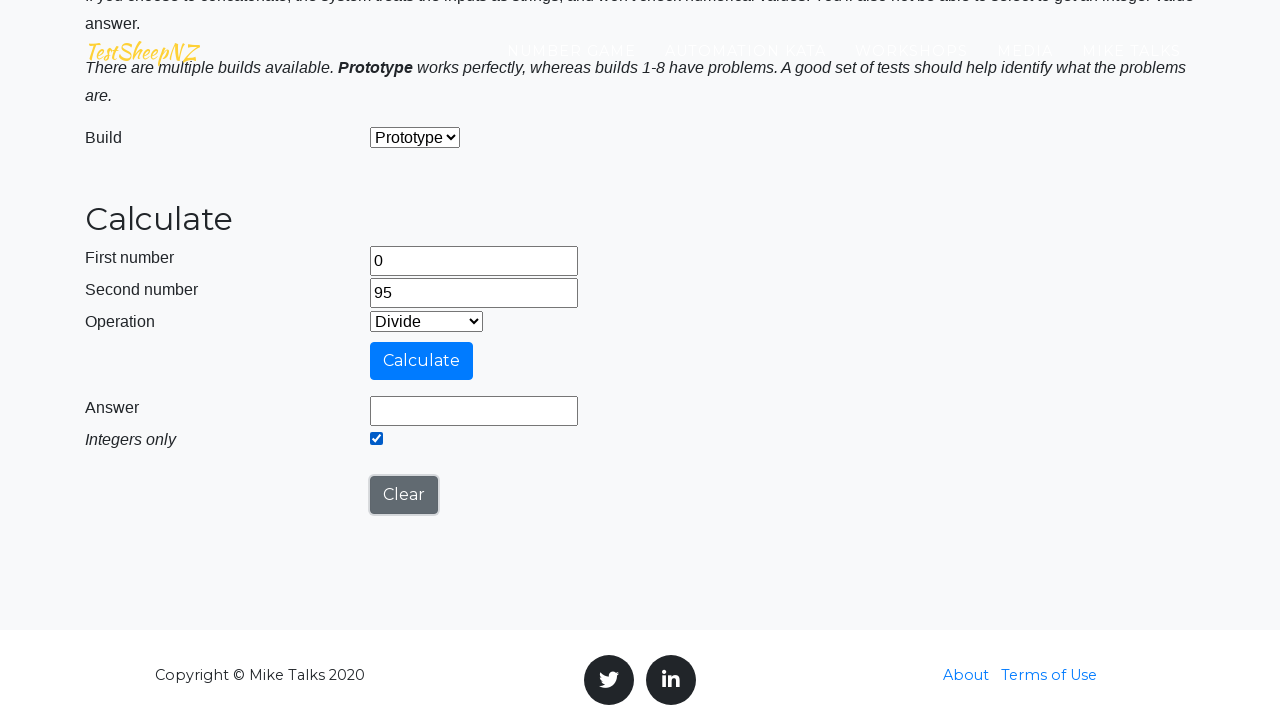

Clicked calculate button for Division with 0 and 95 at (422, 361) on #calculateButton
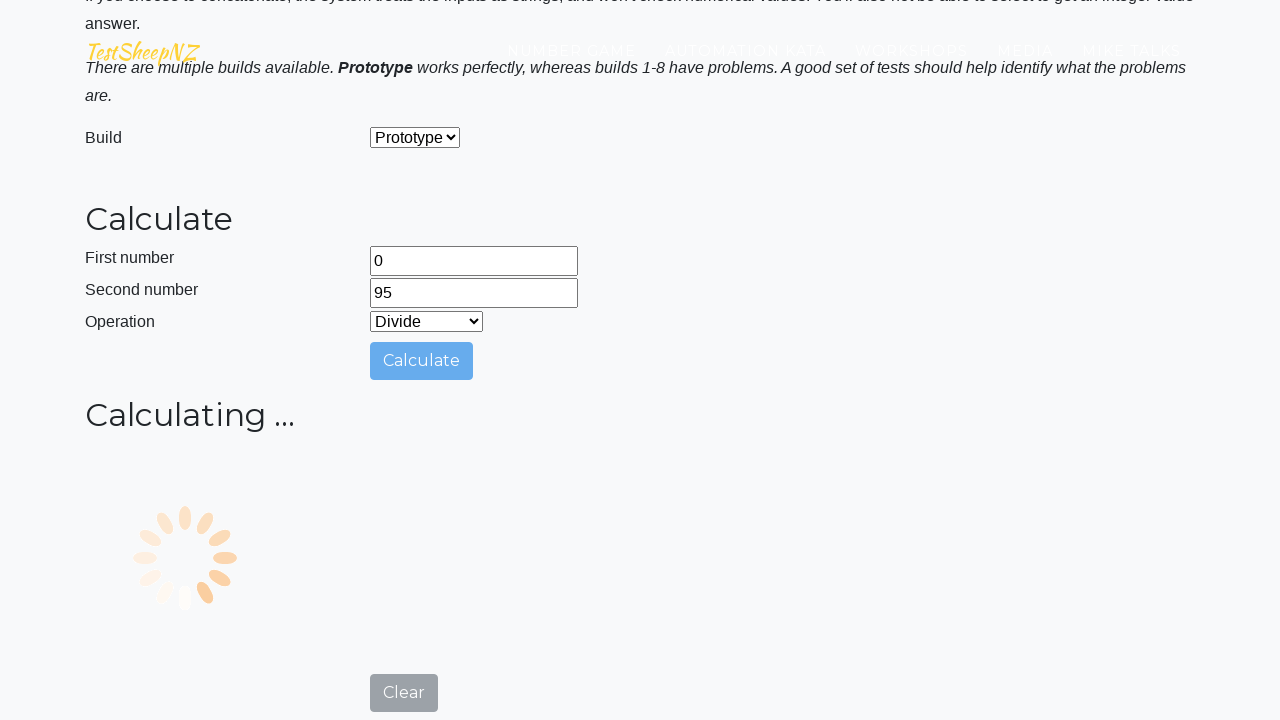

Answer field appeared
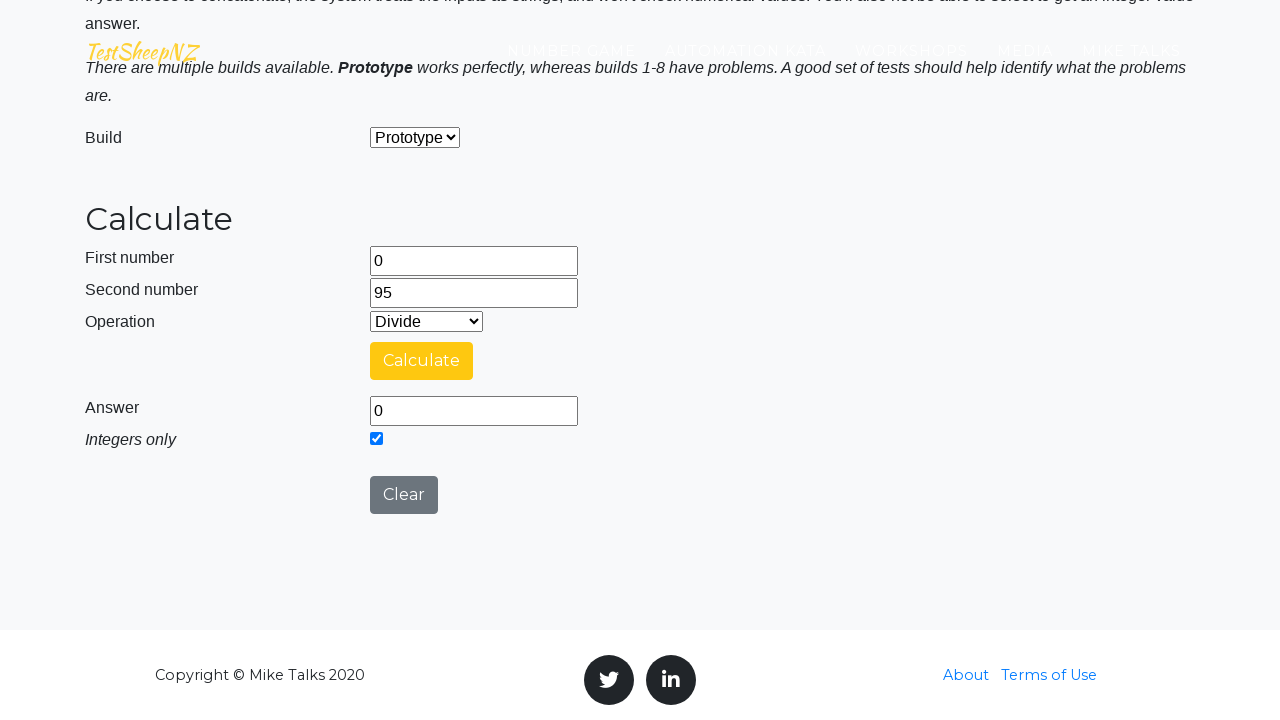

Division result verified: 0 (expected: 0)
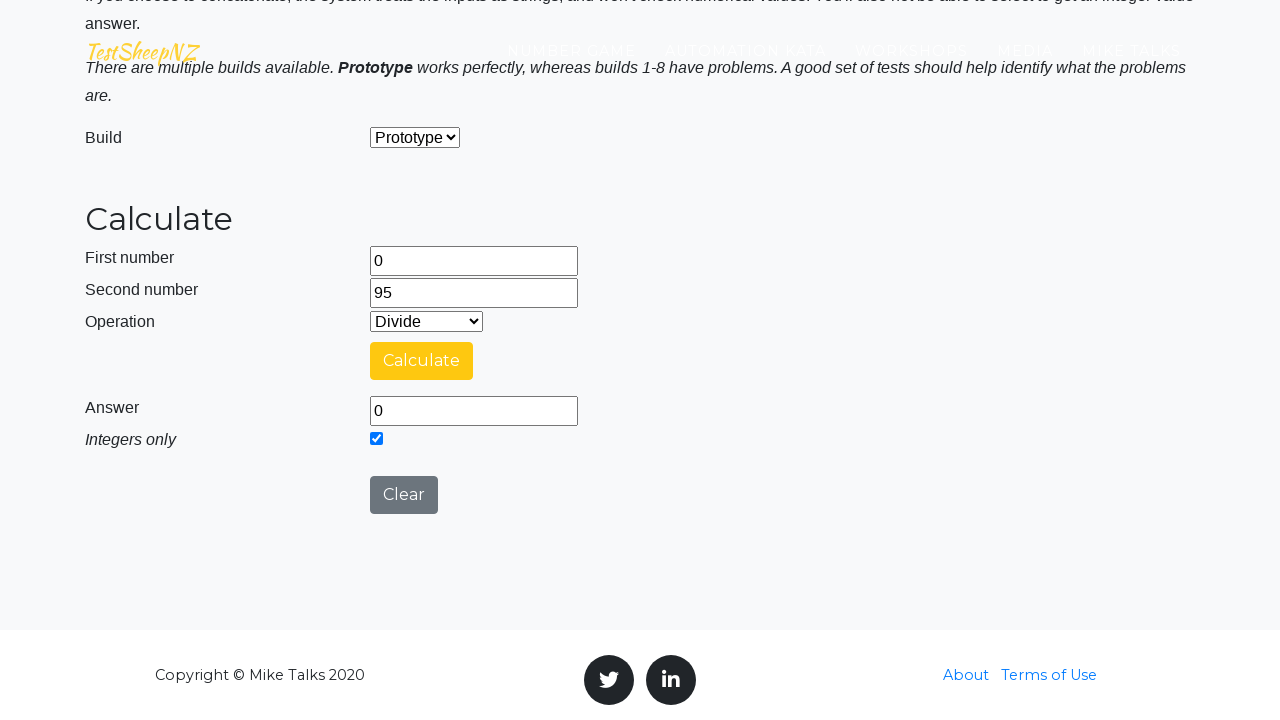

Clicked clear button to reset for next operation at (404, 495) on #clearButton
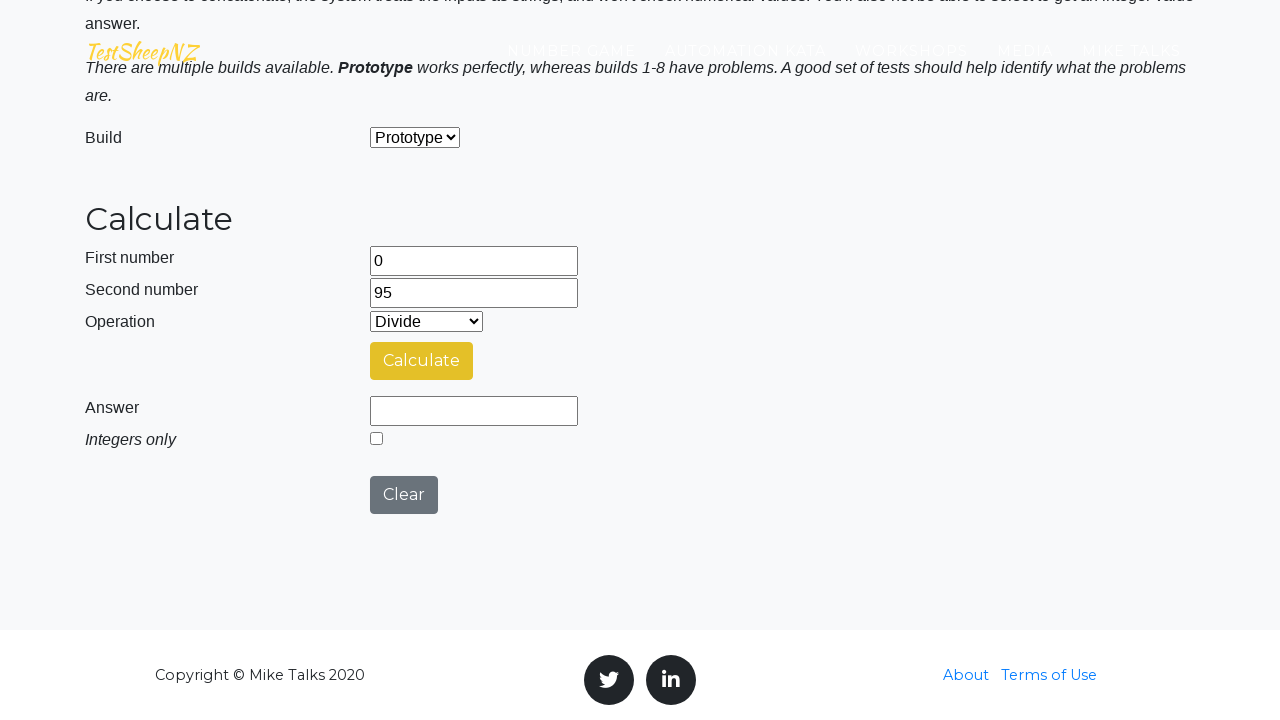

Selected Concatenation operation (index 4) on #selectOperationDropdown
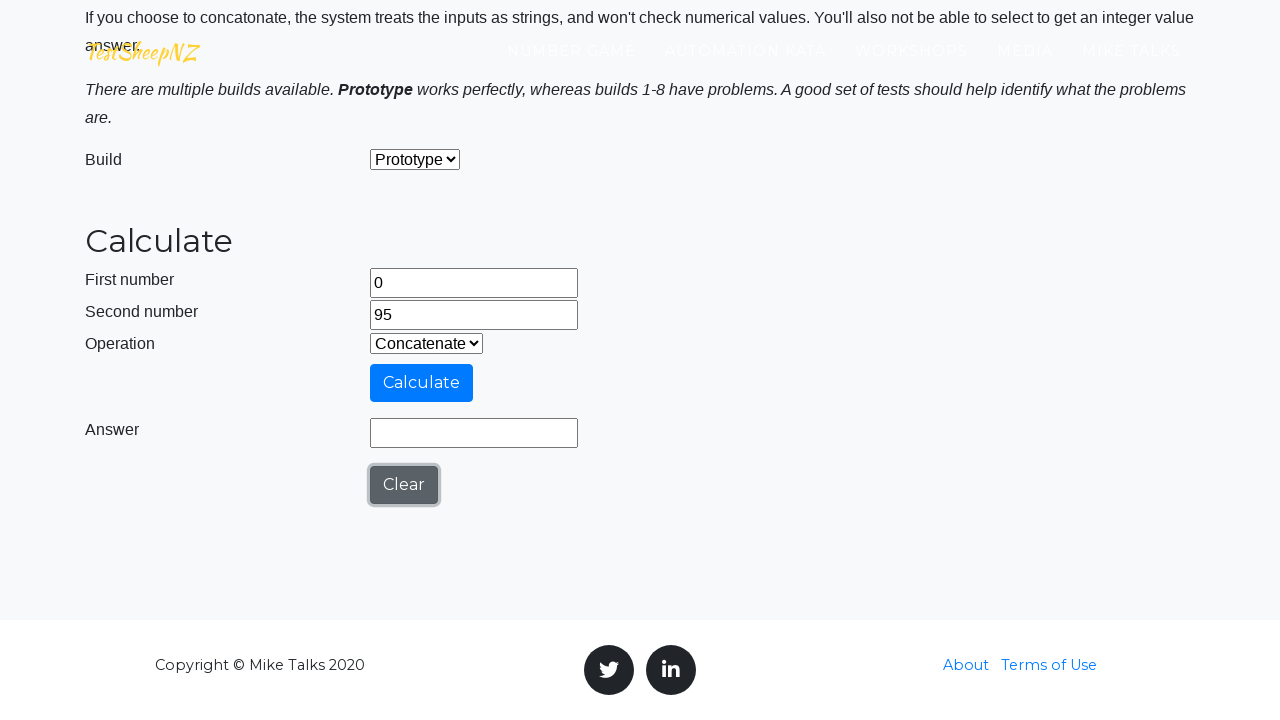

Clicked calculate button for Concatenation with 0 and 95 at (422, 383) on #calculateButton
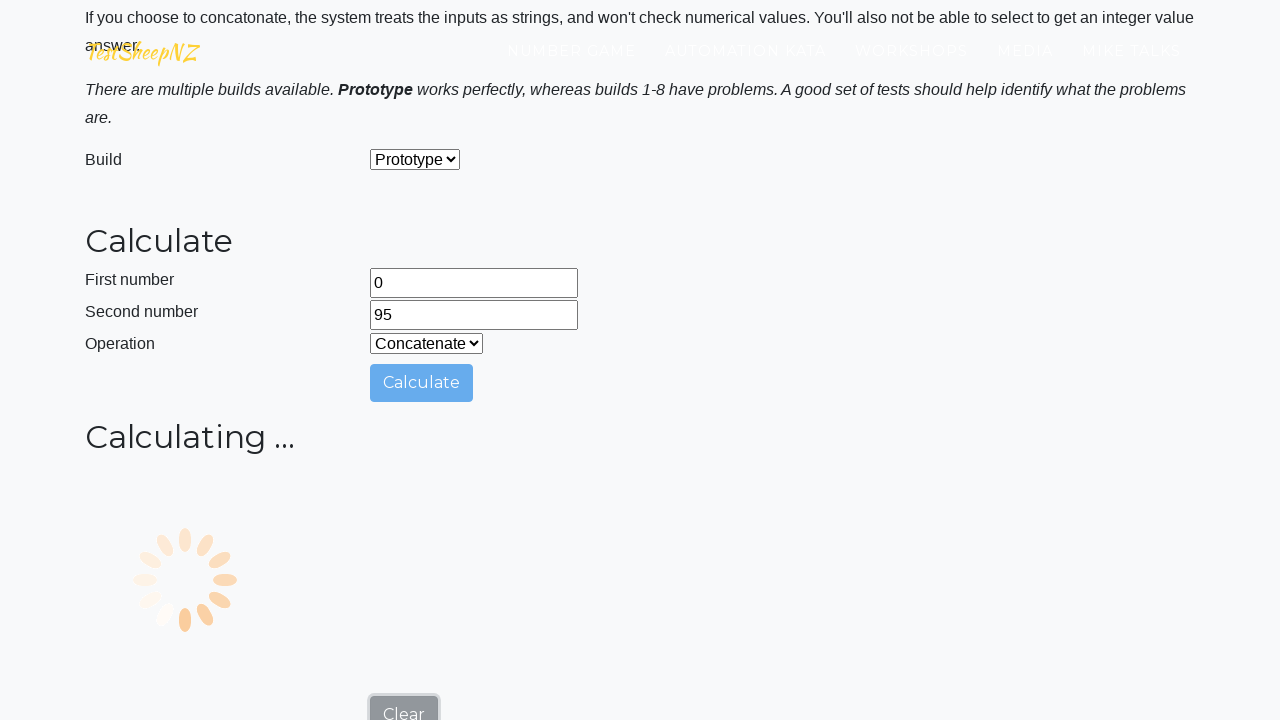

Answer field appeared
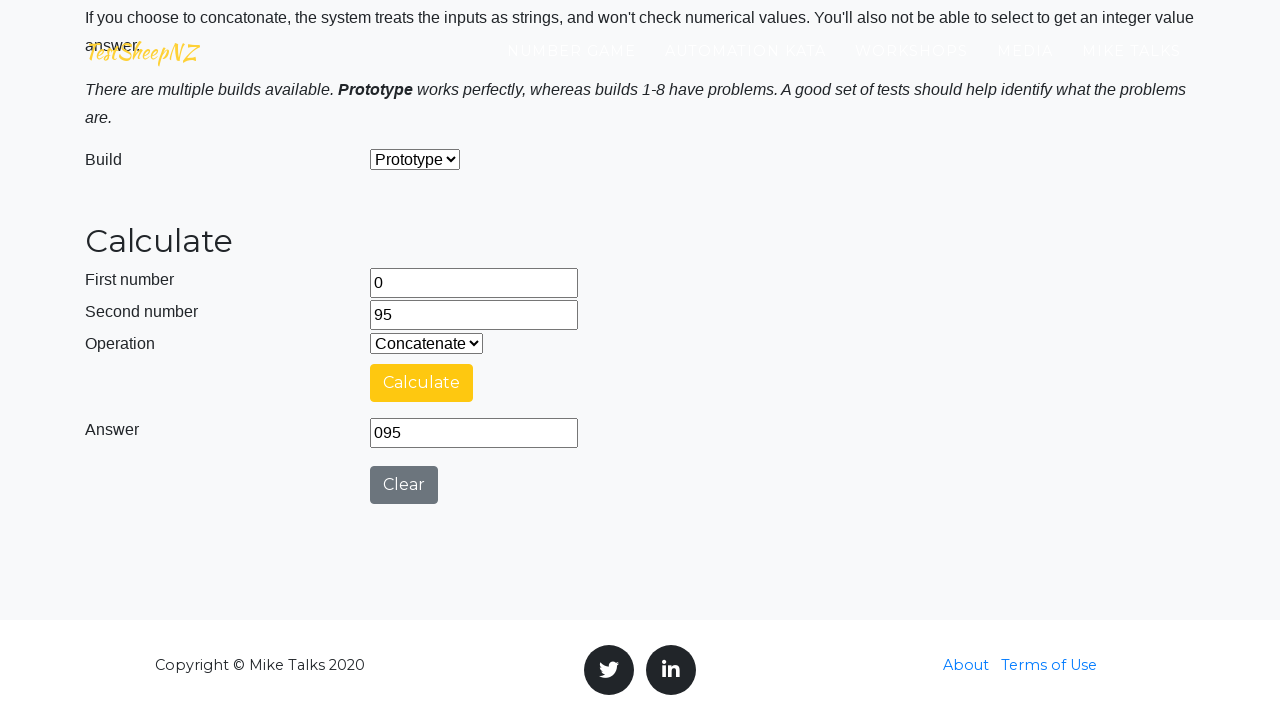

Concatenation result verified: 095 (expected: 095)
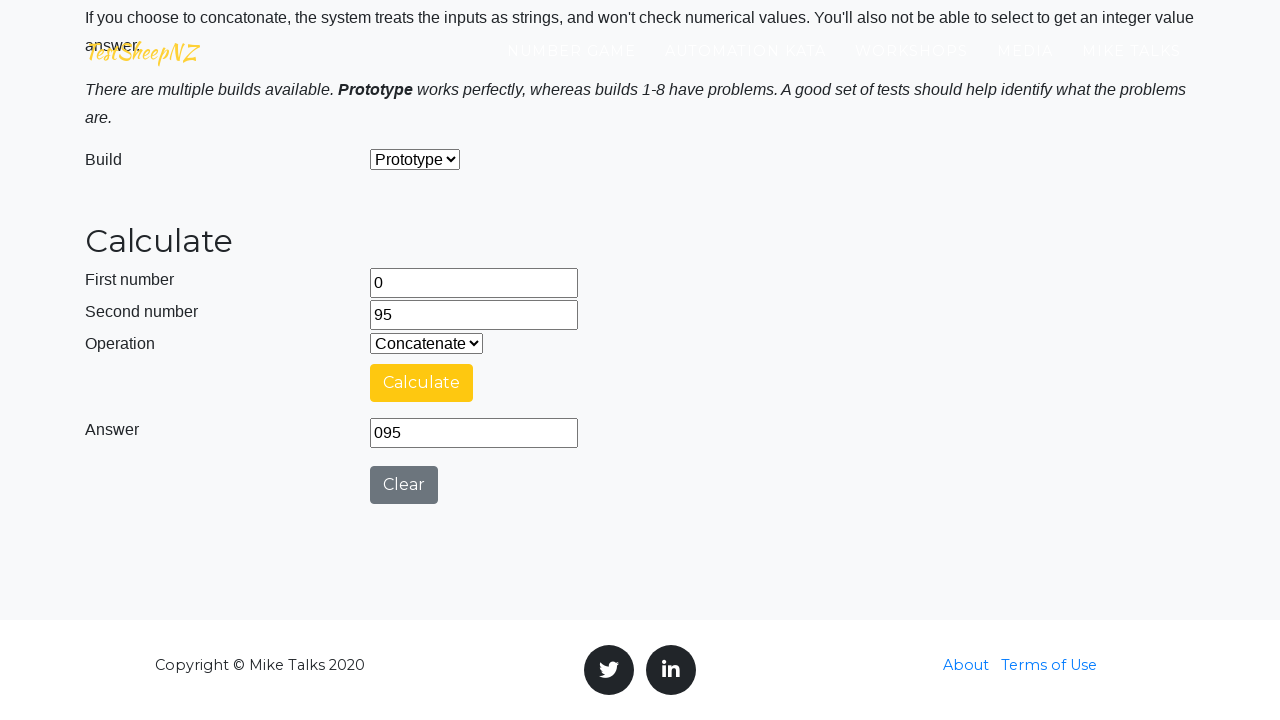

Clicked clear button to reset for next operation at (404, 485) on #clearButton
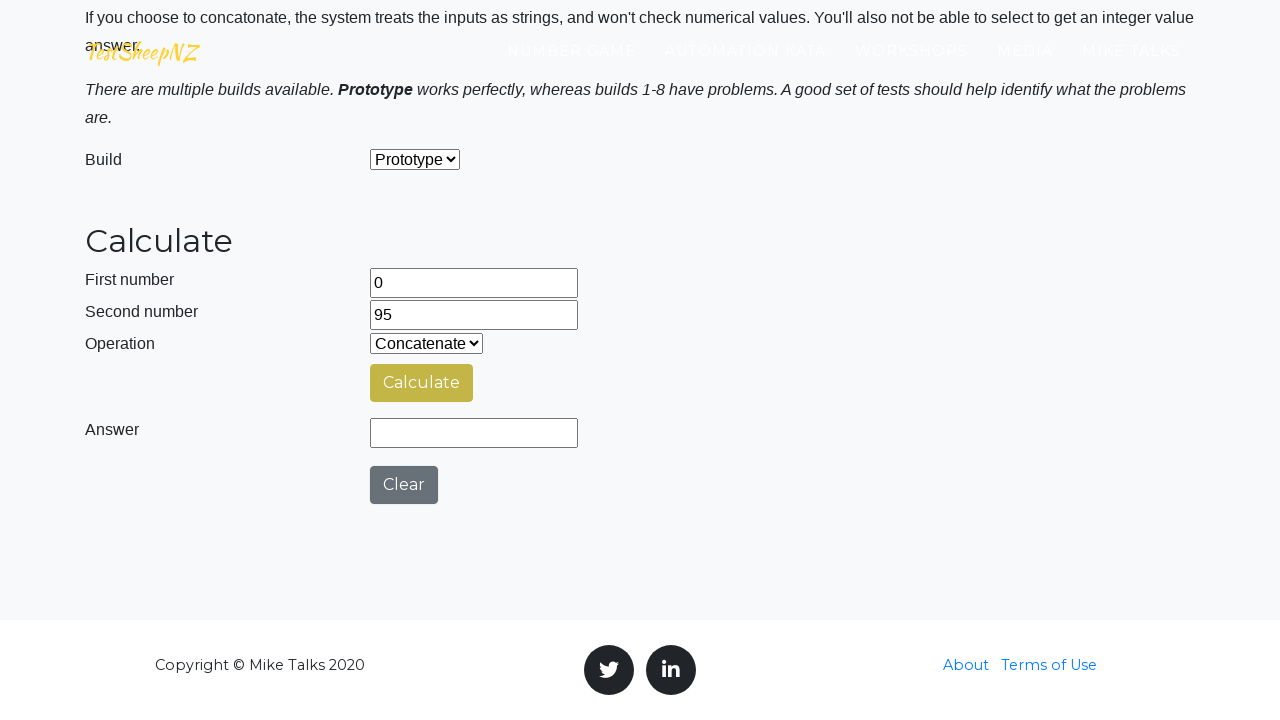

Cleared first number field on #number1Field
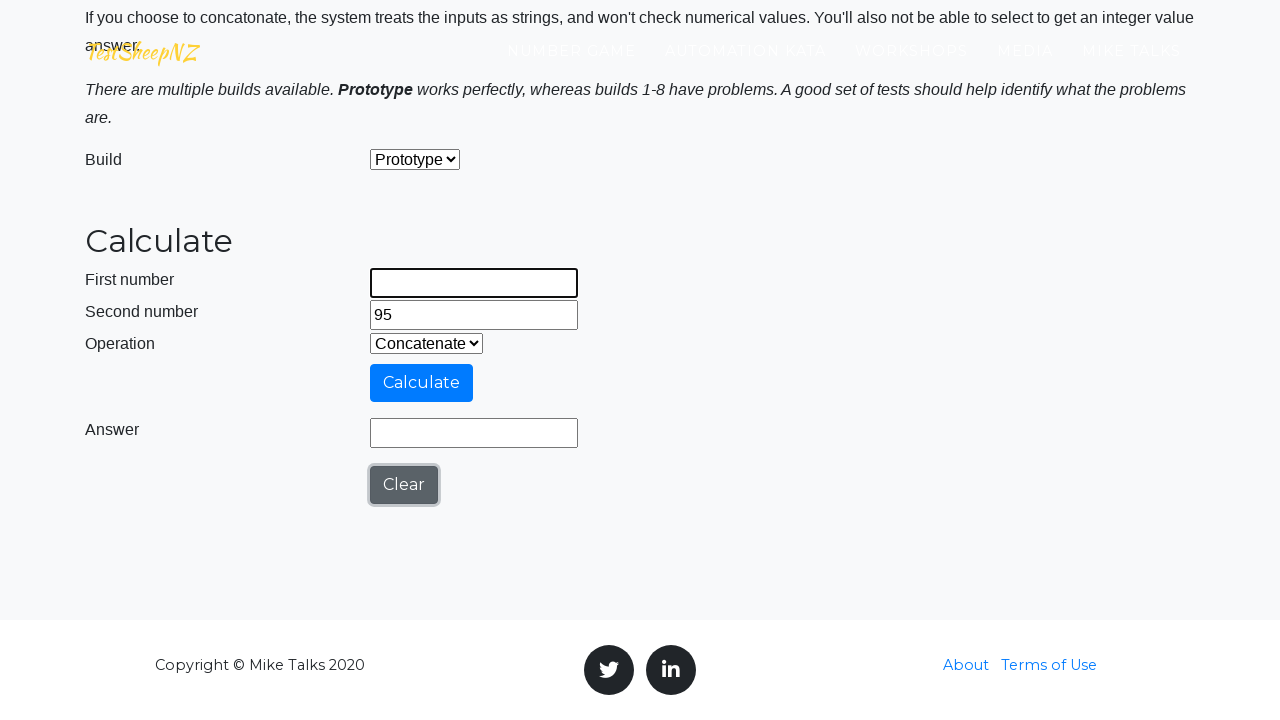

Entered first number: 56 in iteration 2 on #number1Field
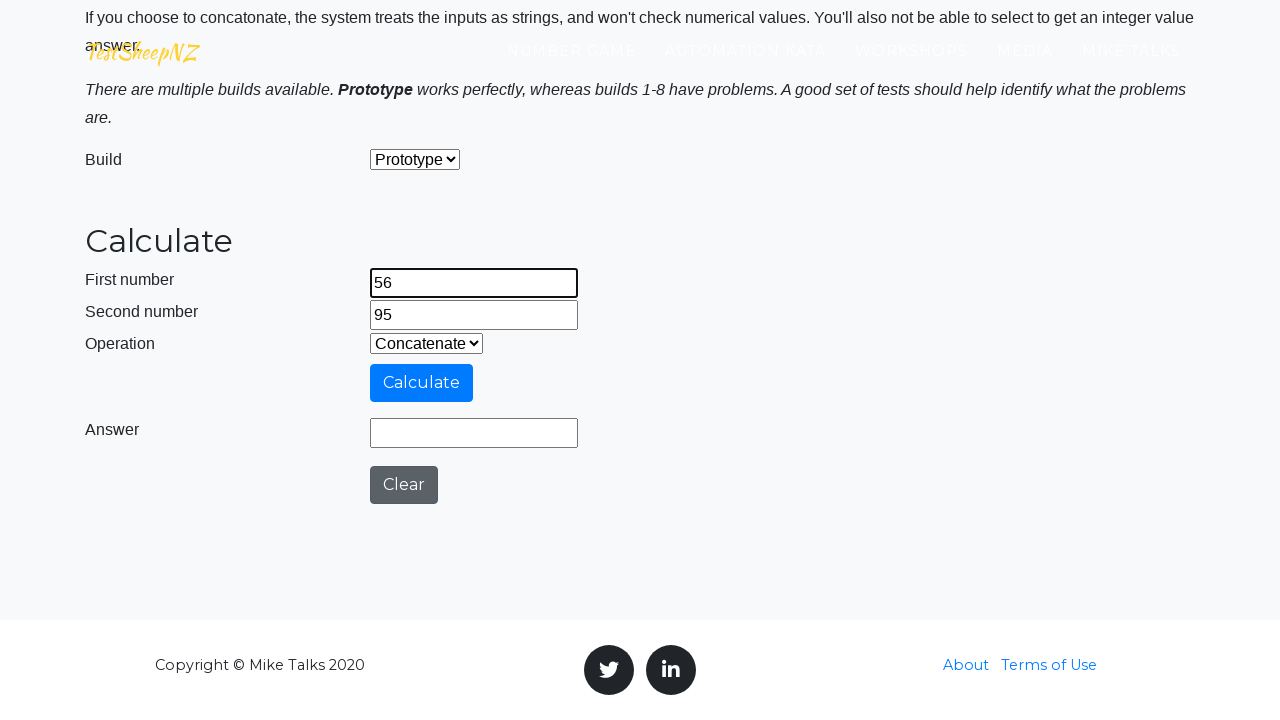

Cleared second number field on #number2Field
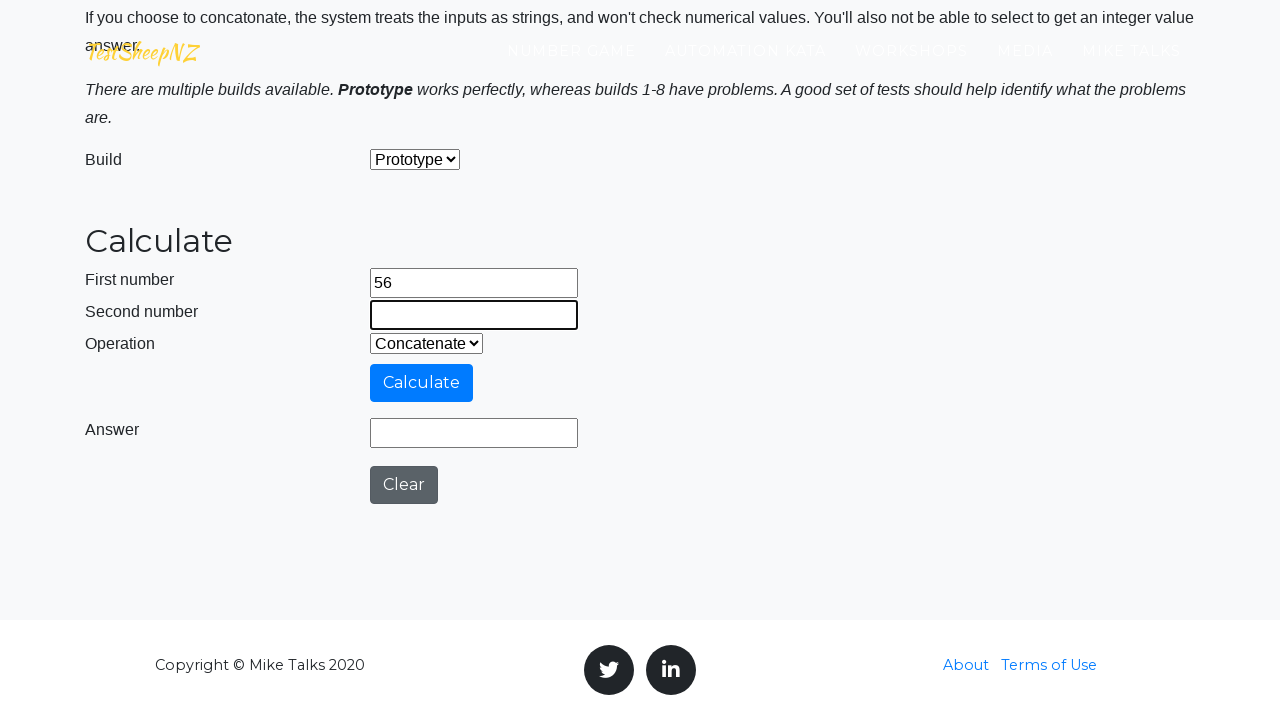

Entered second number: 96 in iteration 2 on #number2Field
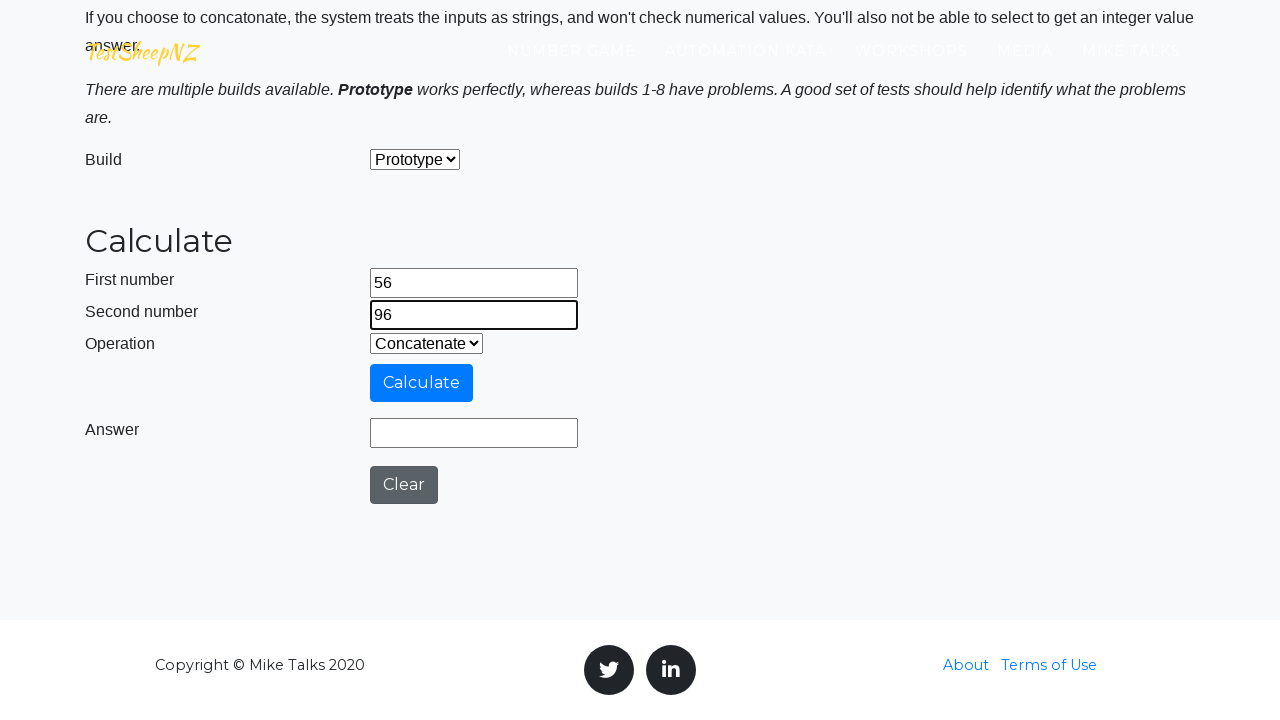

Selected Addition operation (index 0) on #selectOperationDropdown
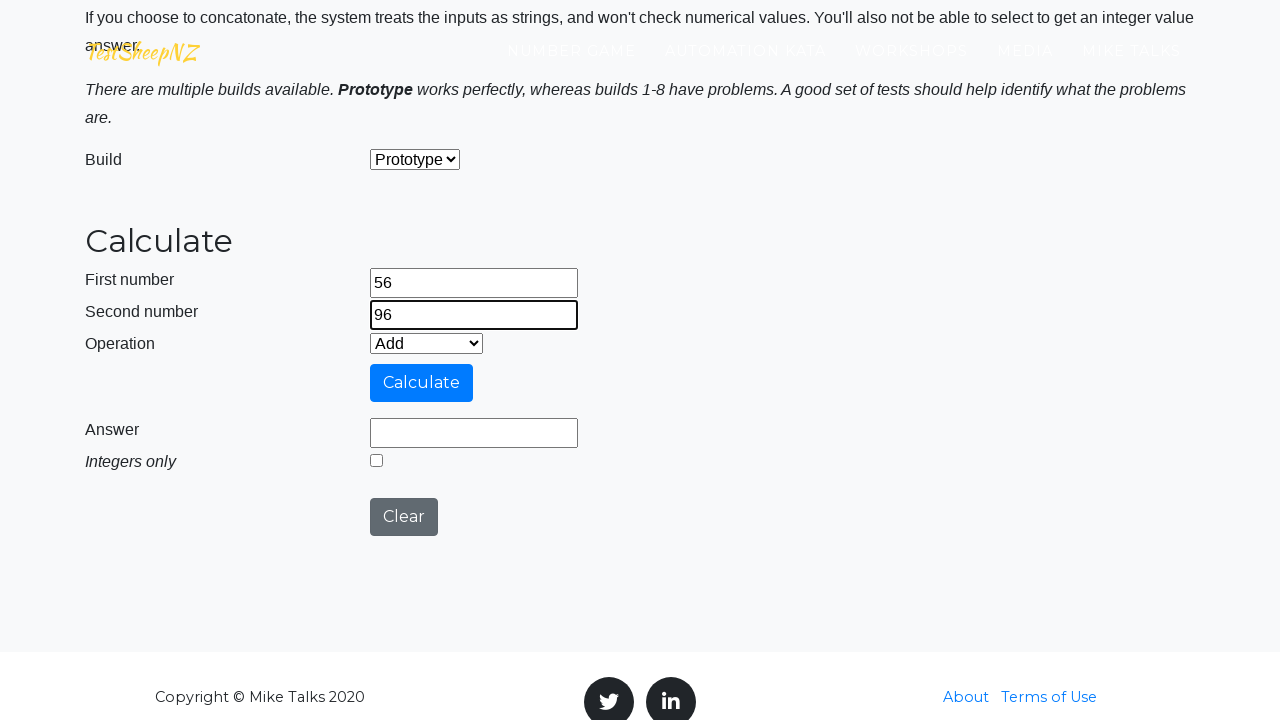

Clicked calculate button for Addition with 56 and 96 at (422, 383) on #calculateButton
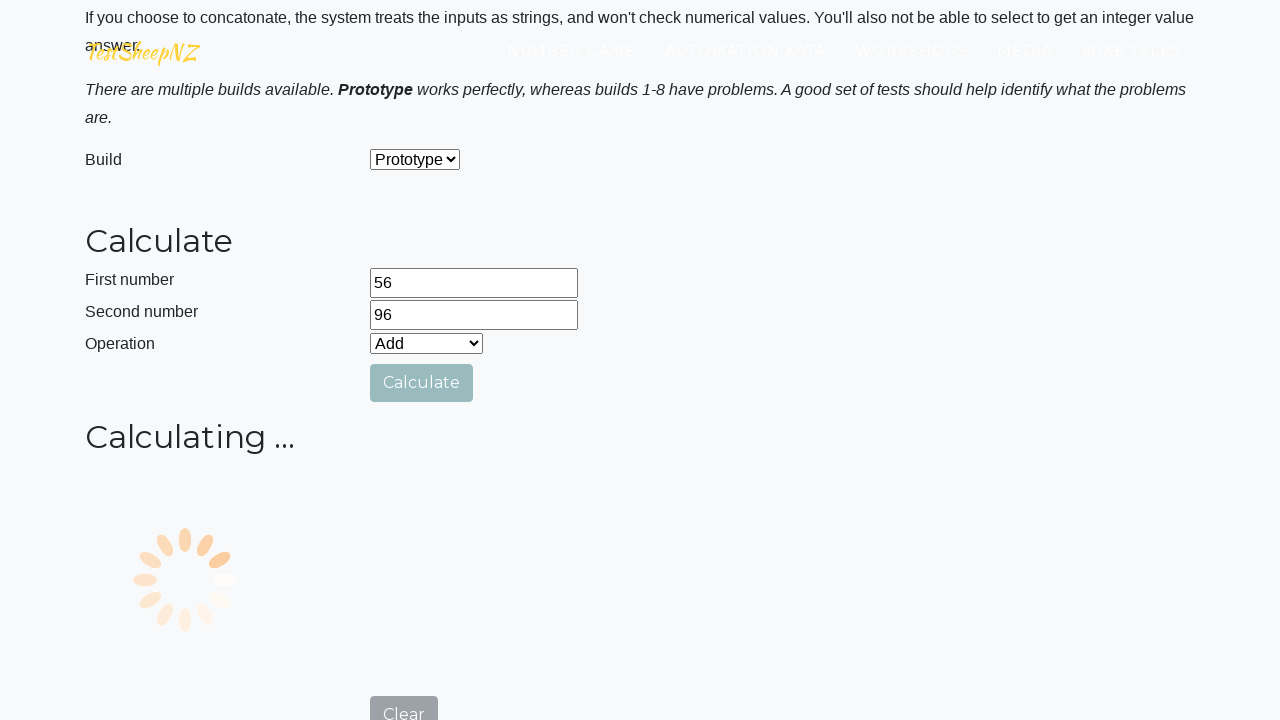

Answer field appeared
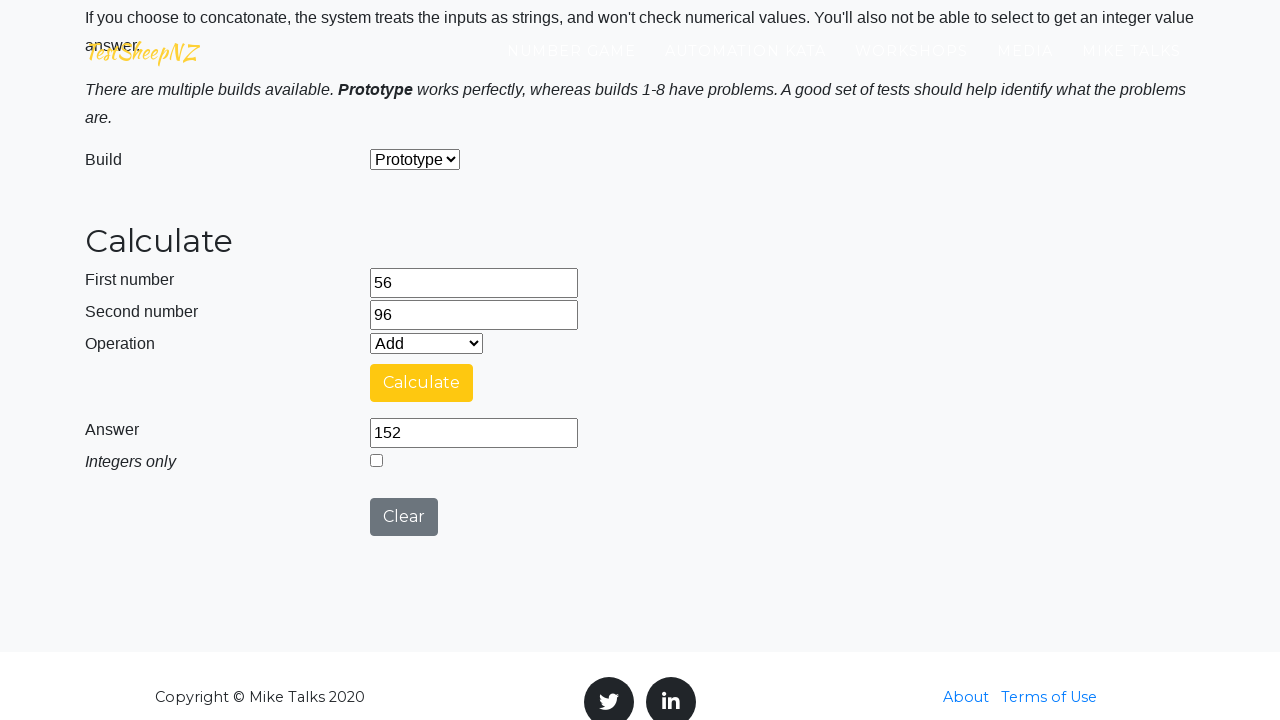

Addition result verified: 152 (expected: 152)
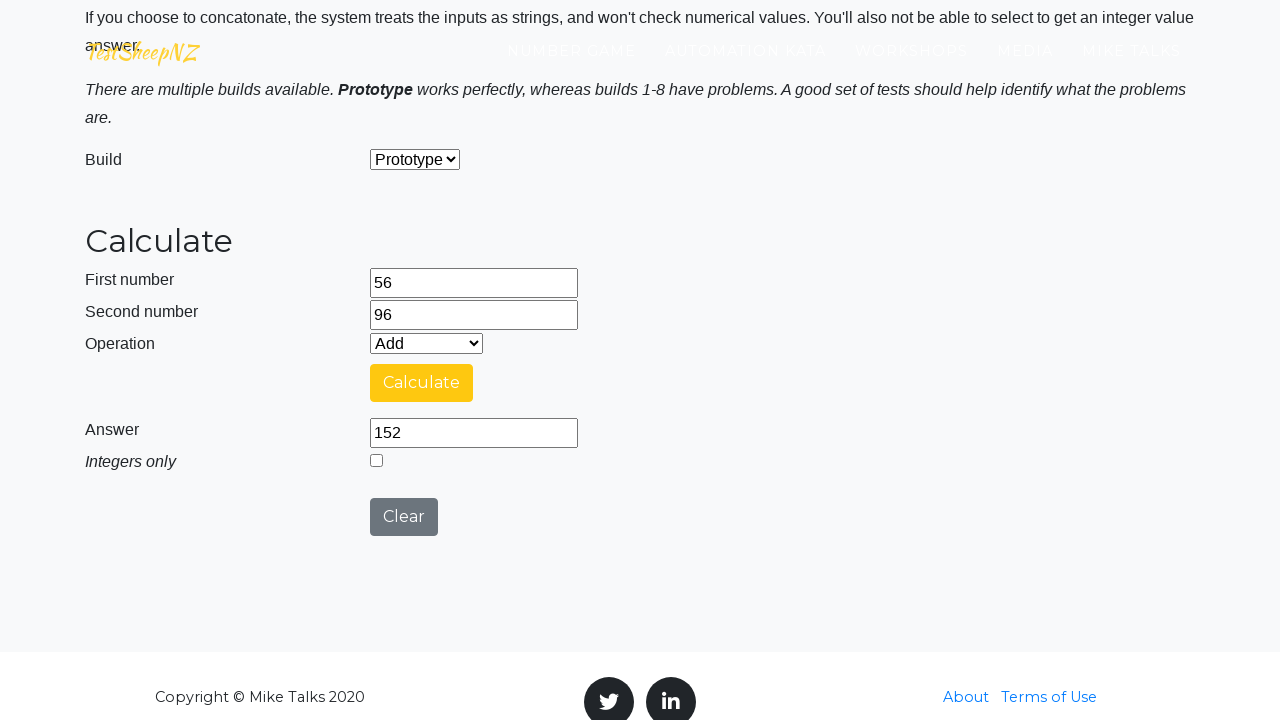

Clicked clear button to reset for next operation at (404, 517) on #clearButton
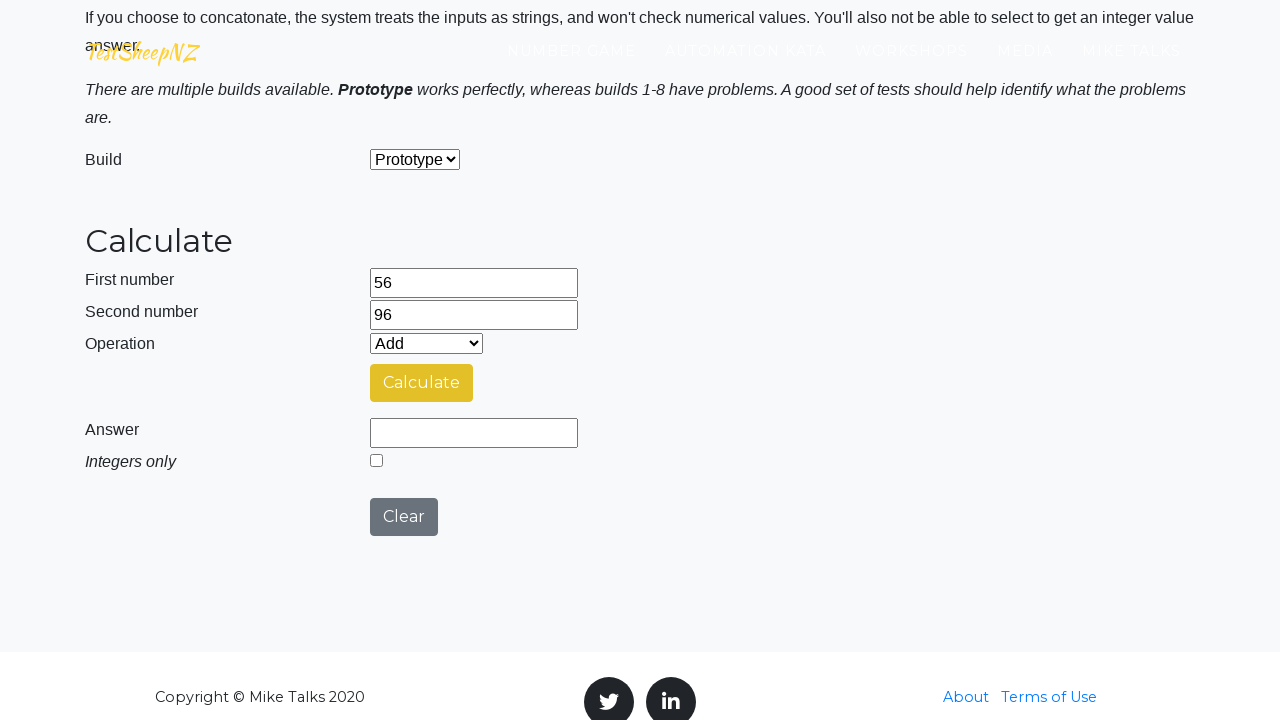

Selected Subtraction operation (index 1) on #selectOperationDropdown
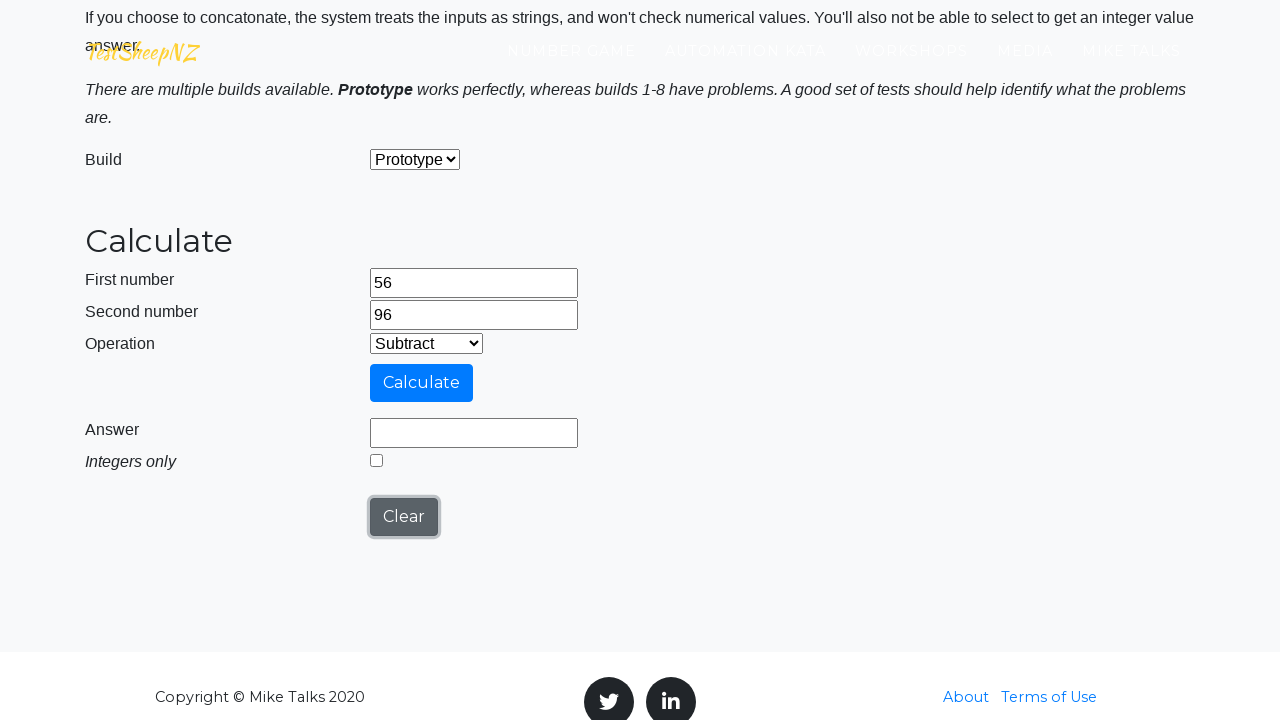

Clicked calculate button for Subtraction with 56 and 96 at (422, 383) on #calculateButton
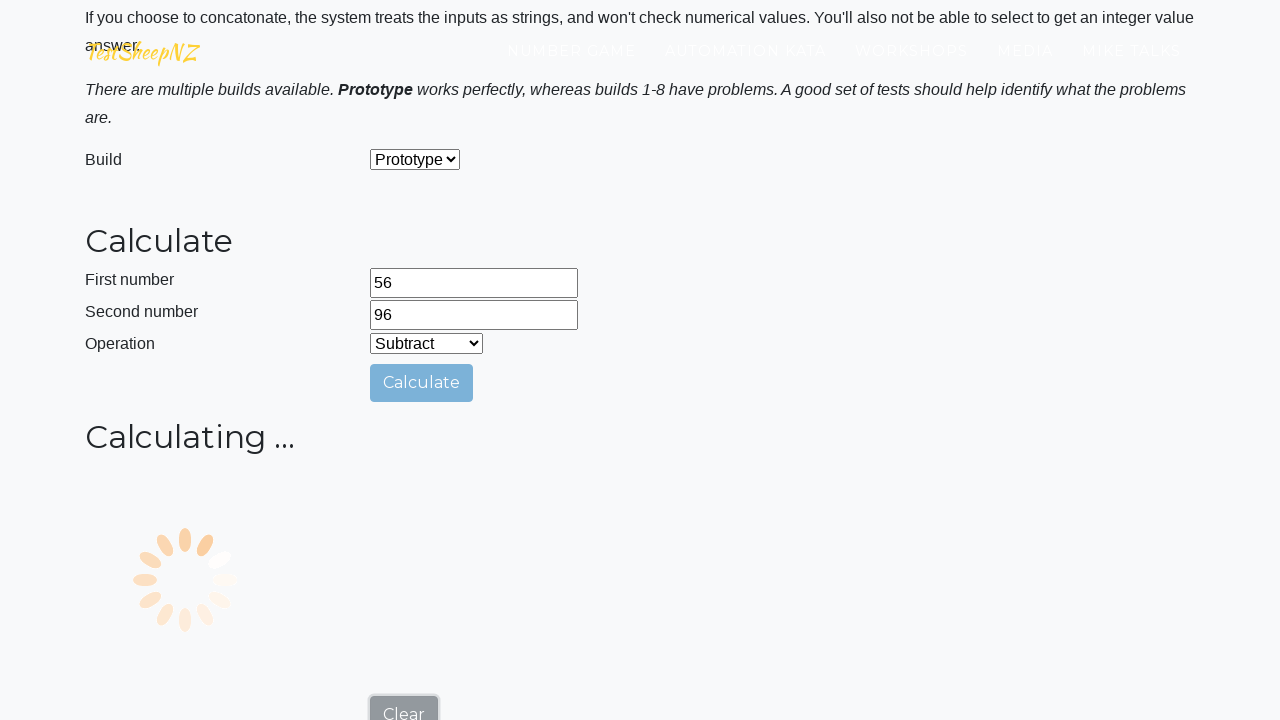

Answer field appeared
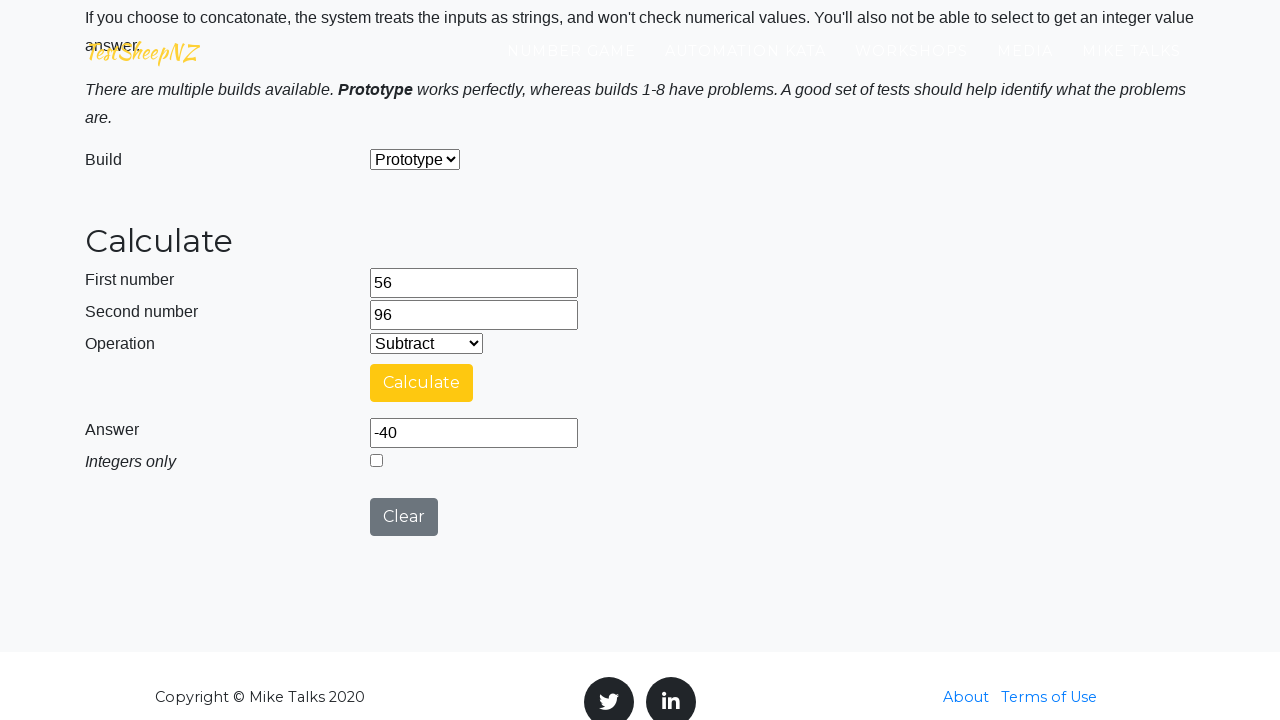

Subtraction result verified: -40 (expected: -40)
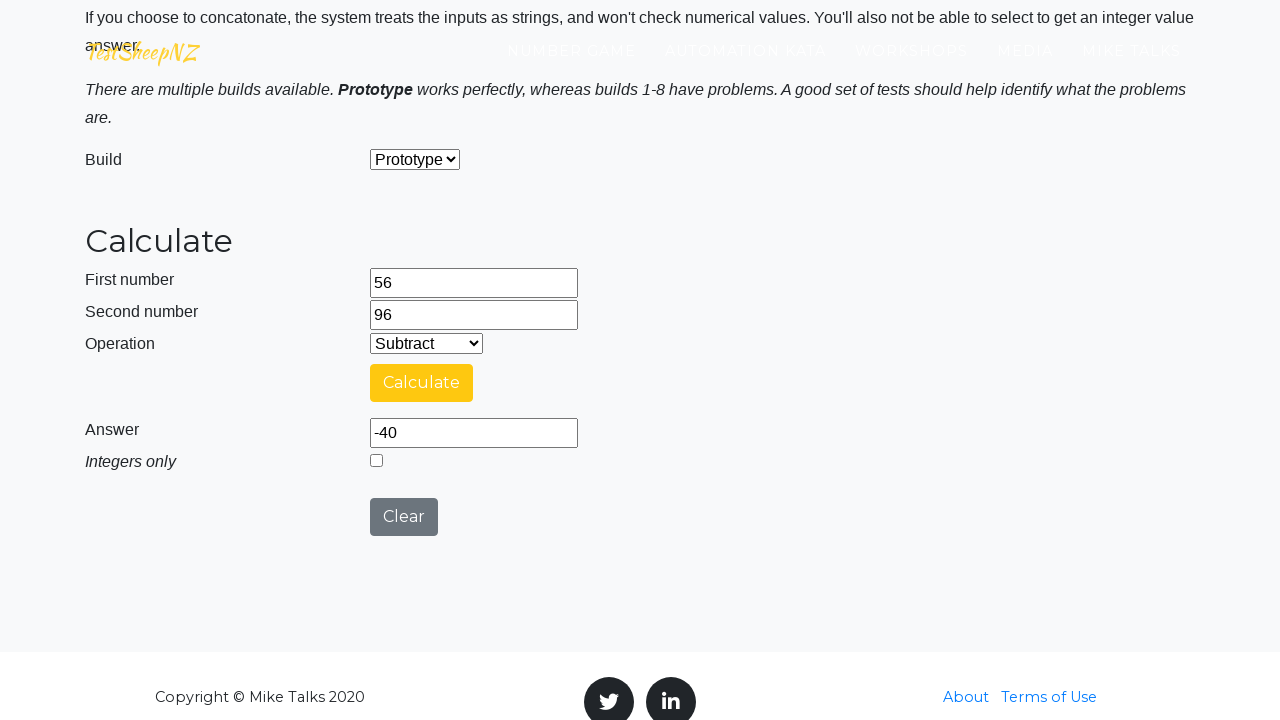

Clicked clear button to reset for next operation at (404, 517) on #clearButton
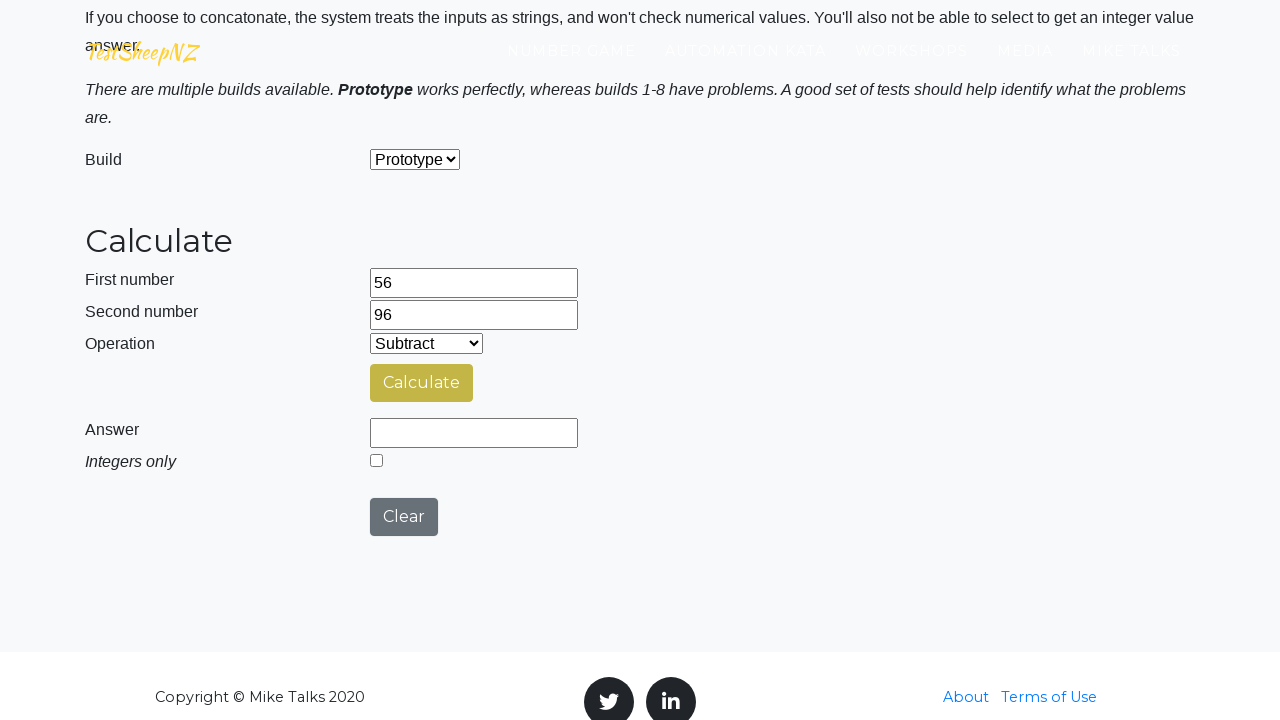

Selected Multiplication operation (index 2) on #selectOperationDropdown
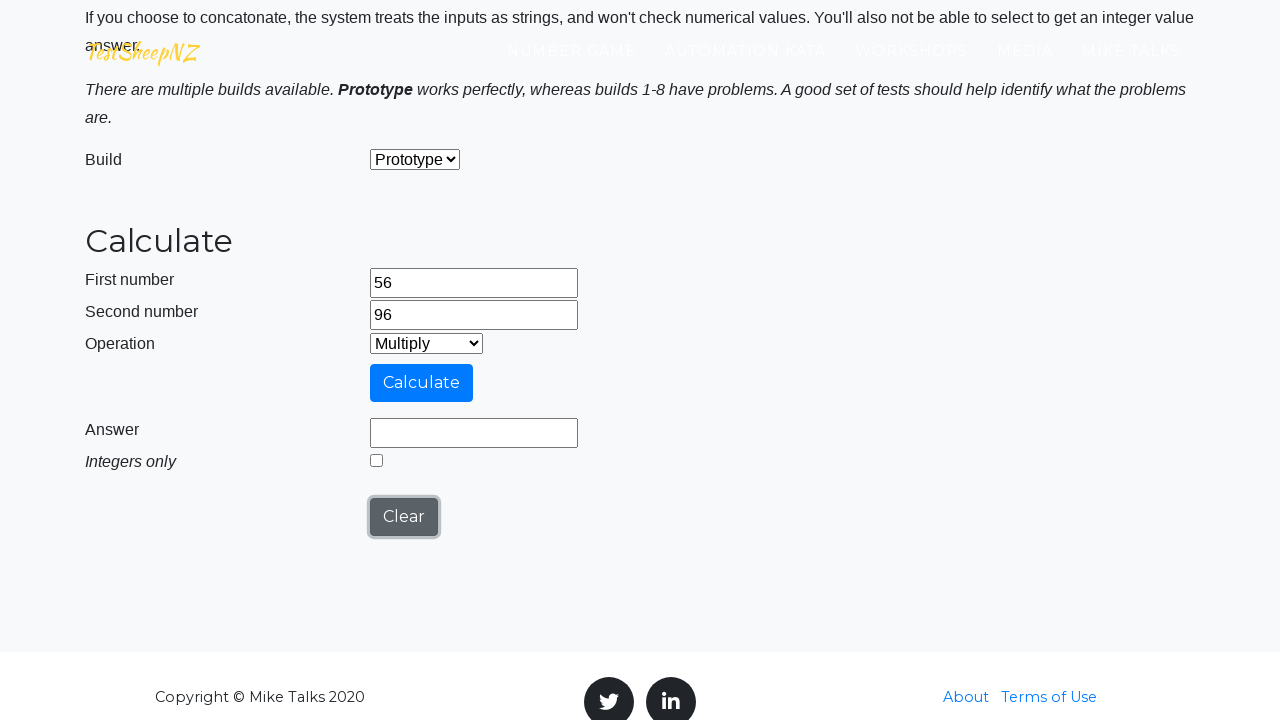

Clicked calculate button for Multiplication with 56 and 96 at (422, 383) on #calculateButton
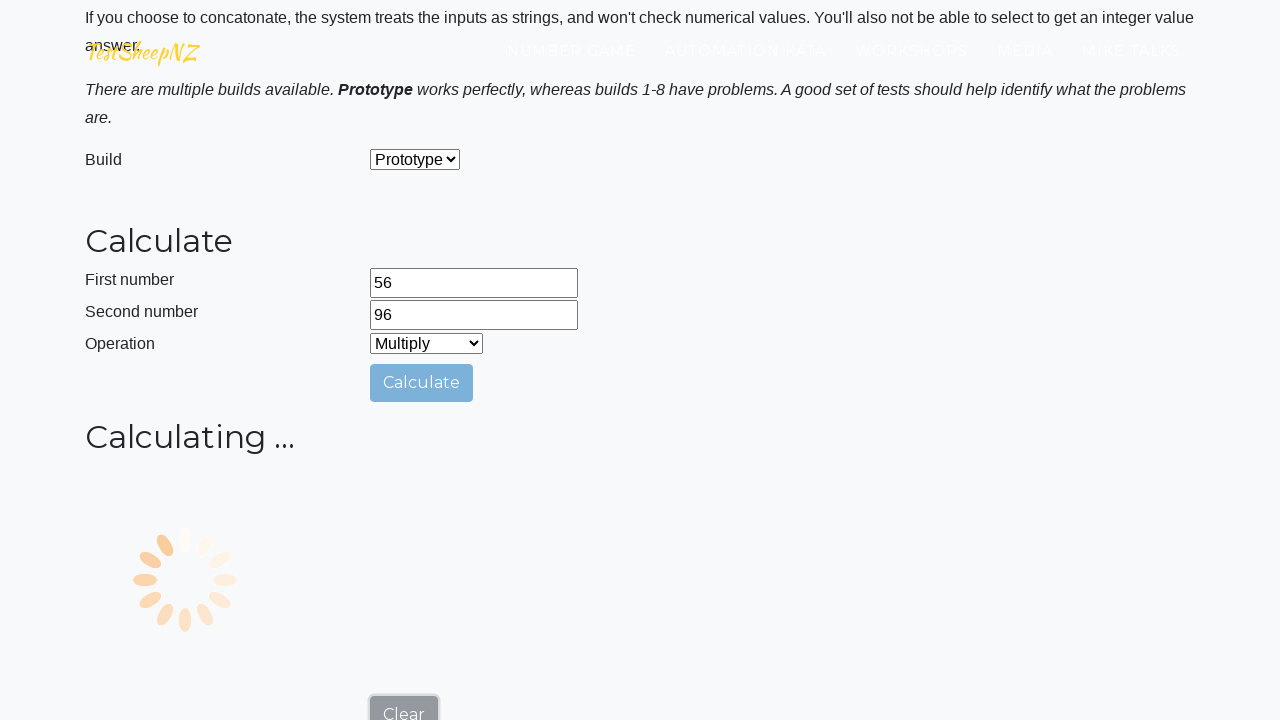

Answer field appeared
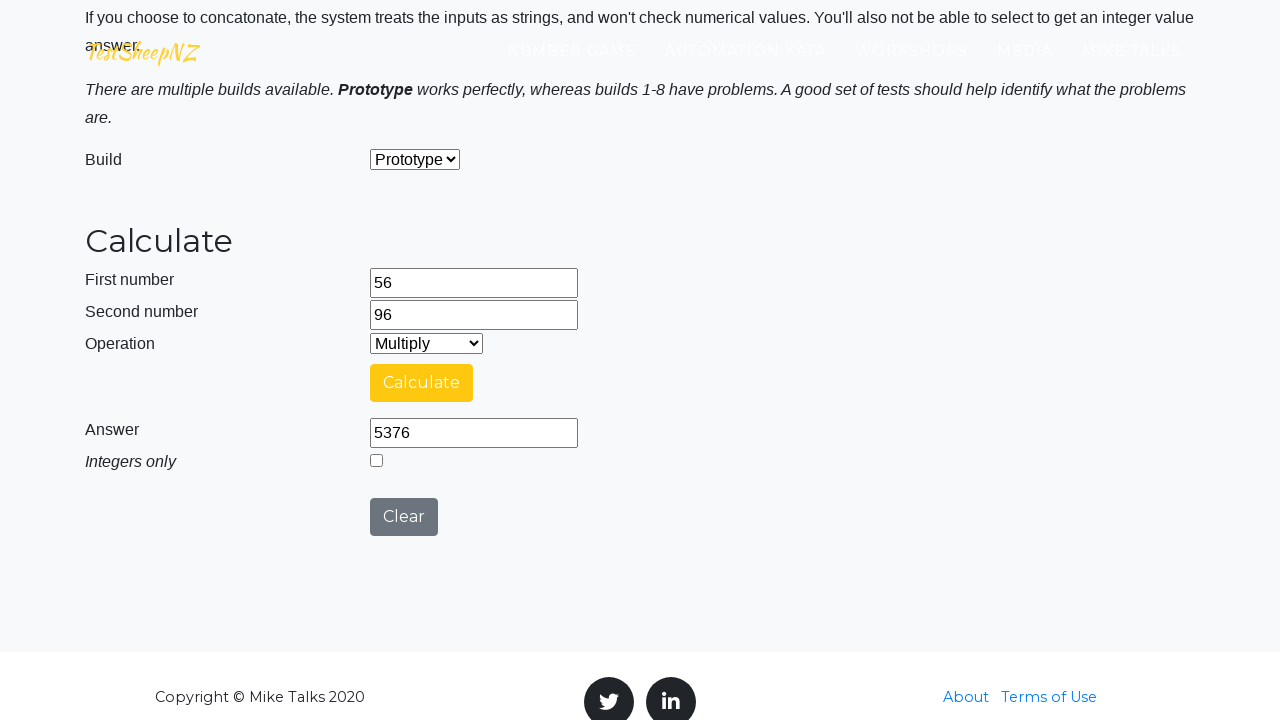

Multiplication result verified: 5376 (expected: 5376)
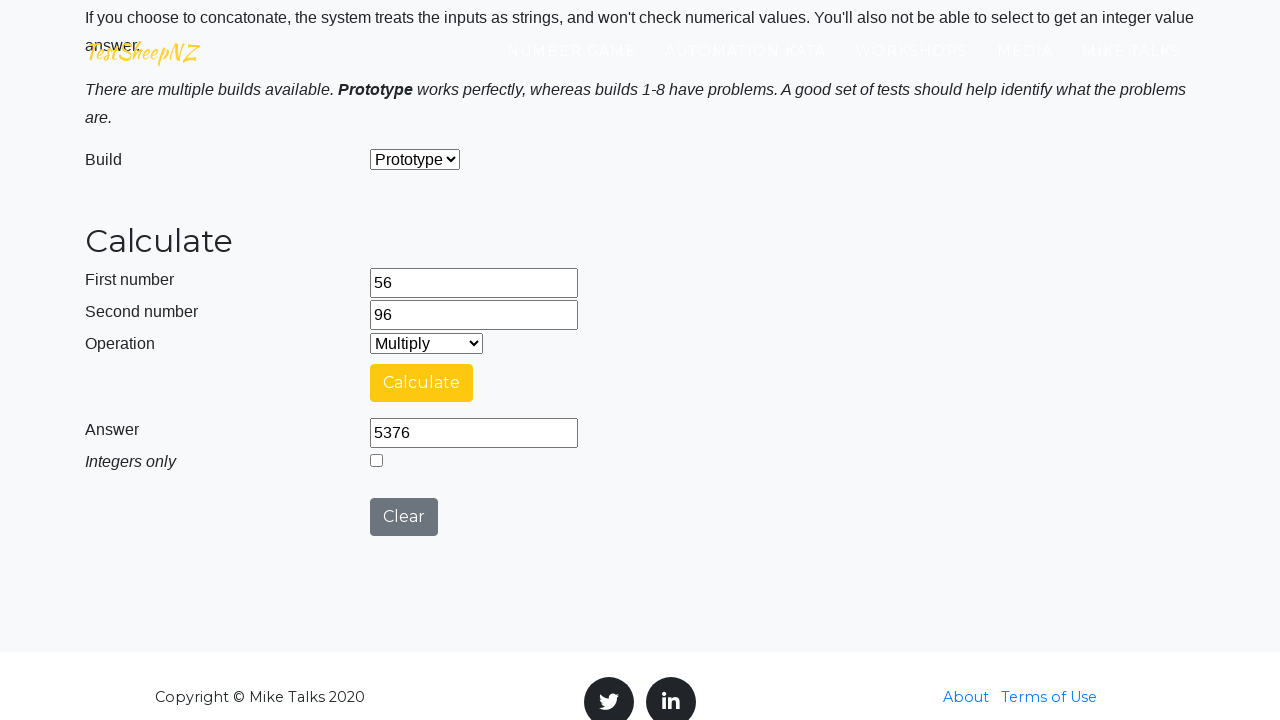

Clicked clear button to reset for next operation at (404, 517) on #clearButton
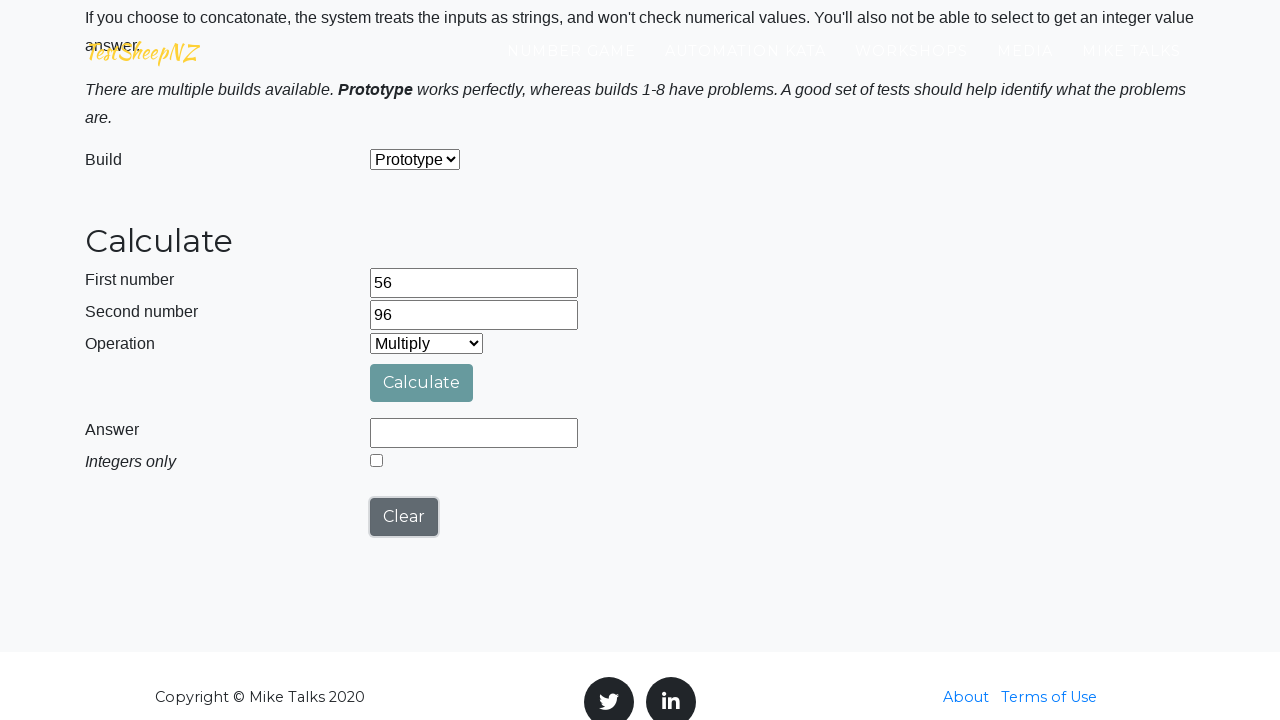

Selected Division operation (index 3) on #selectOperationDropdown
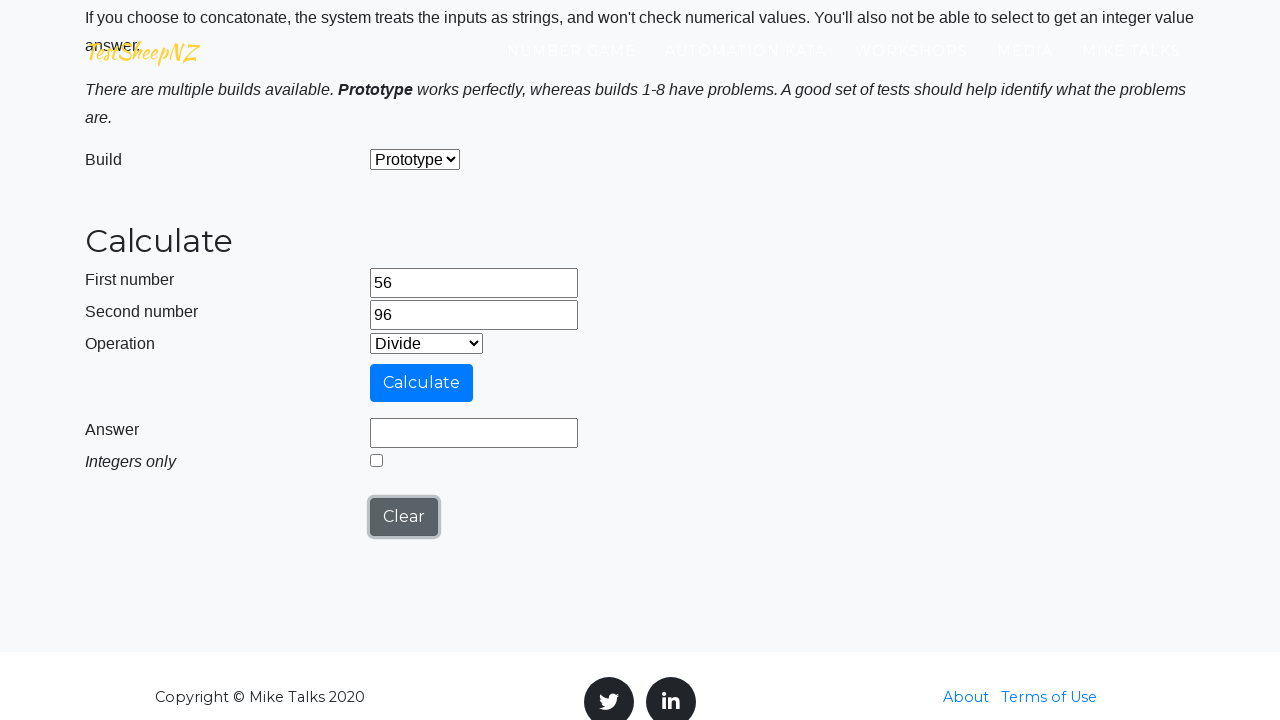

Selected integer division mode at (376, 460) on #integerSelect
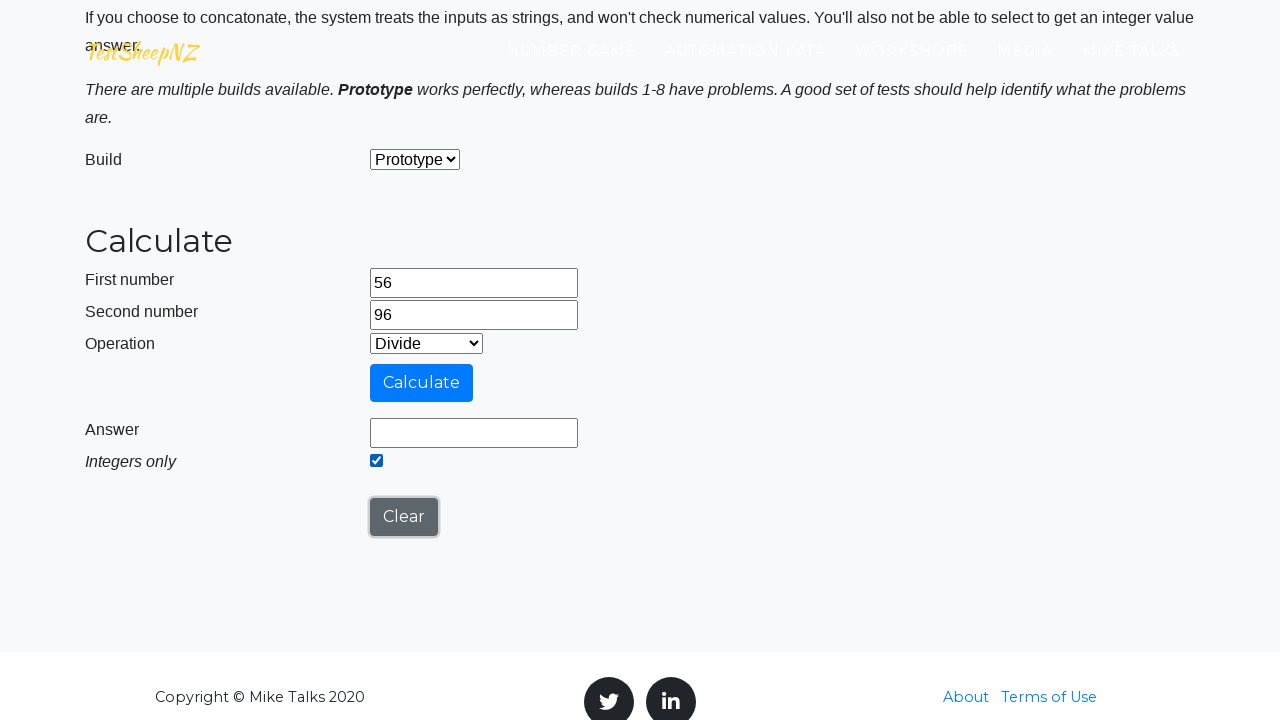

Clicked calculate button for Division with 56 and 96 at (422, 383) on #calculateButton
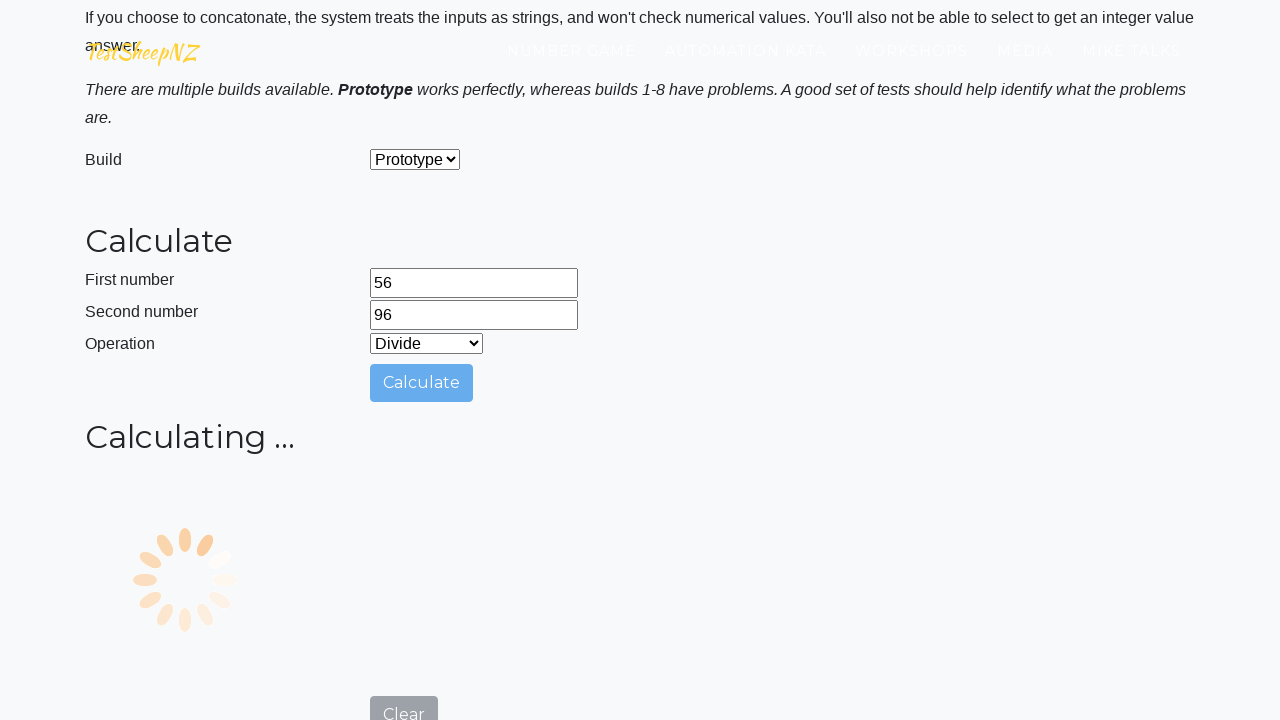

Answer field appeared
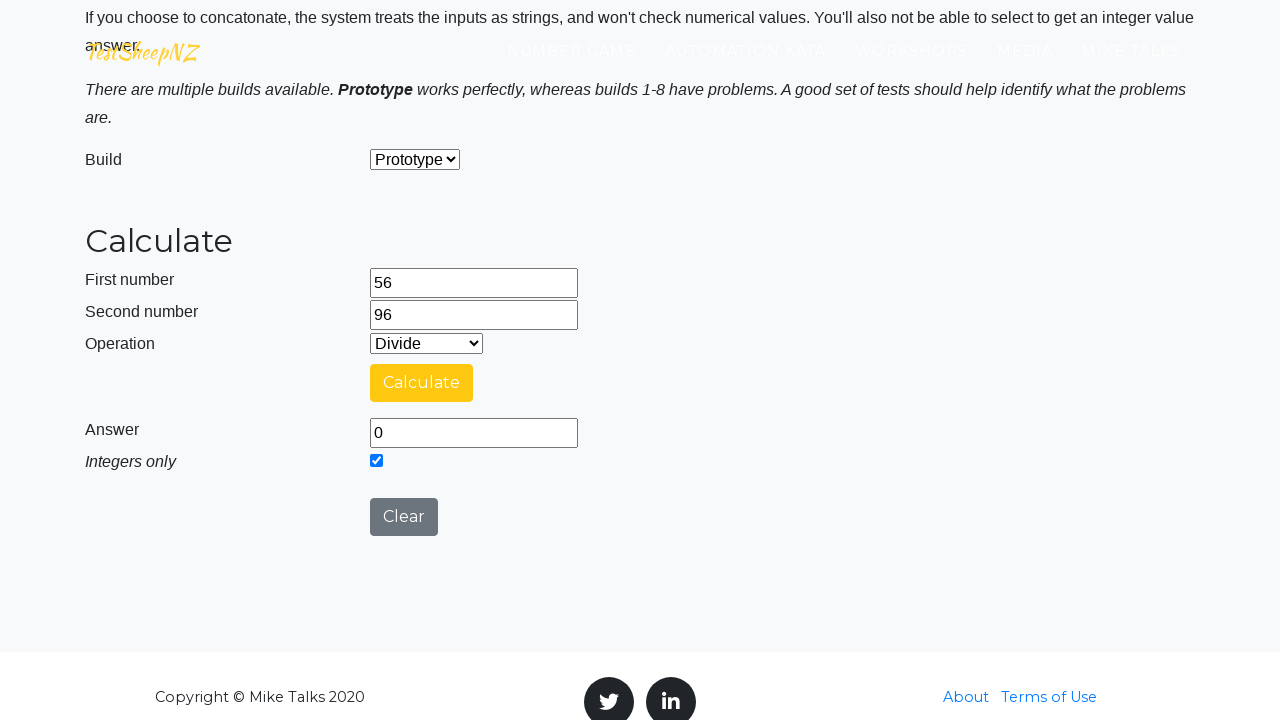

Division result verified: 0 (expected: 0)
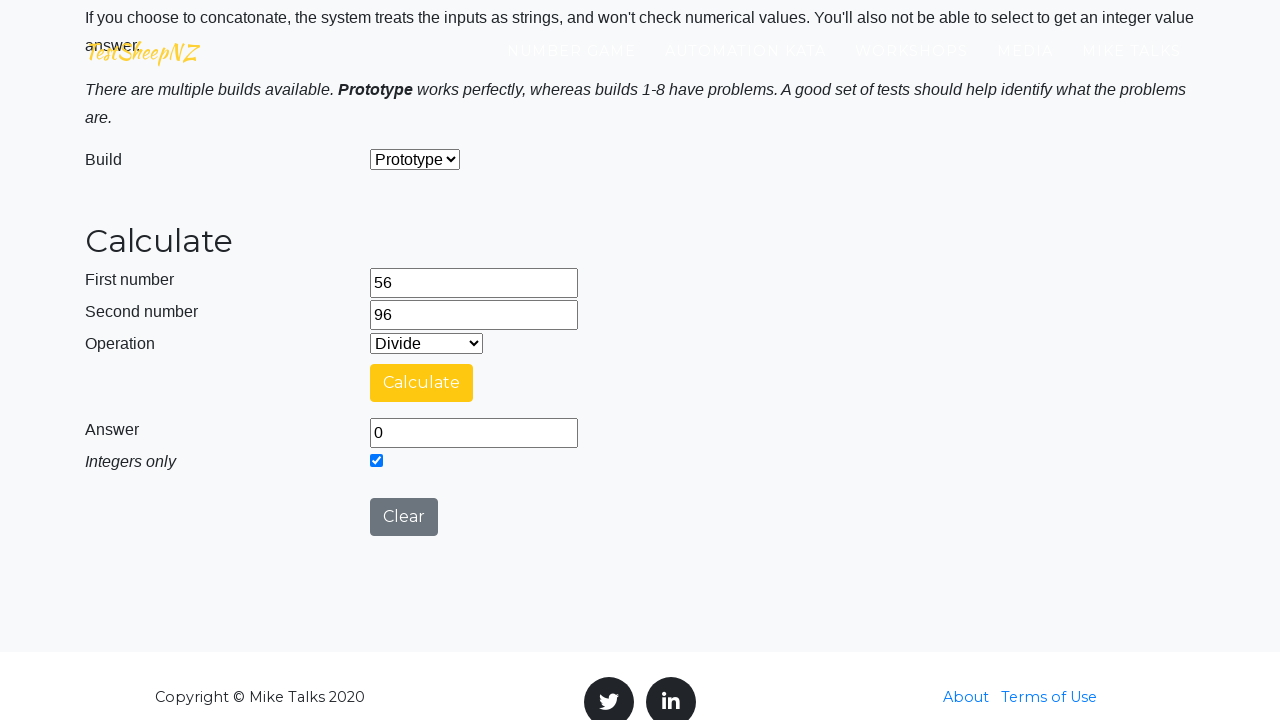

Clicked clear button to reset for next operation at (404, 517) on #clearButton
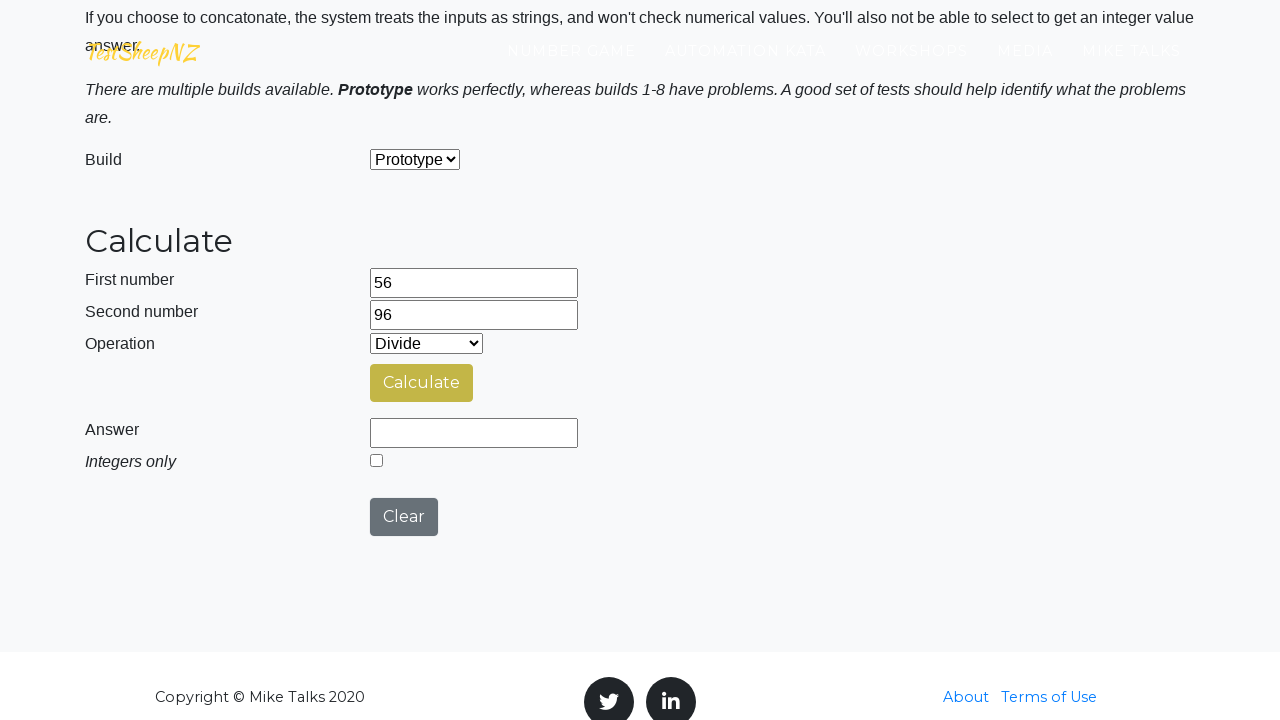

Selected Concatenation operation (index 4) on #selectOperationDropdown
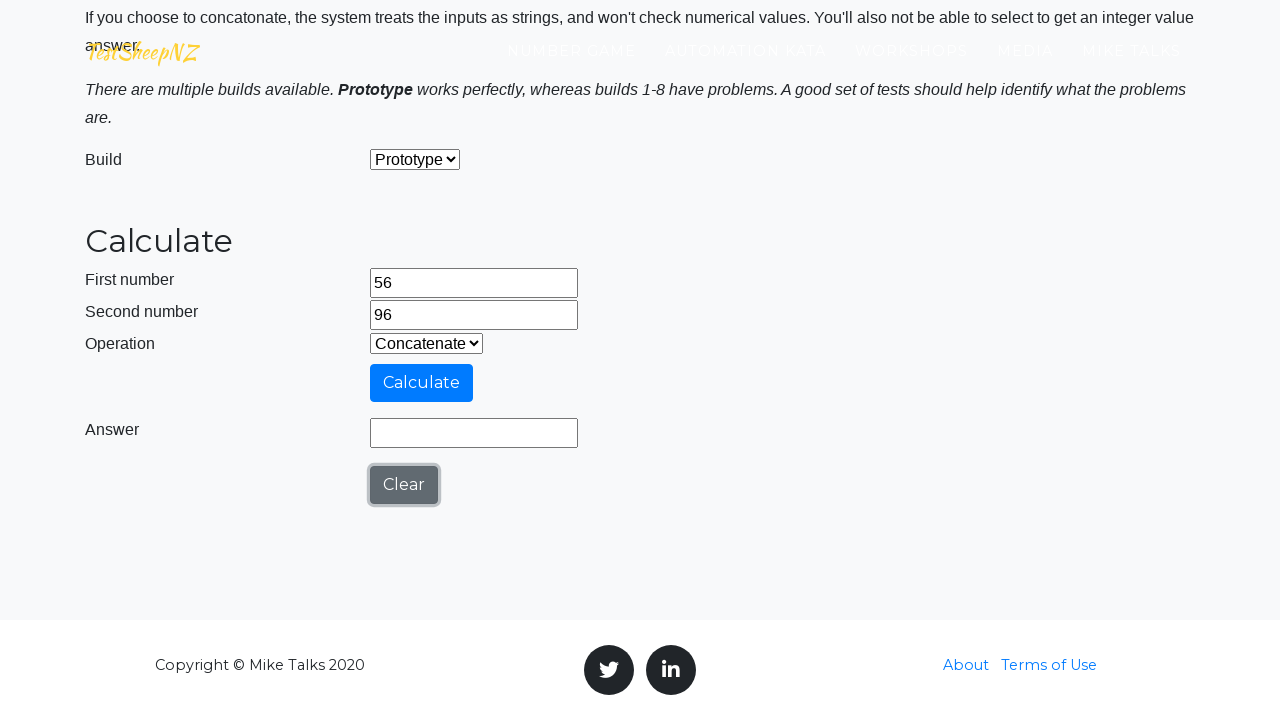

Clicked calculate button for Concatenation with 56 and 96 at (422, 383) on #calculateButton
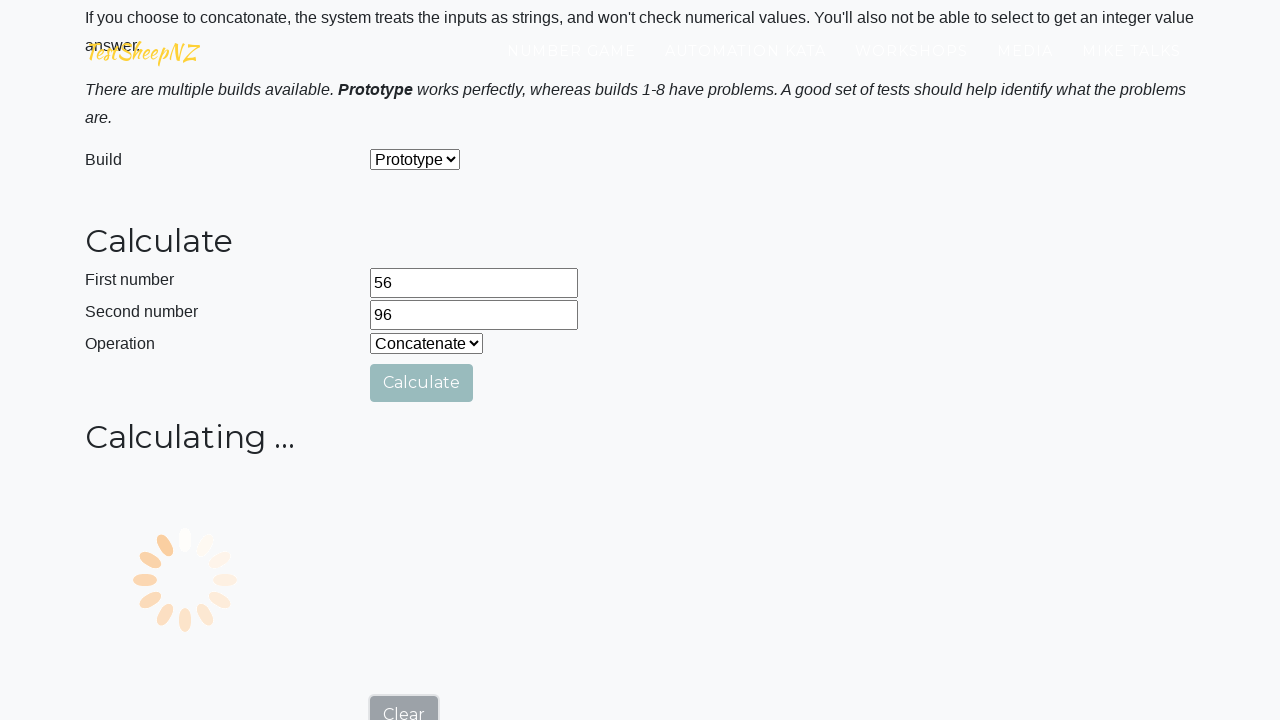

Answer field appeared
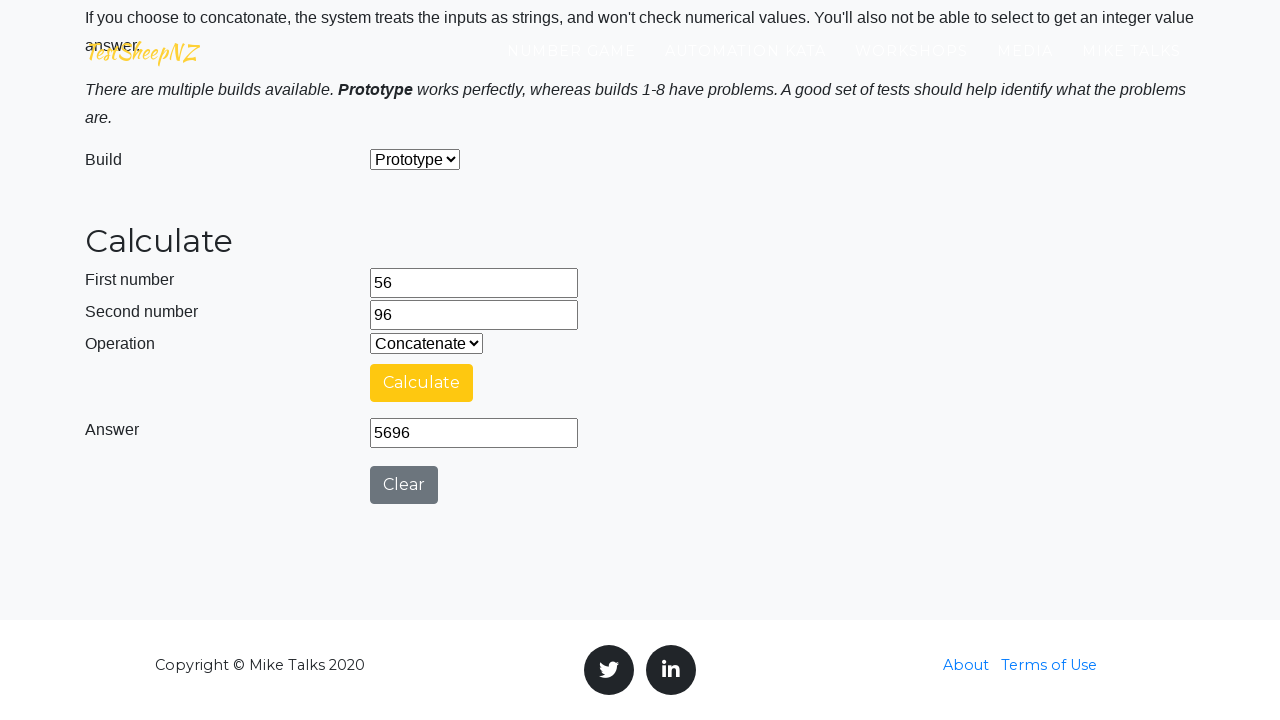

Concatenation result verified: 5696 (expected: 5696)
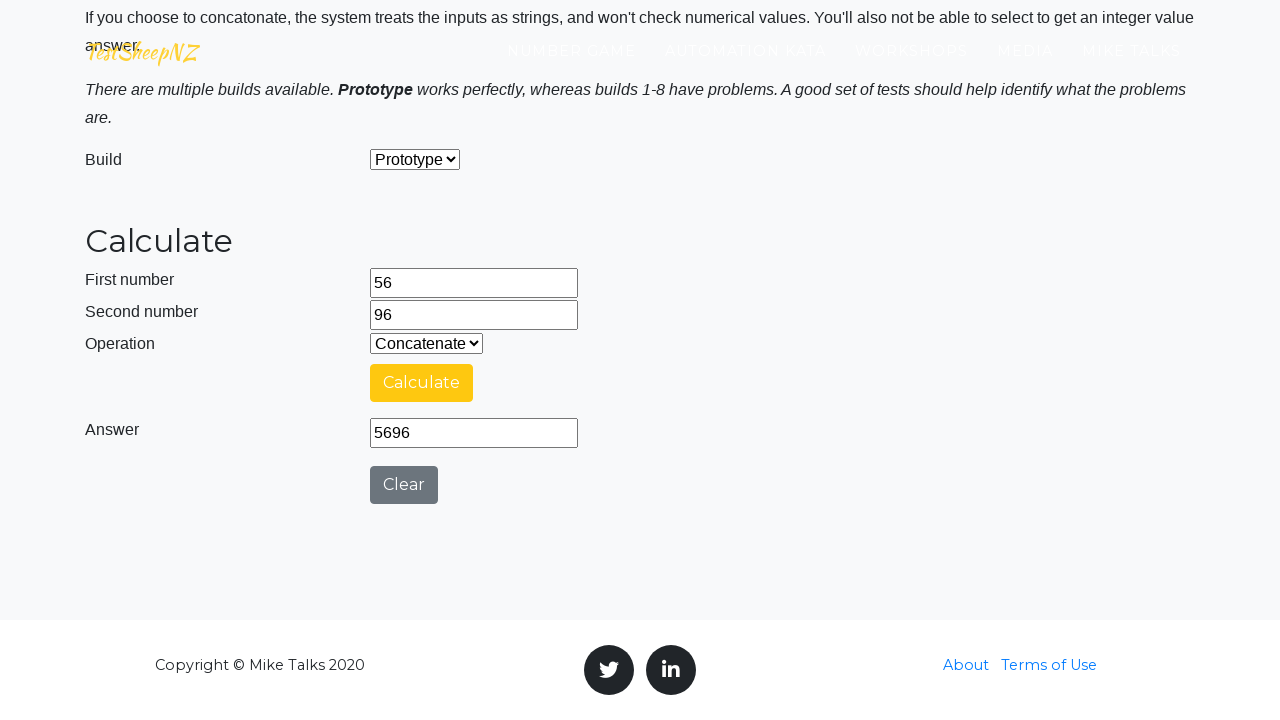

Clicked clear button to reset for next operation at (404, 485) on #clearButton
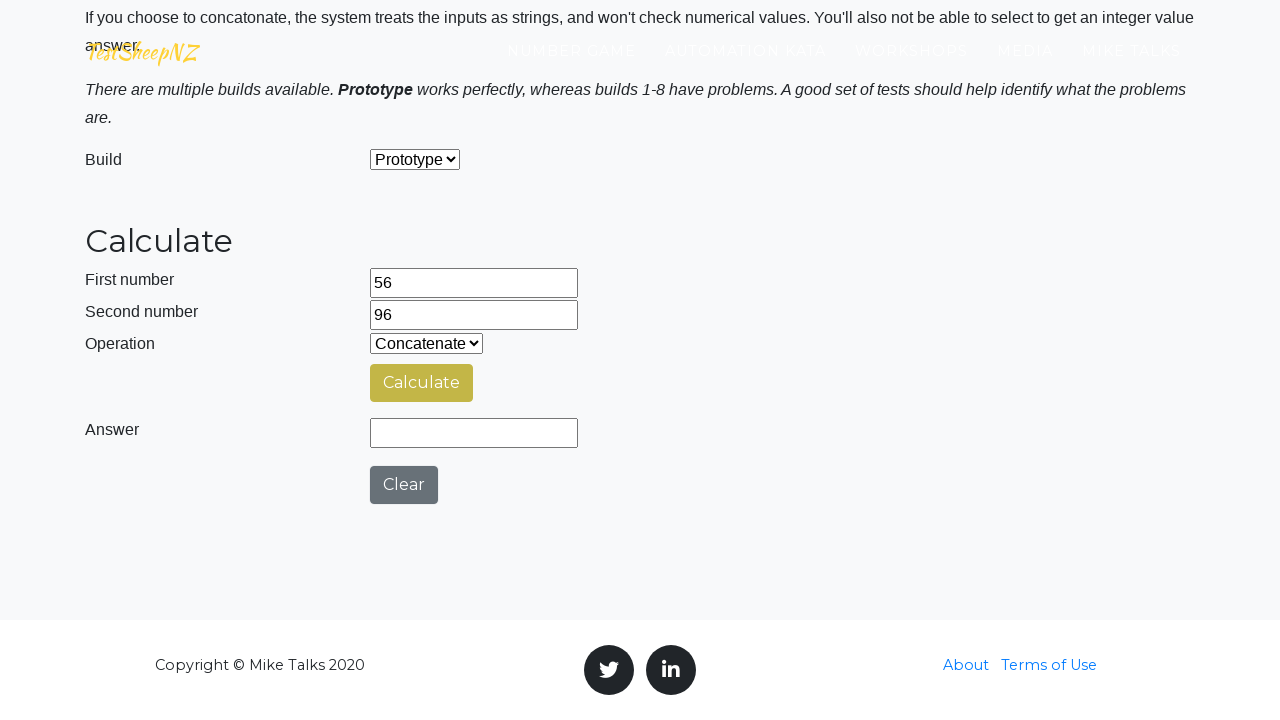

Cleared first number field on #number1Field
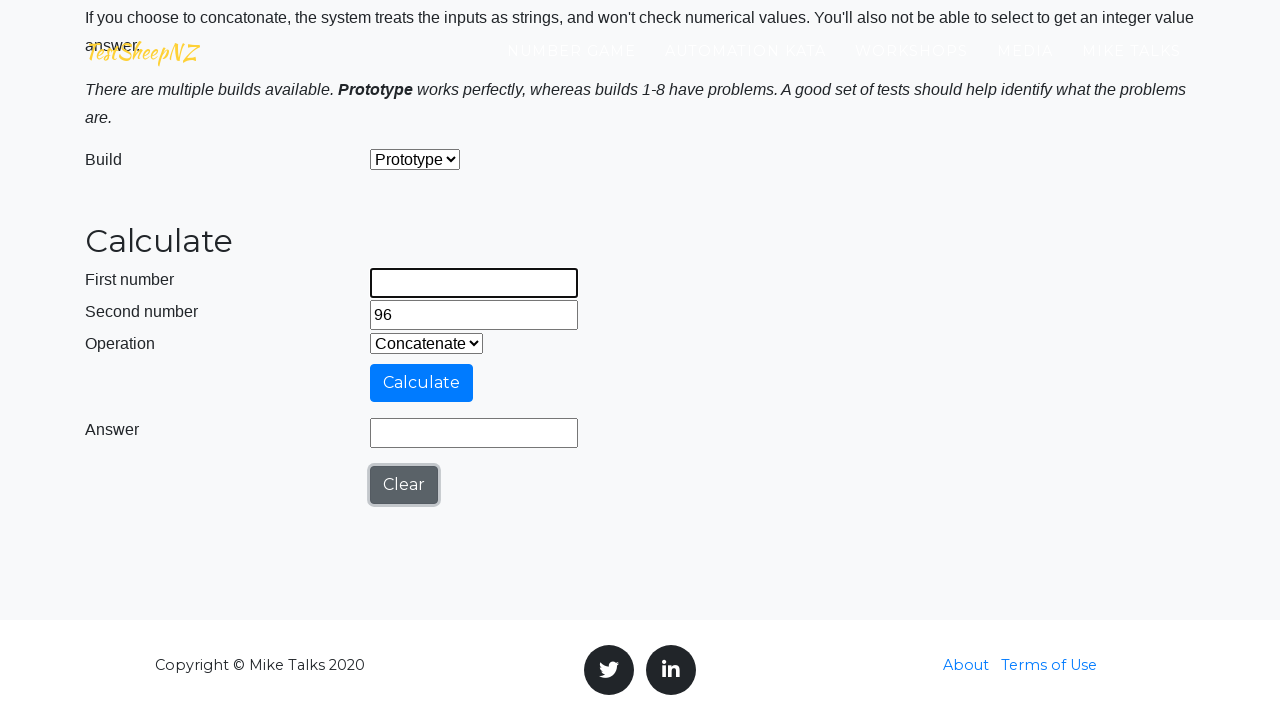

Entered first number: 41 in iteration 3 on #number1Field
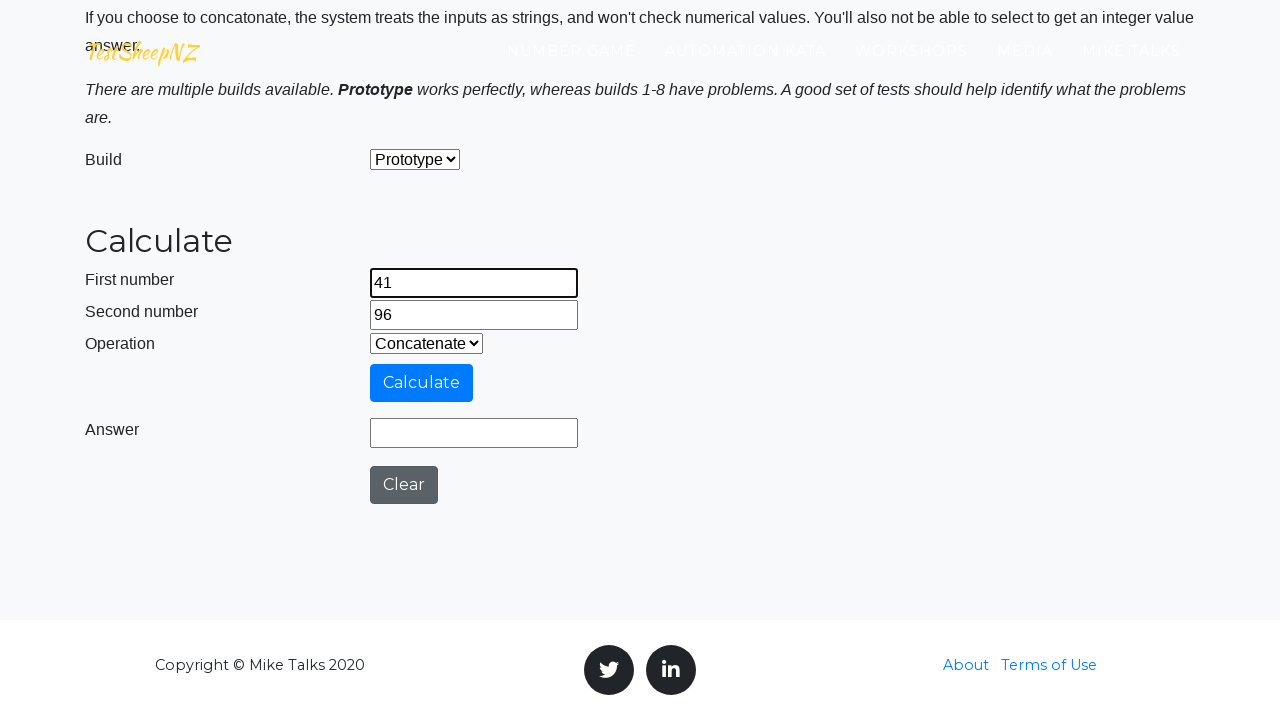

Cleared second number field on #number2Field
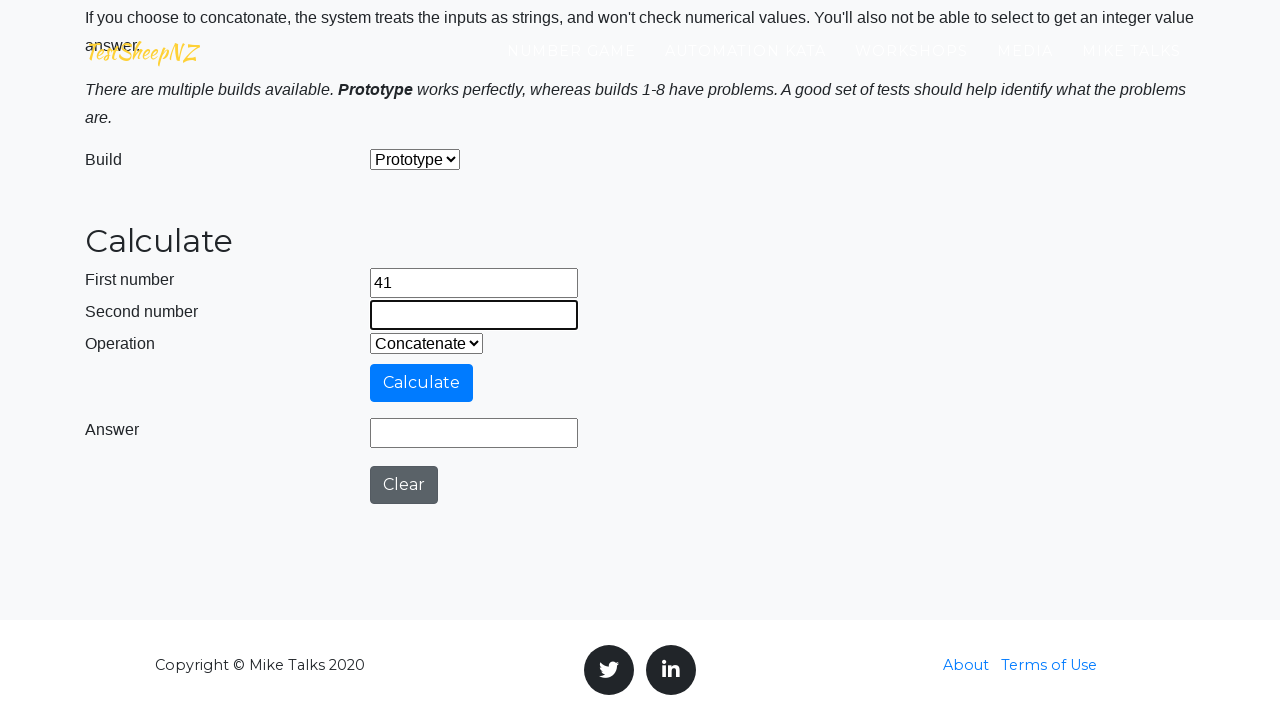

Entered second number: 82 in iteration 3 on #number2Field
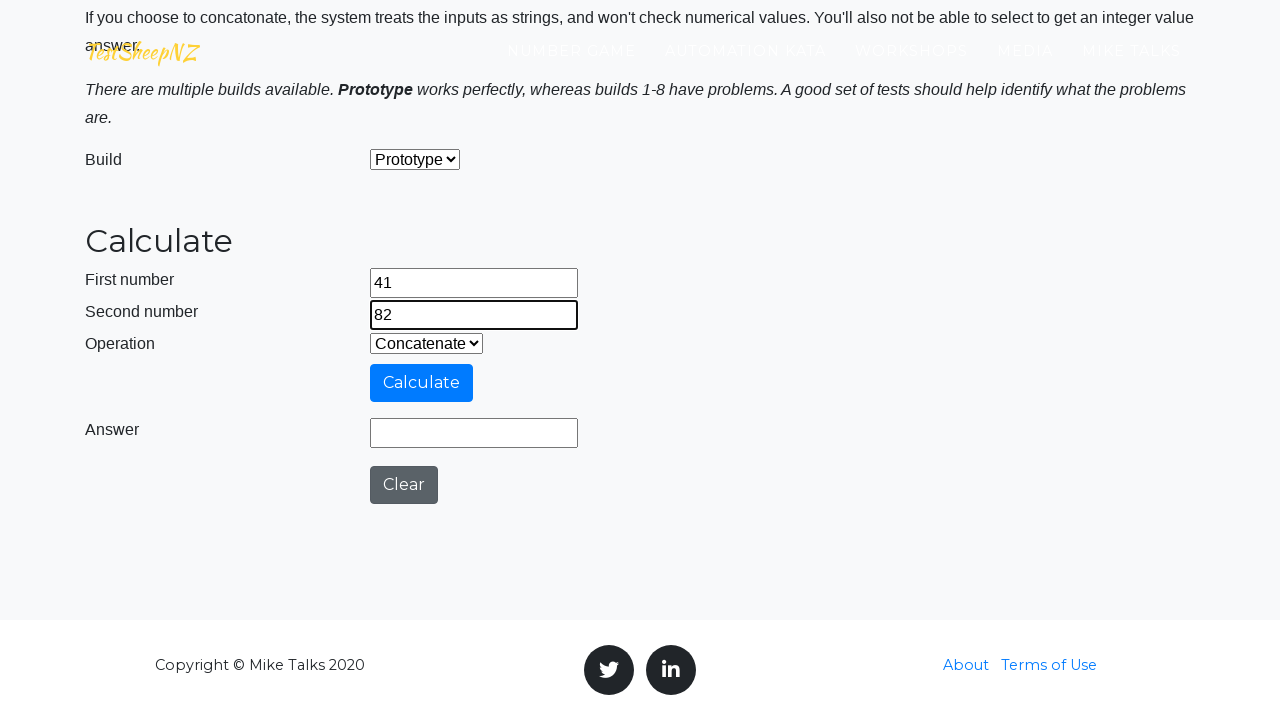

Selected Addition operation (index 0) on #selectOperationDropdown
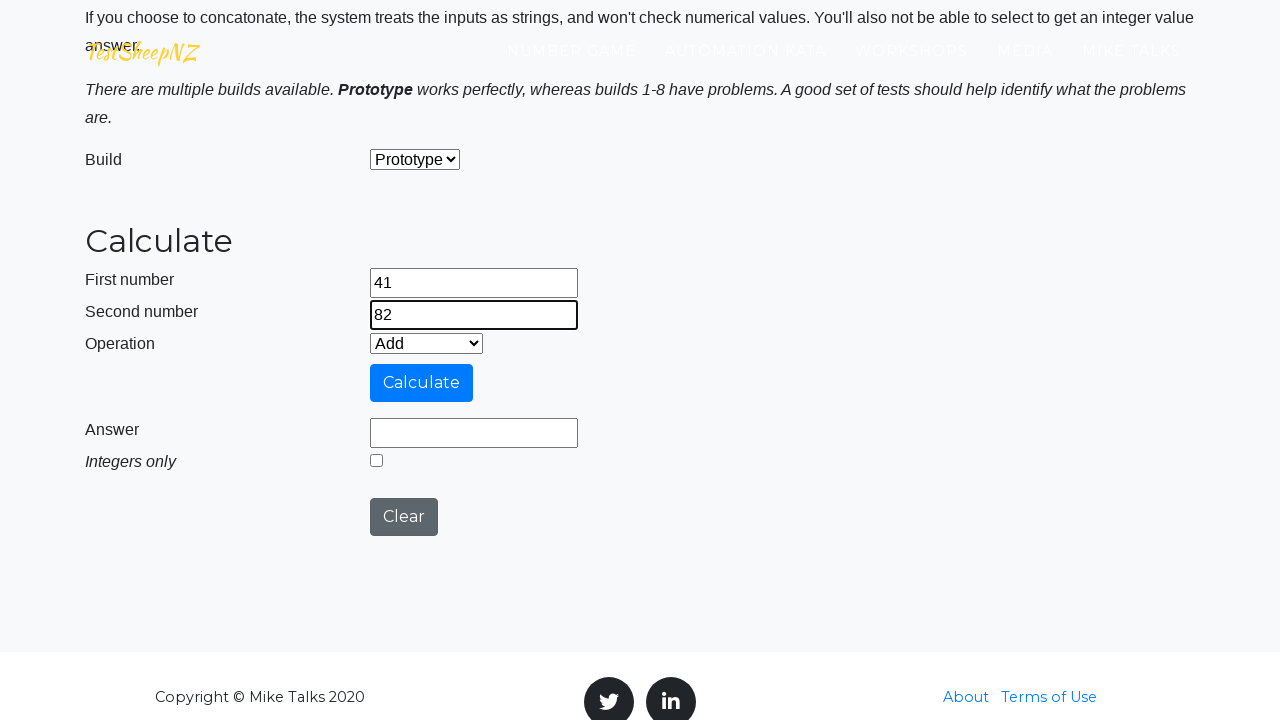

Clicked calculate button for Addition with 41 and 82 at (422, 383) on #calculateButton
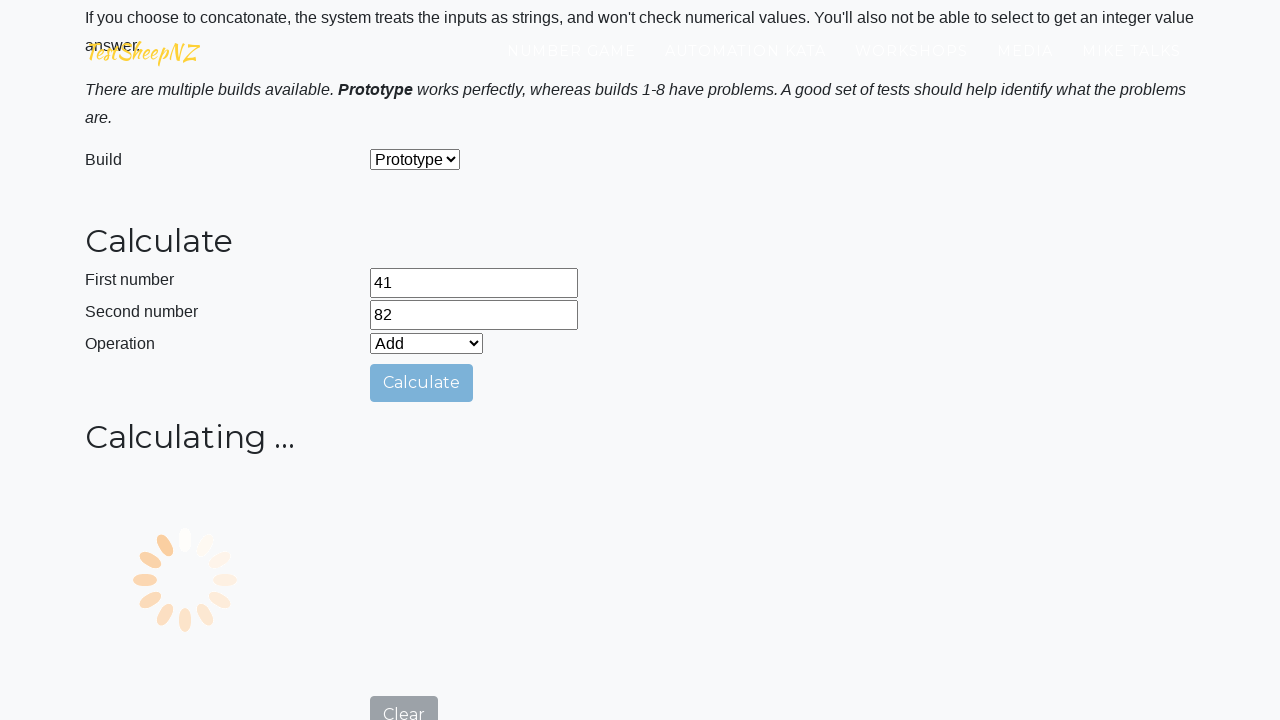

Answer field appeared
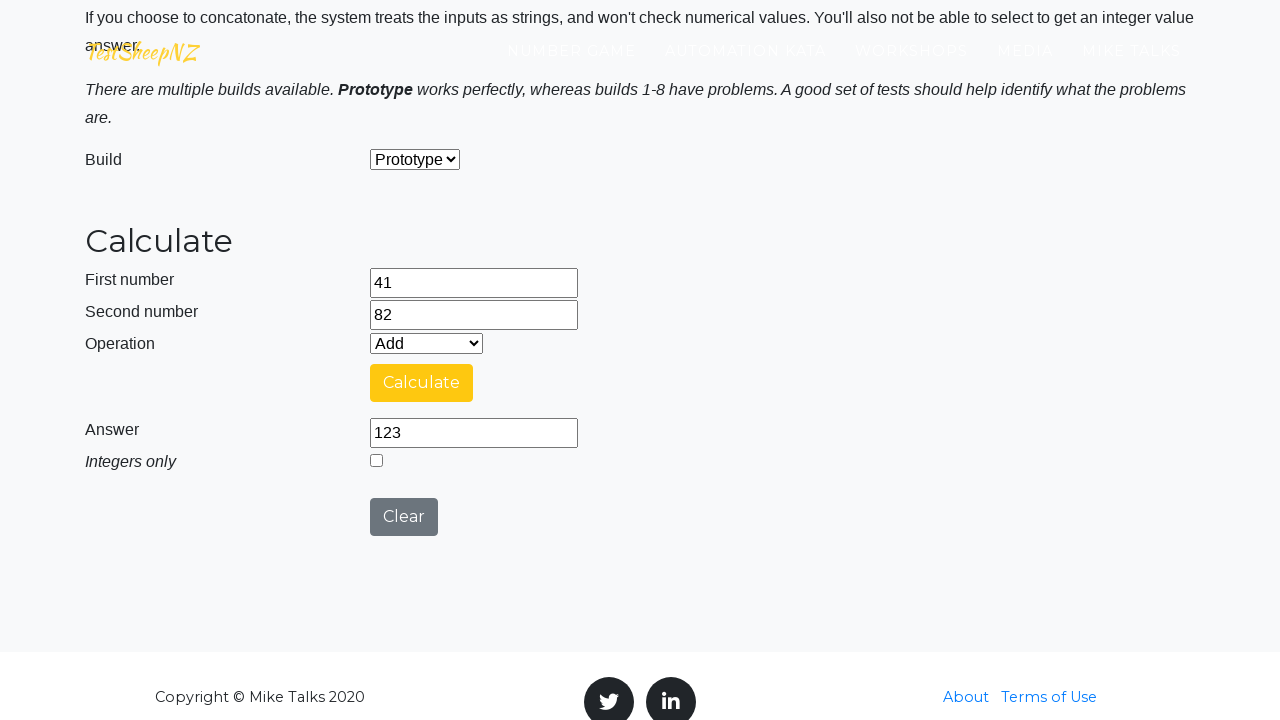

Addition result verified: 123 (expected: 123)
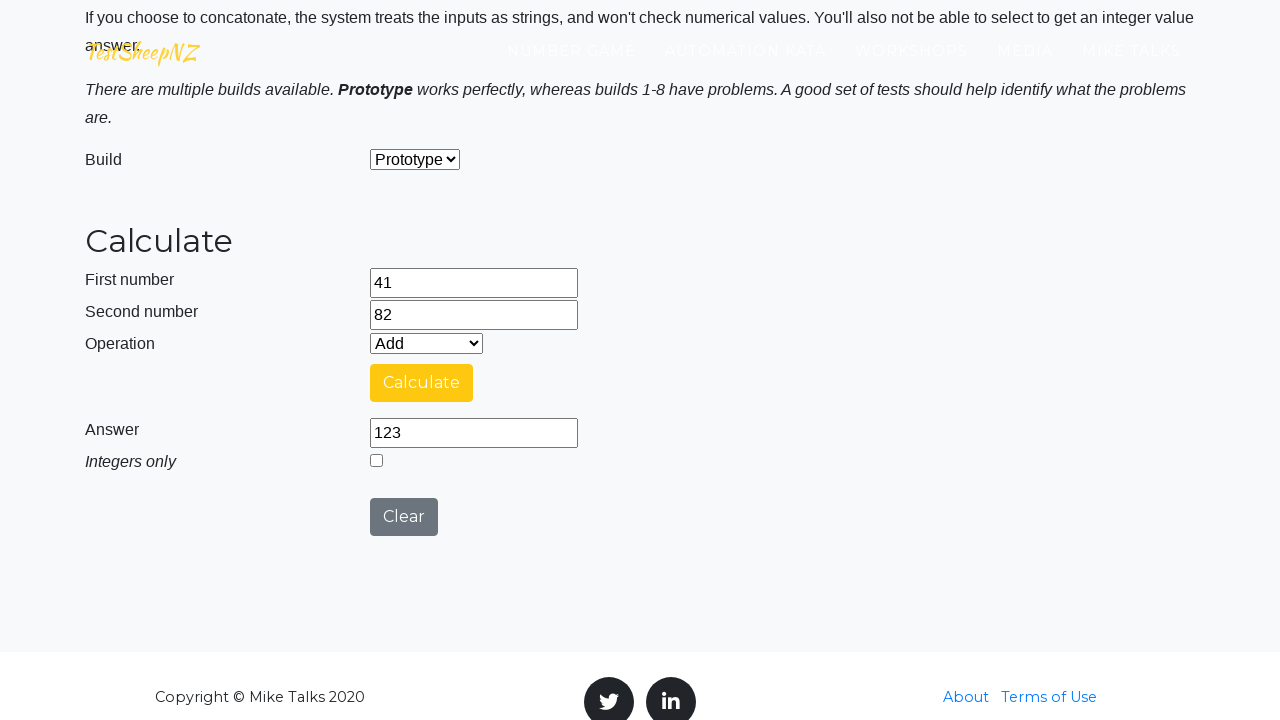

Clicked clear button to reset for next operation at (404, 517) on #clearButton
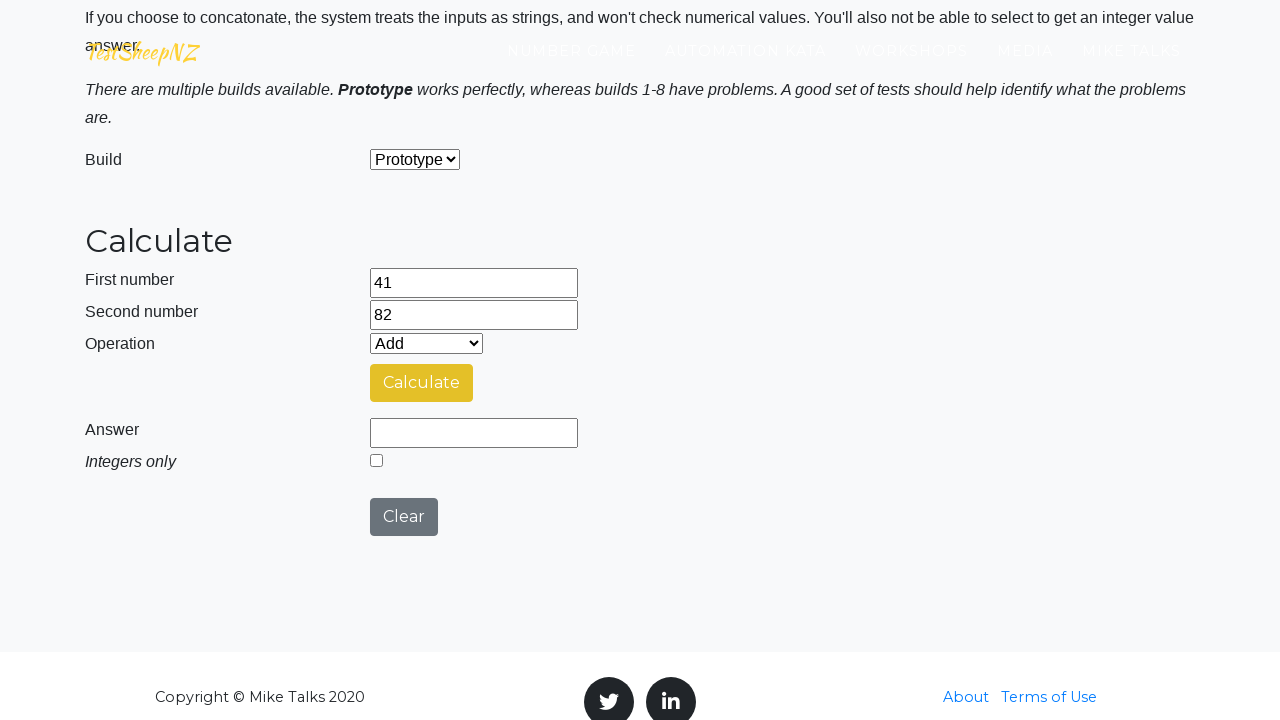

Selected Subtraction operation (index 1) on #selectOperationDropdown
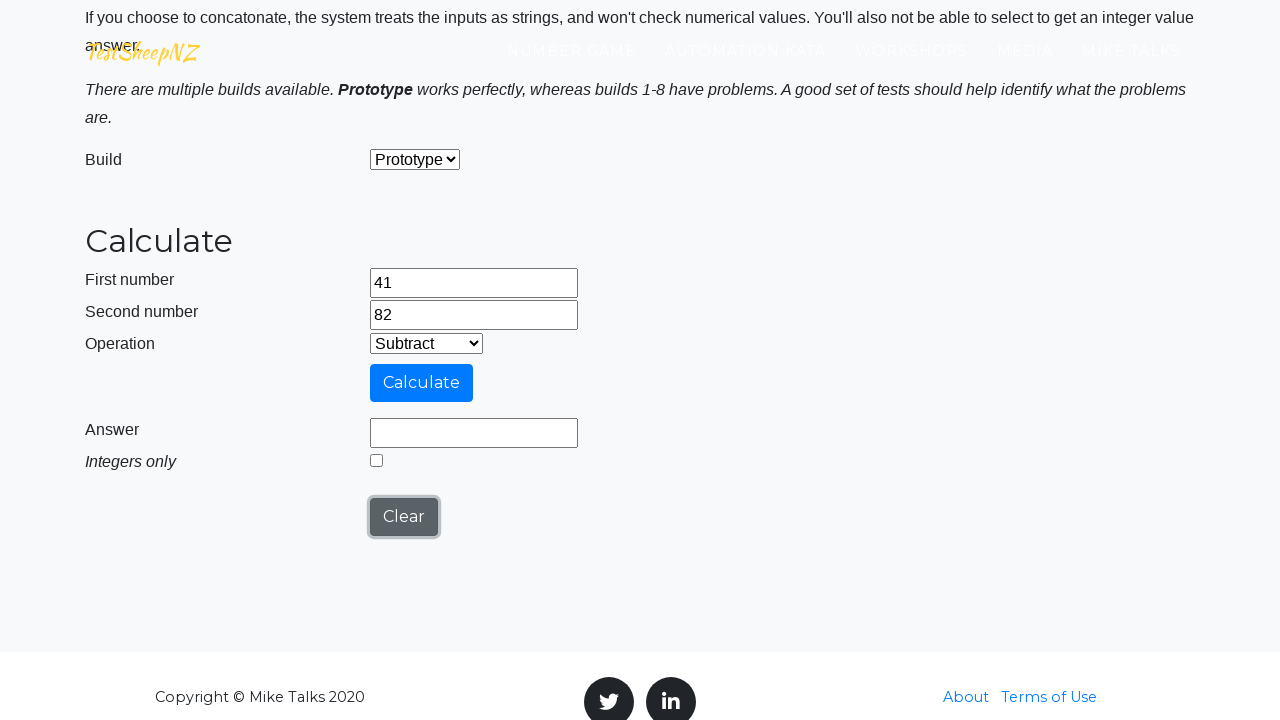

Clicked calculate button for Subtraction with 41 and 82 at (422, 383) on #calculateButton
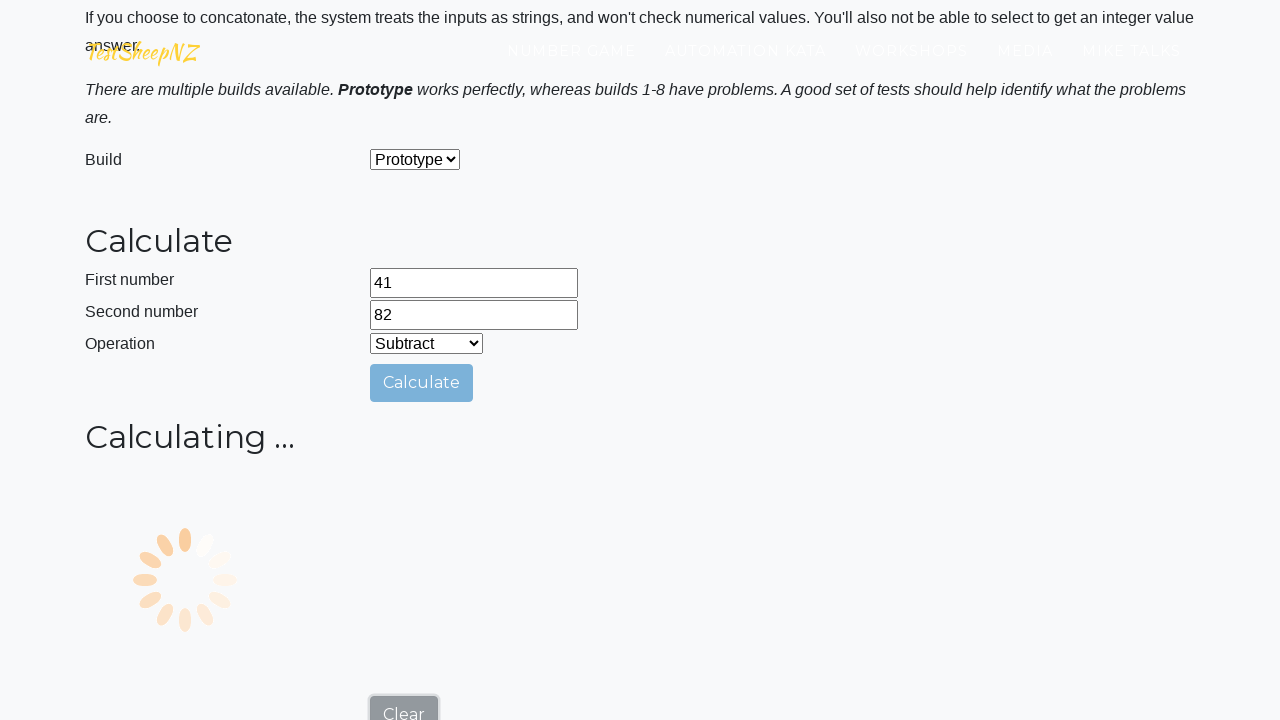

Answer field appeared
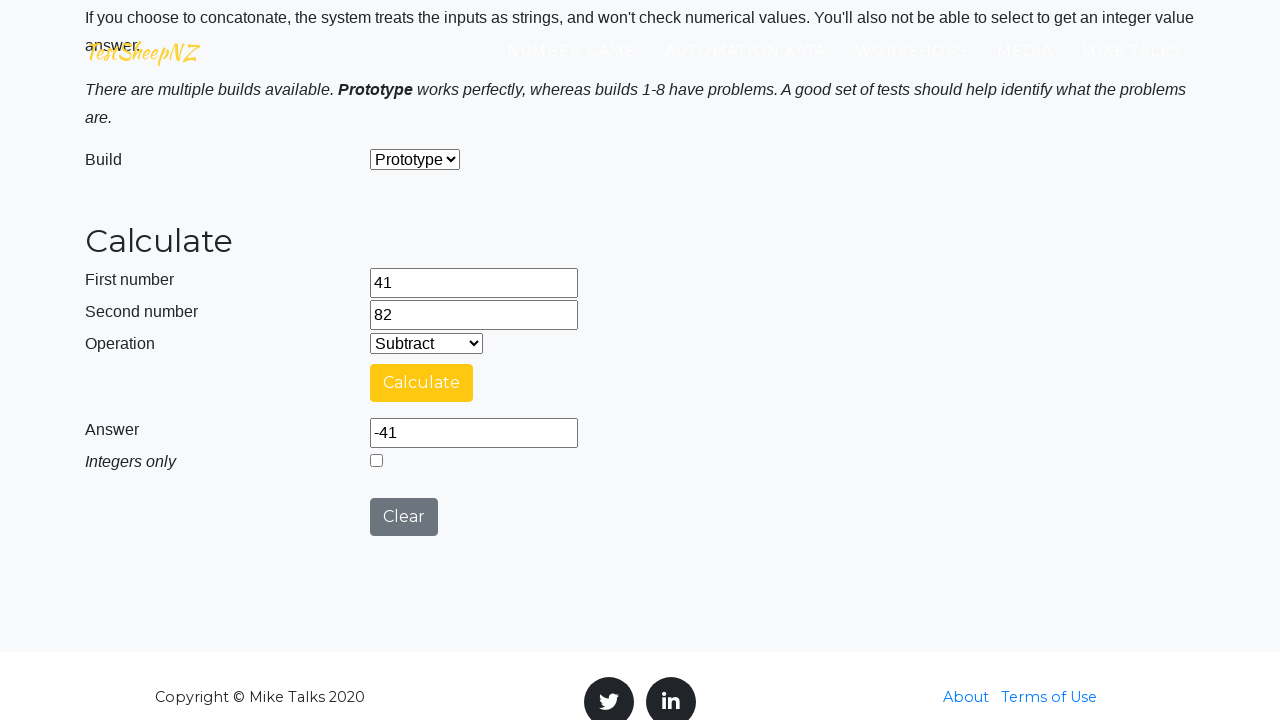

Subtraction result verified: -41 (expected: -41)
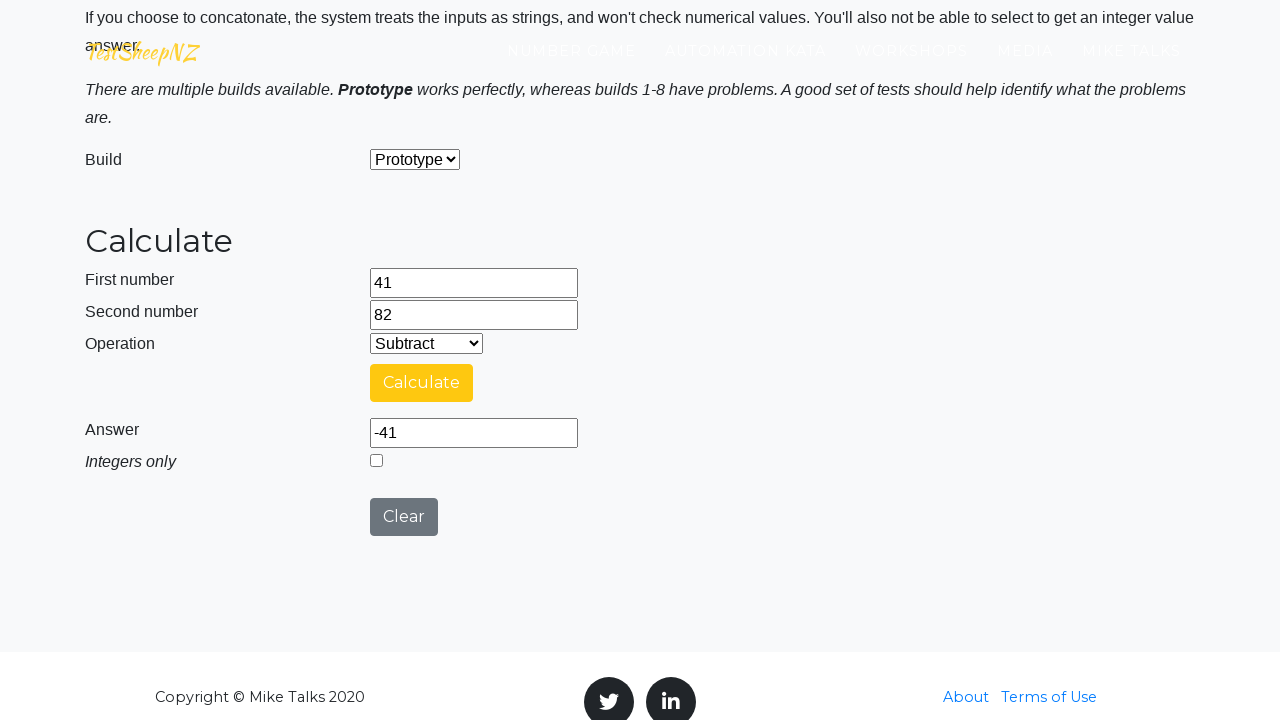

Clicked clear button to reset for next operation at (404, 517) on #clearButton
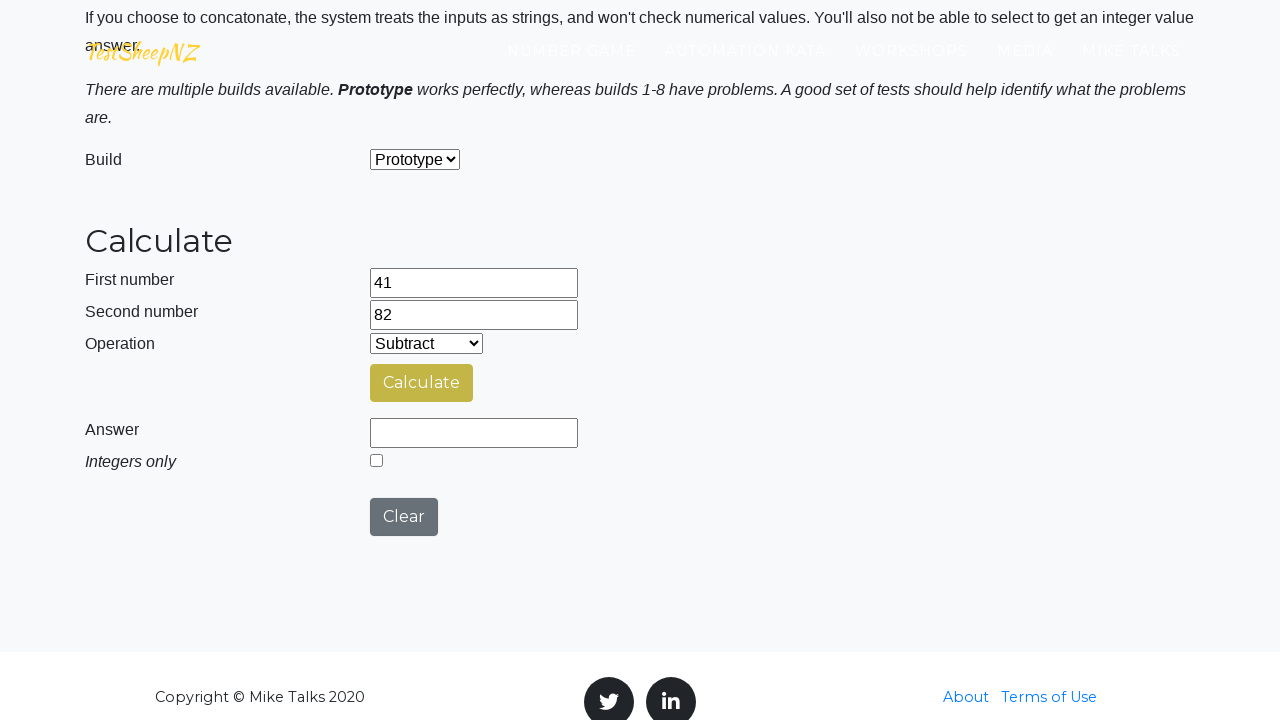

Selected Multiplication operation (index 2) on #selectOperationDropdown
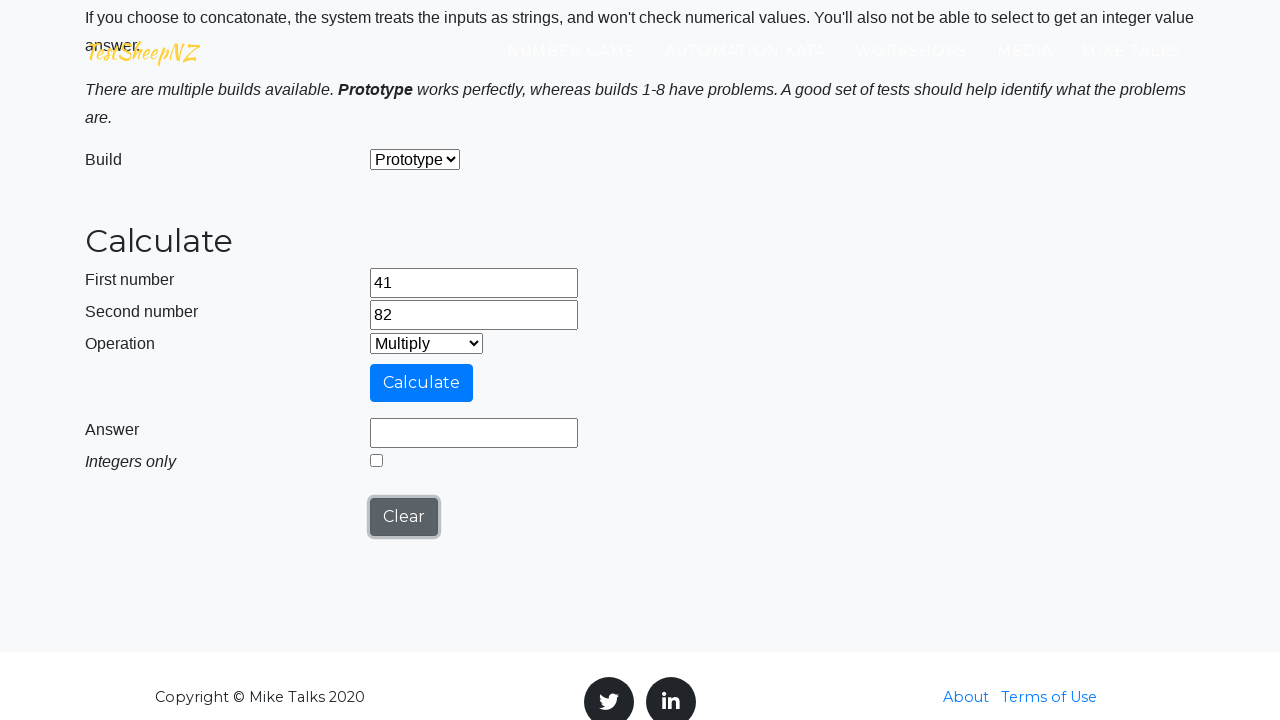

Clicked calculate button for Multiplication with 41 and 82 at (422, 383) on #calculateButton
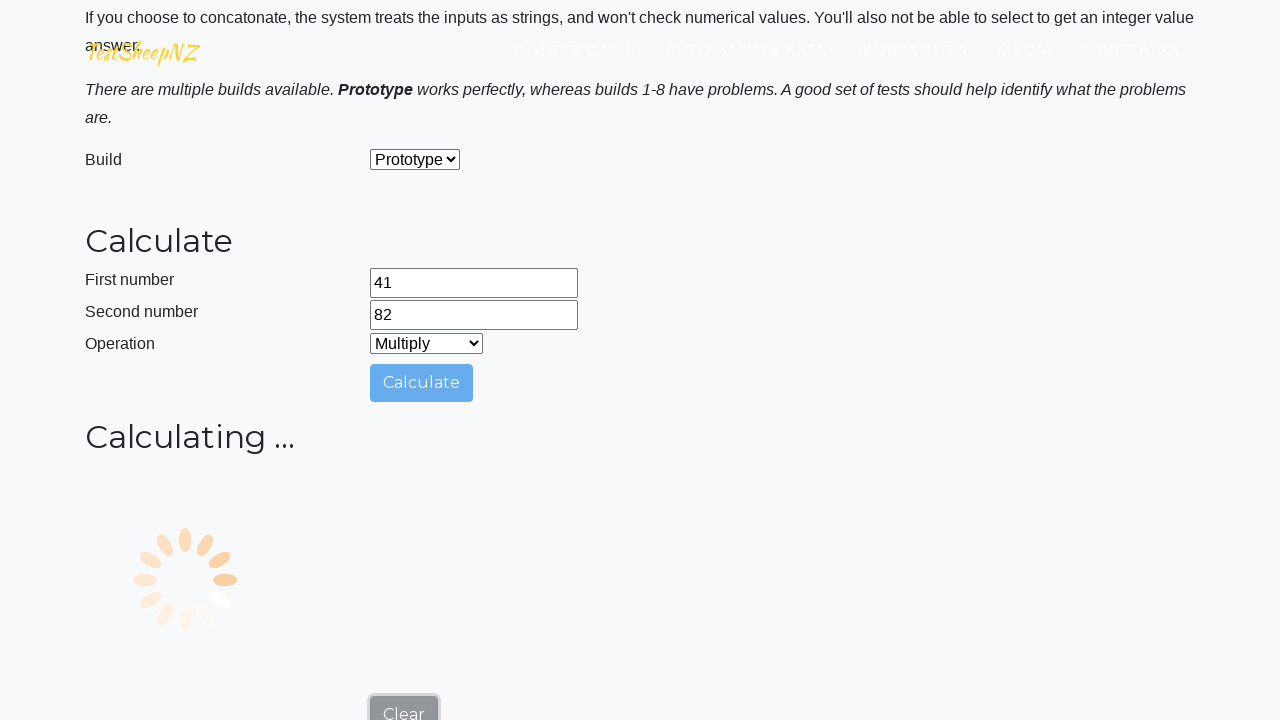

Answer field appeared
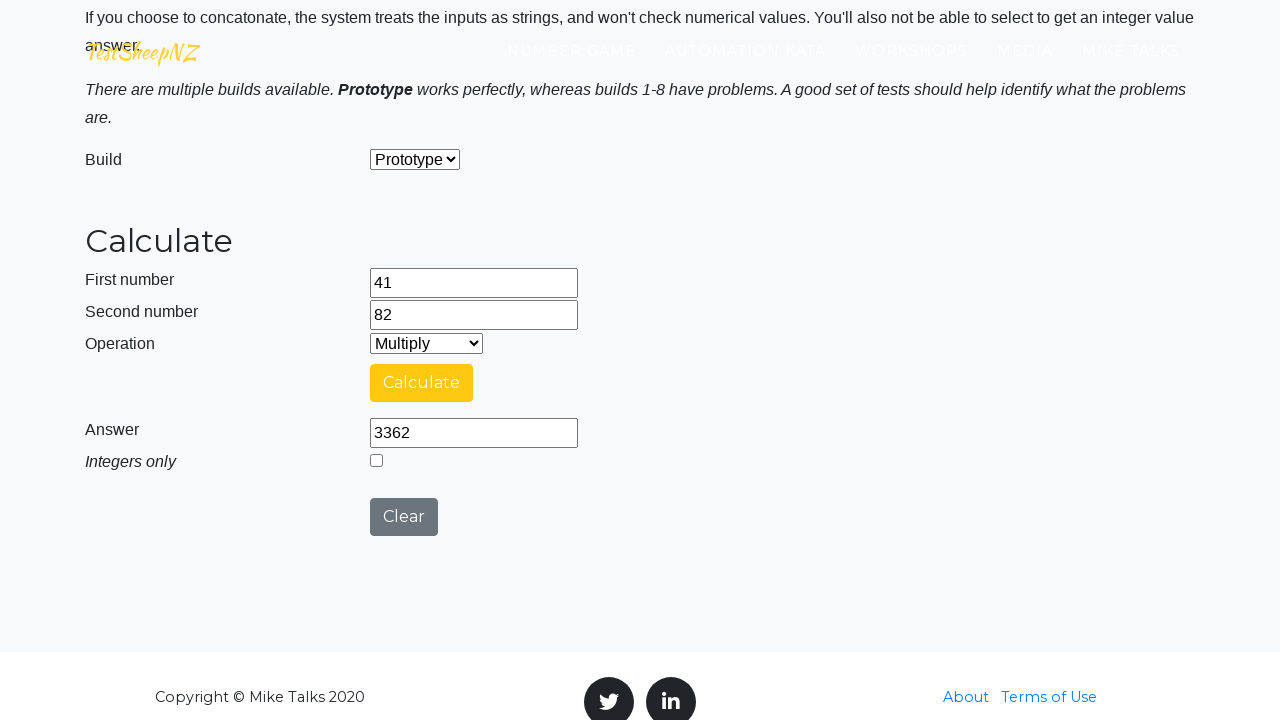

Multiplication result verified: 3362 (expected: 3362)
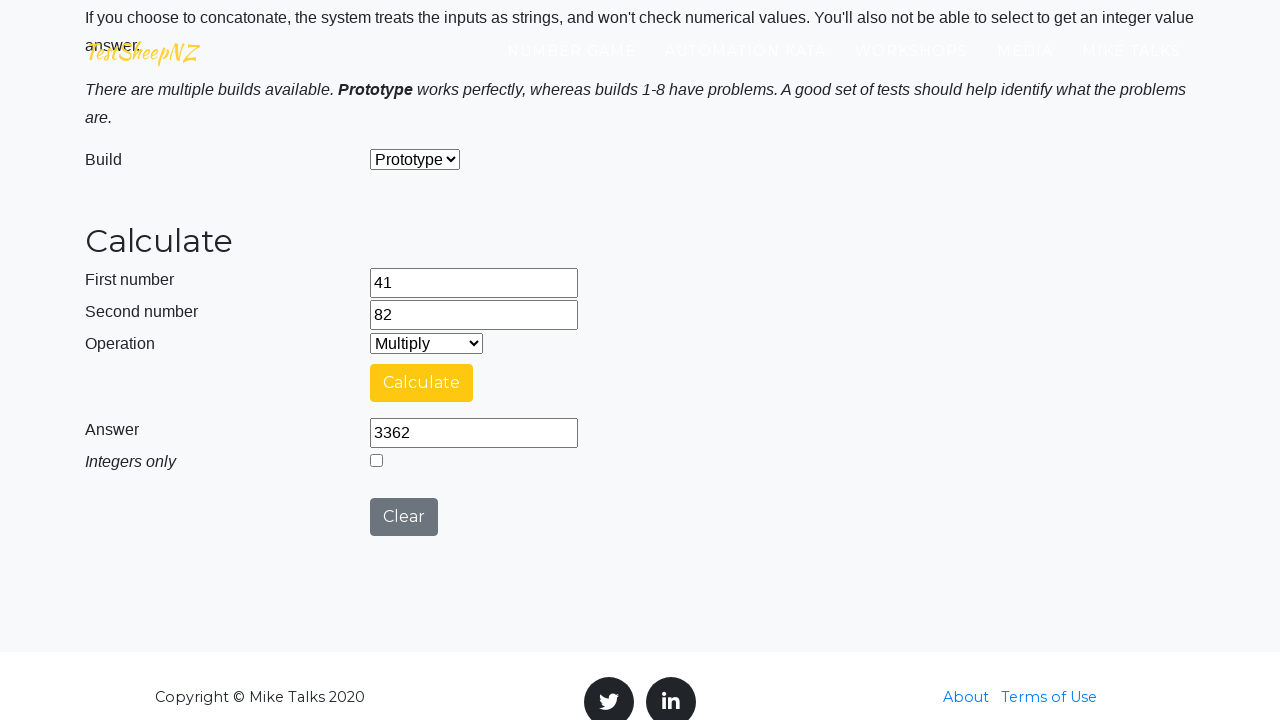

Clicked clear button to reset for next operation at (404, 517) on #clearButton
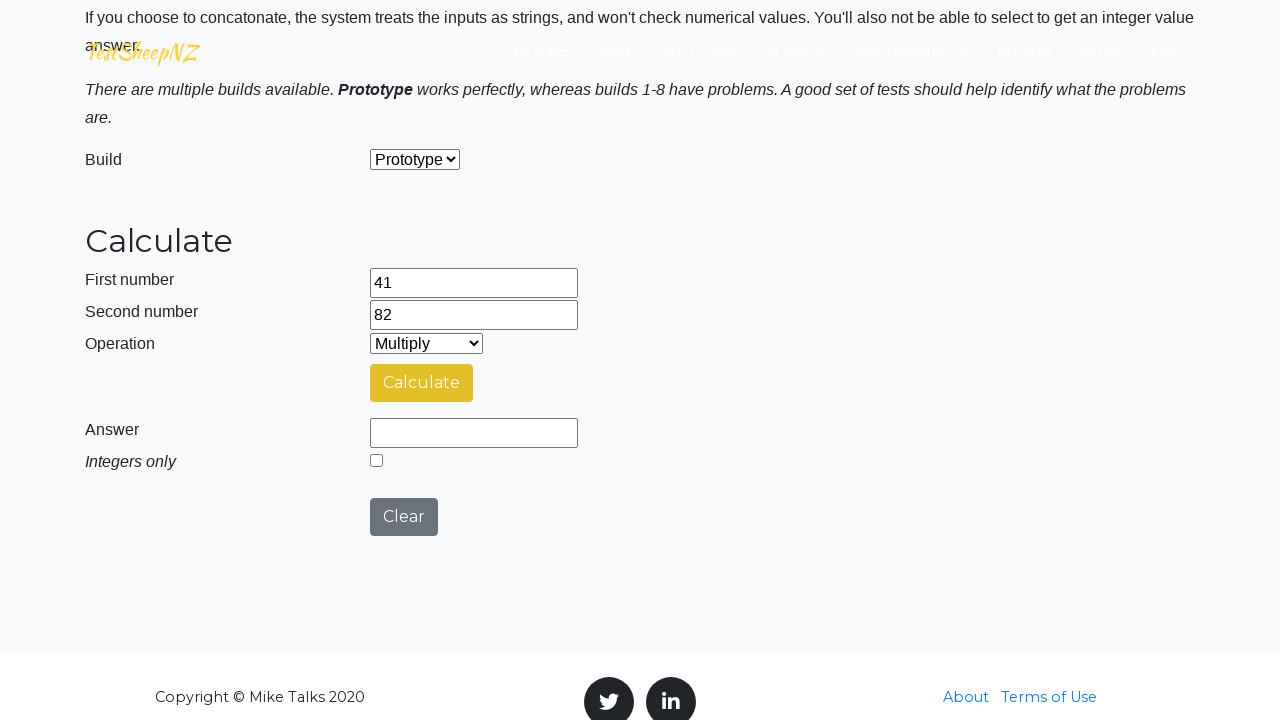

Selected Division operation (index 3) on #selectOperationDropdown
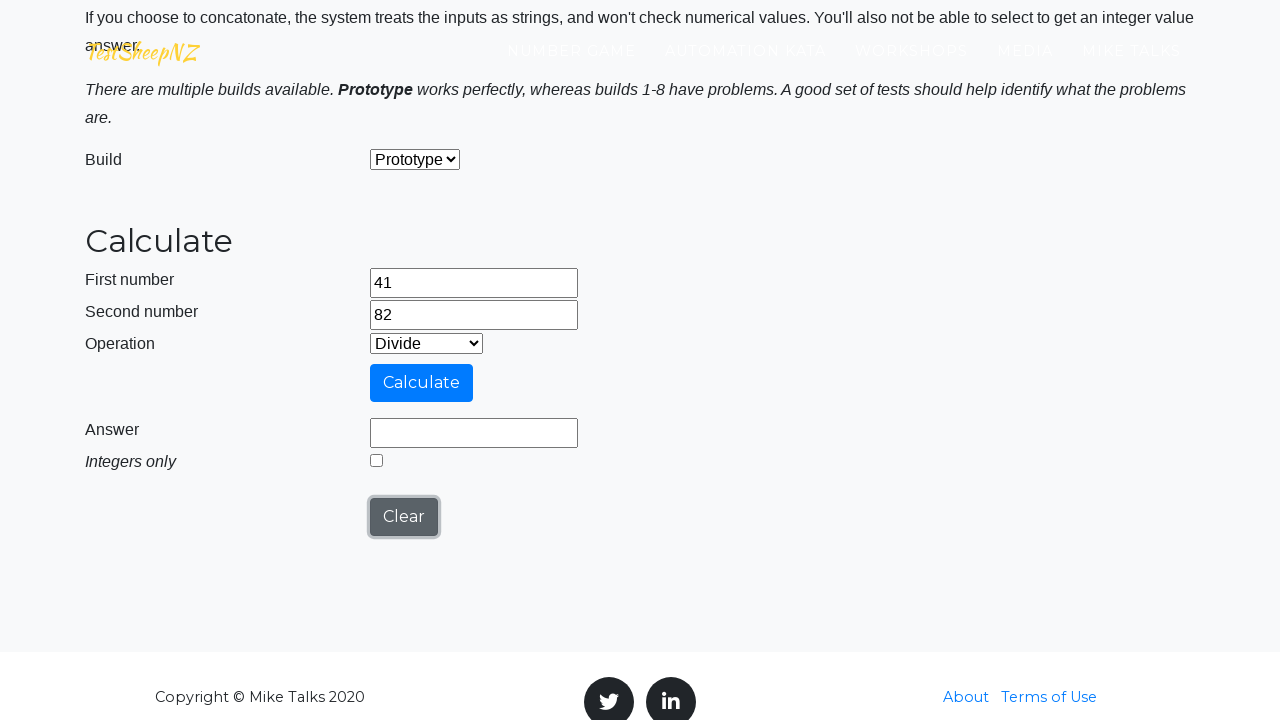

Selected integer division mode at (376, 460) on #integerSelect
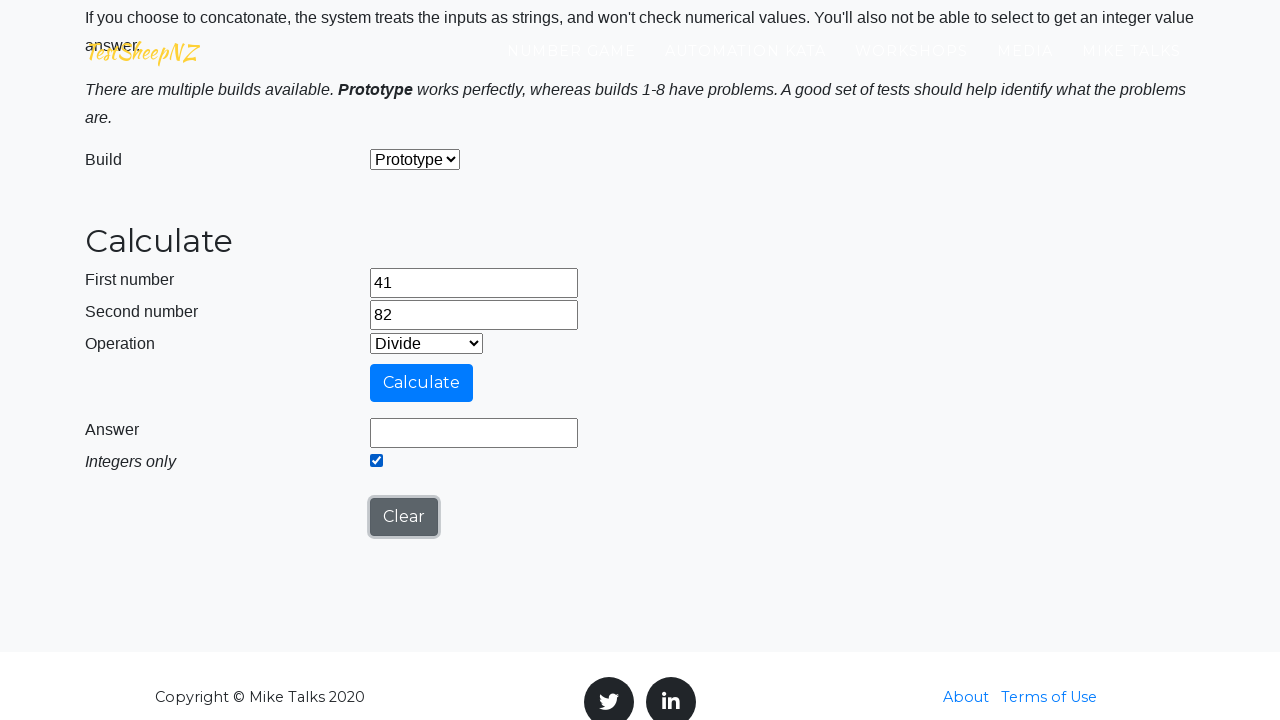

Clicked calculate button for Division with 41 and 82 at (422, 383) on #calculateButton
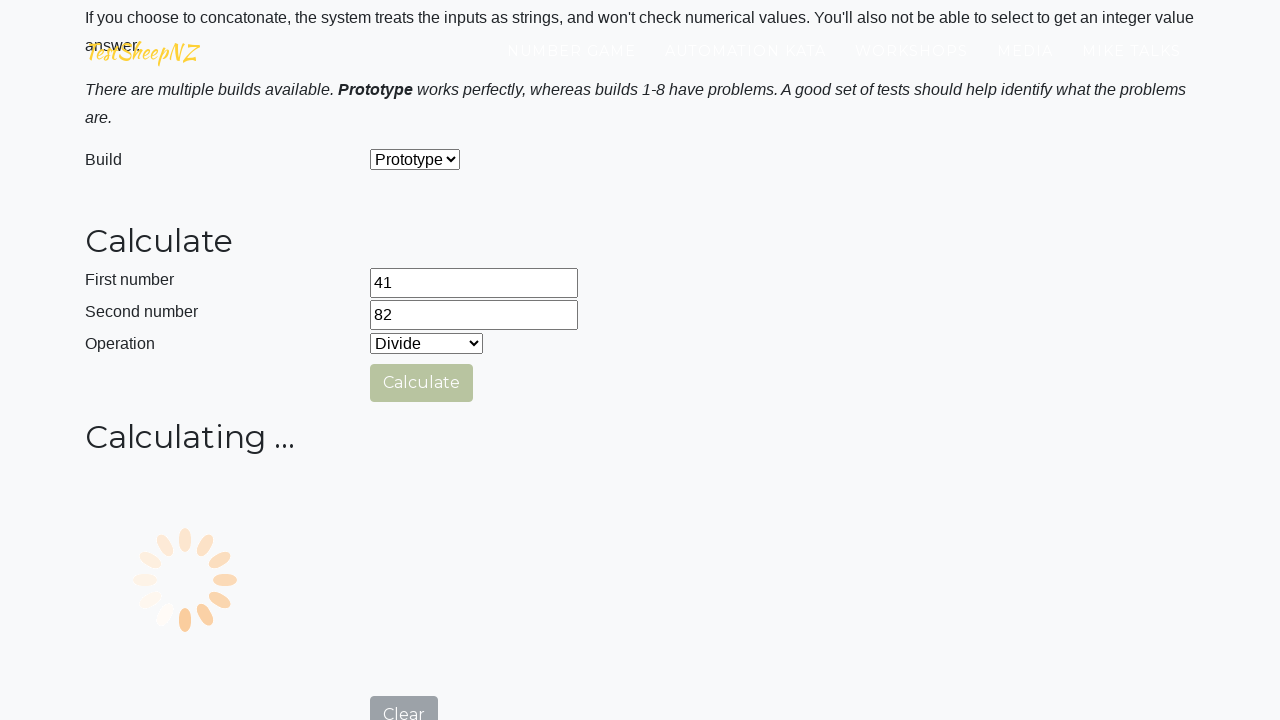

Answer field appeared
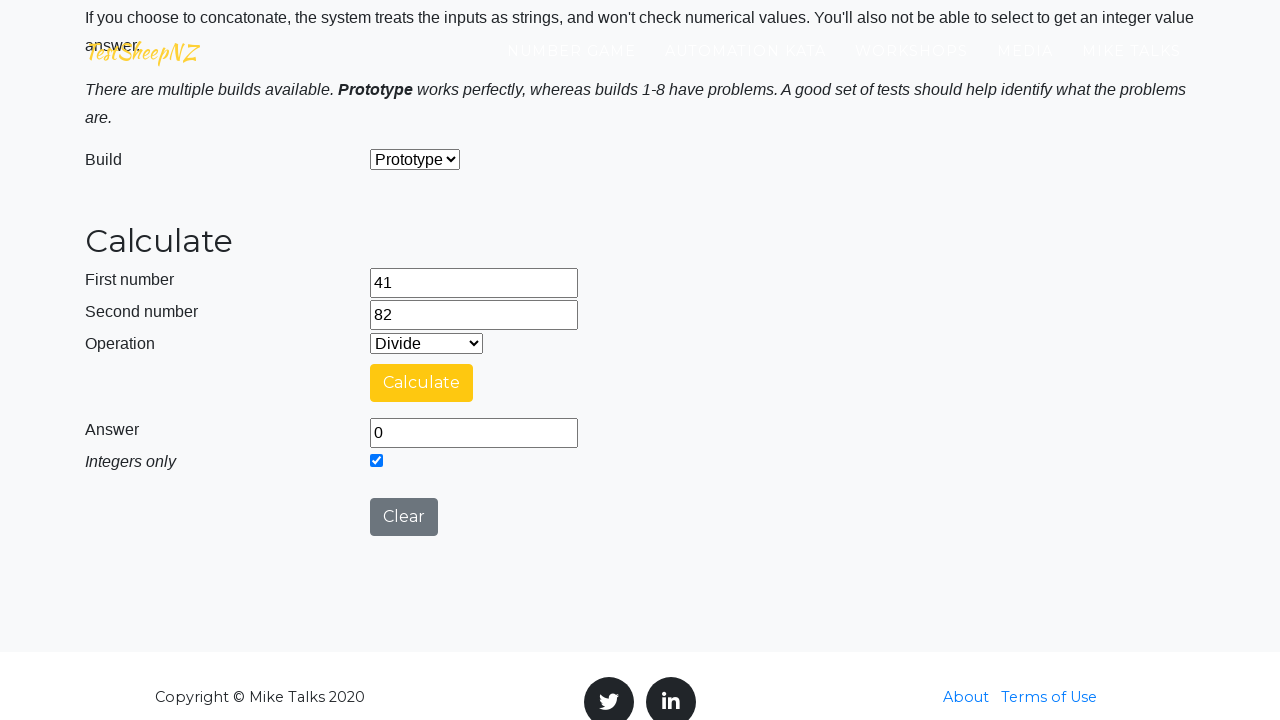

Division result verified: 0 (expected: 0)
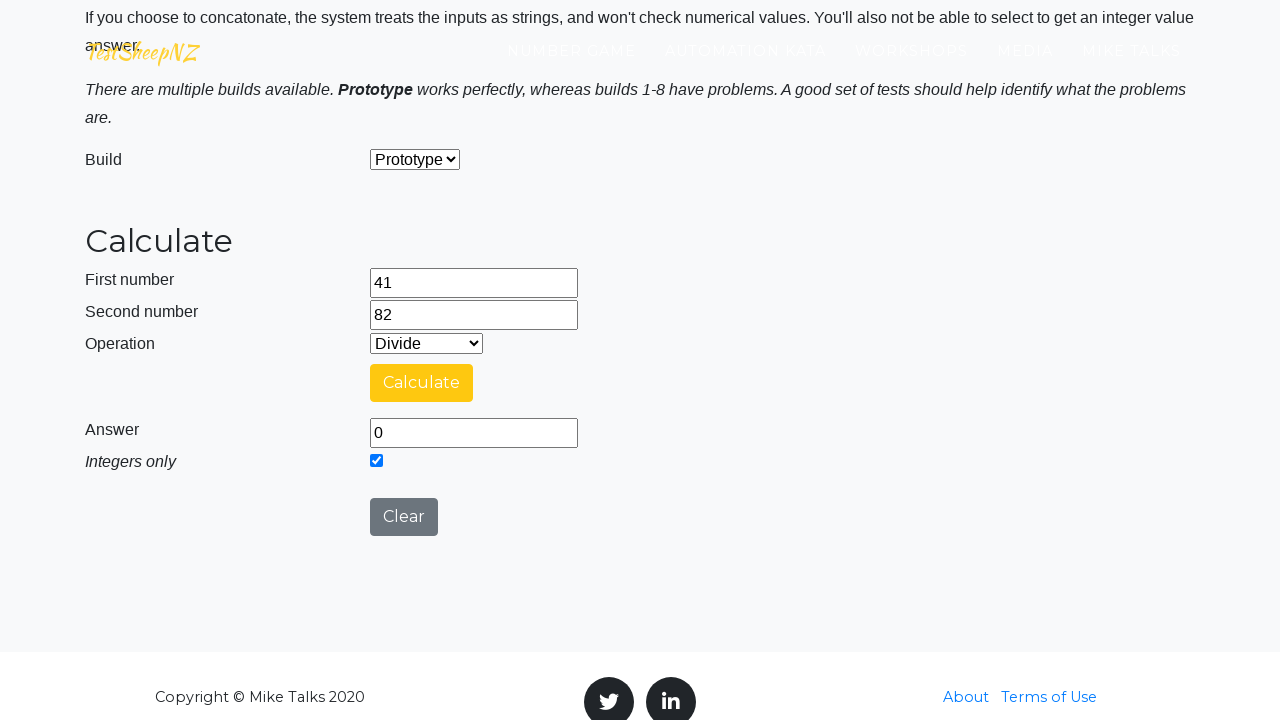

Clicked clear button to reset for next operation at (404, 517) on #clearButton
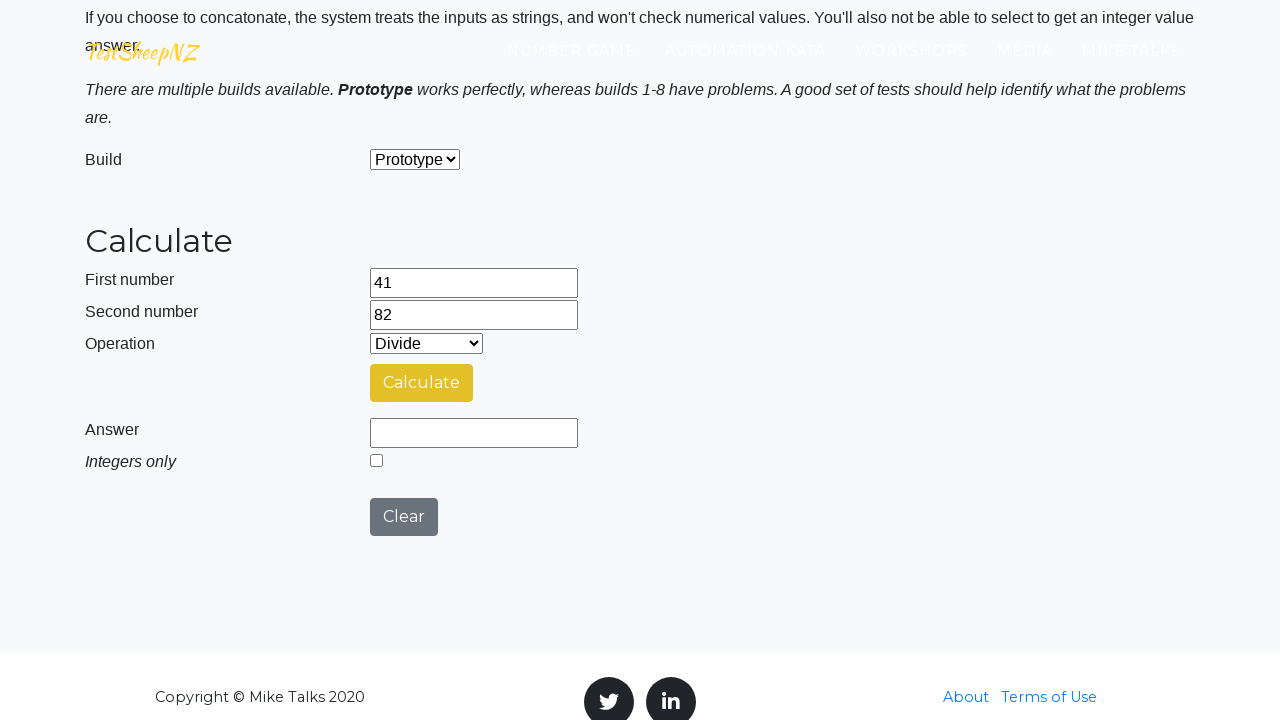

Selected Concatenation operation (index 4) on #selectOperationDropdown
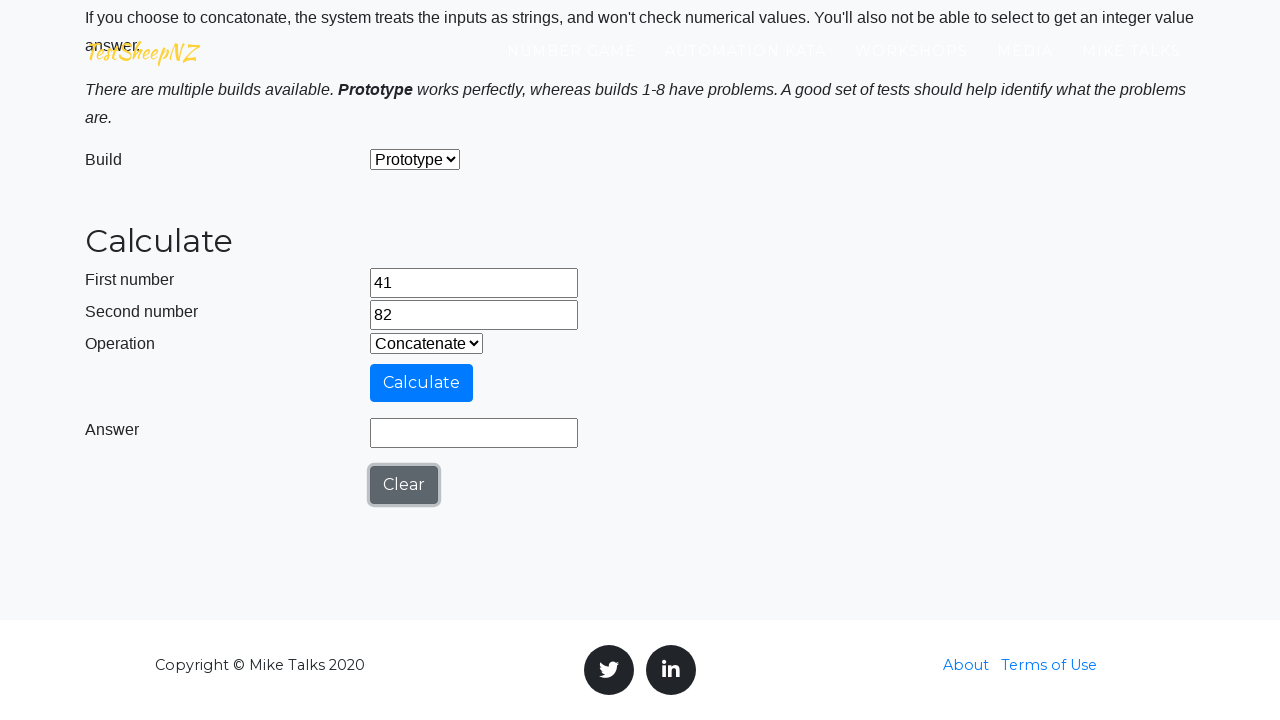

Clicked calculate button for Concatenation with 41 and 82 at (422, 383) on #calculateButton
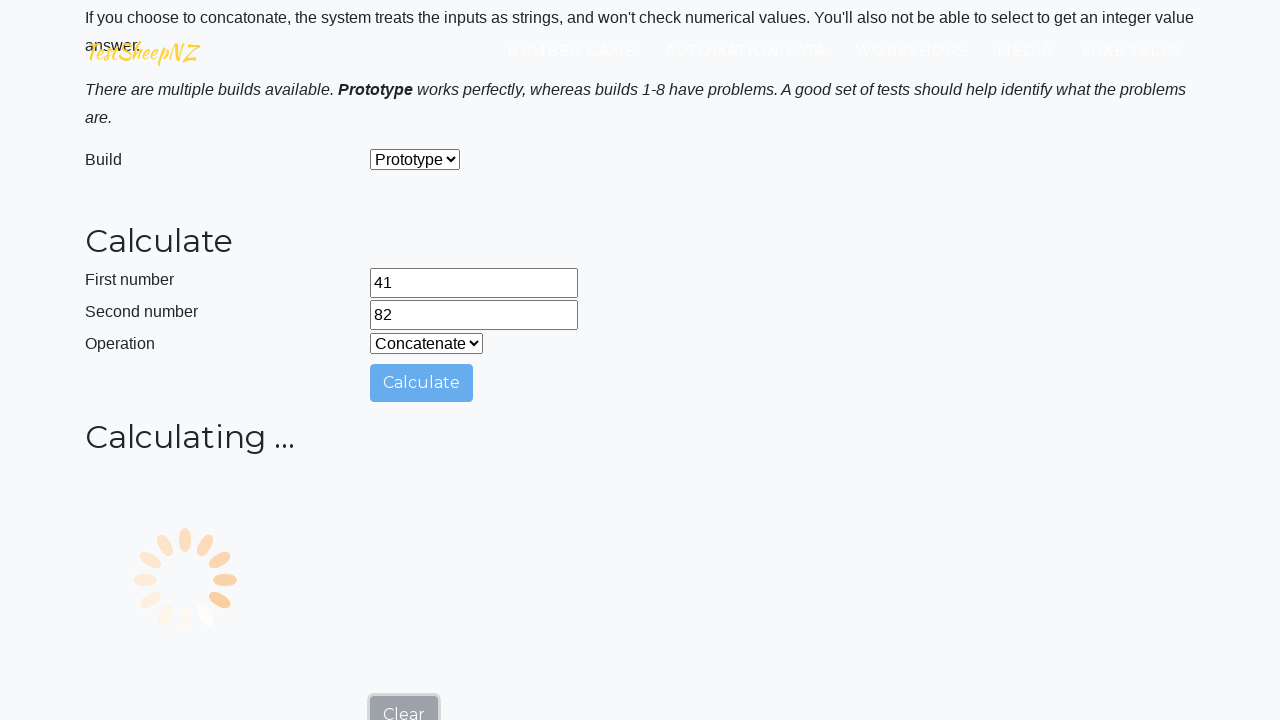

Answer field appeared
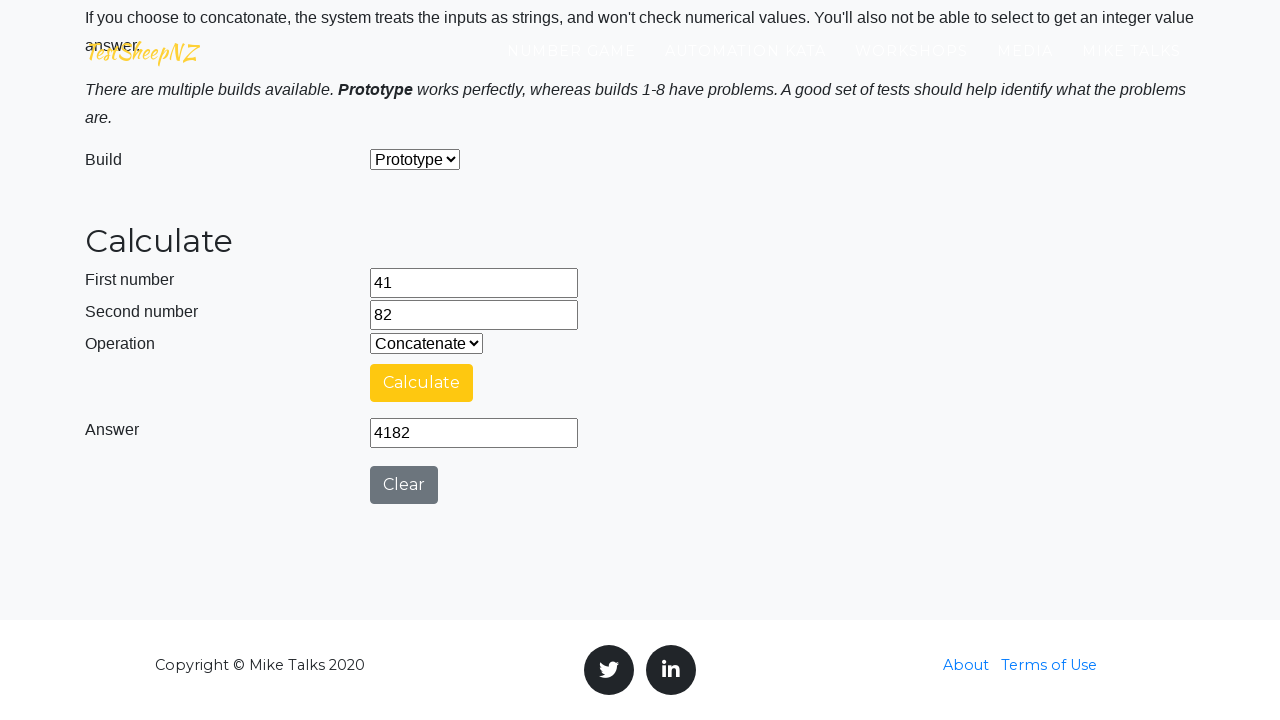

Concatenation result verified: 4182 (expected: 4182)
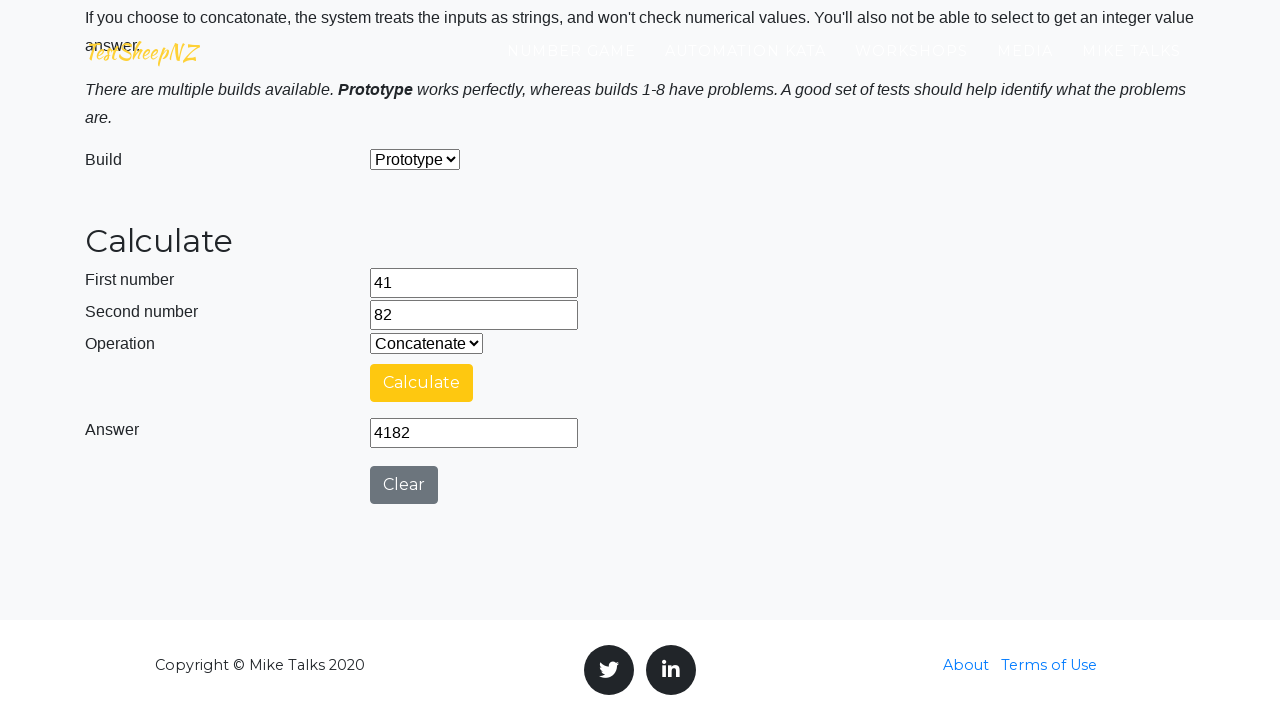

Clicked clear button to reset for next operation at (404, 485) on #clearButton
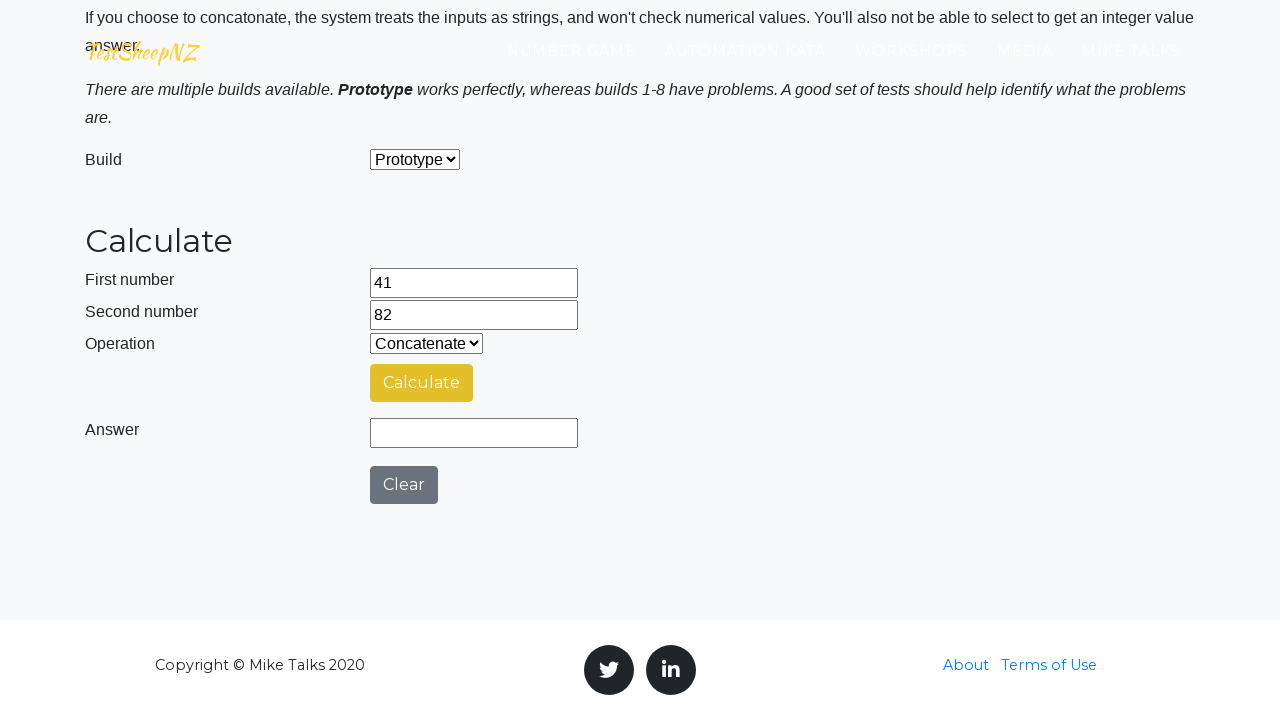

Cleared first number field on #number1Field
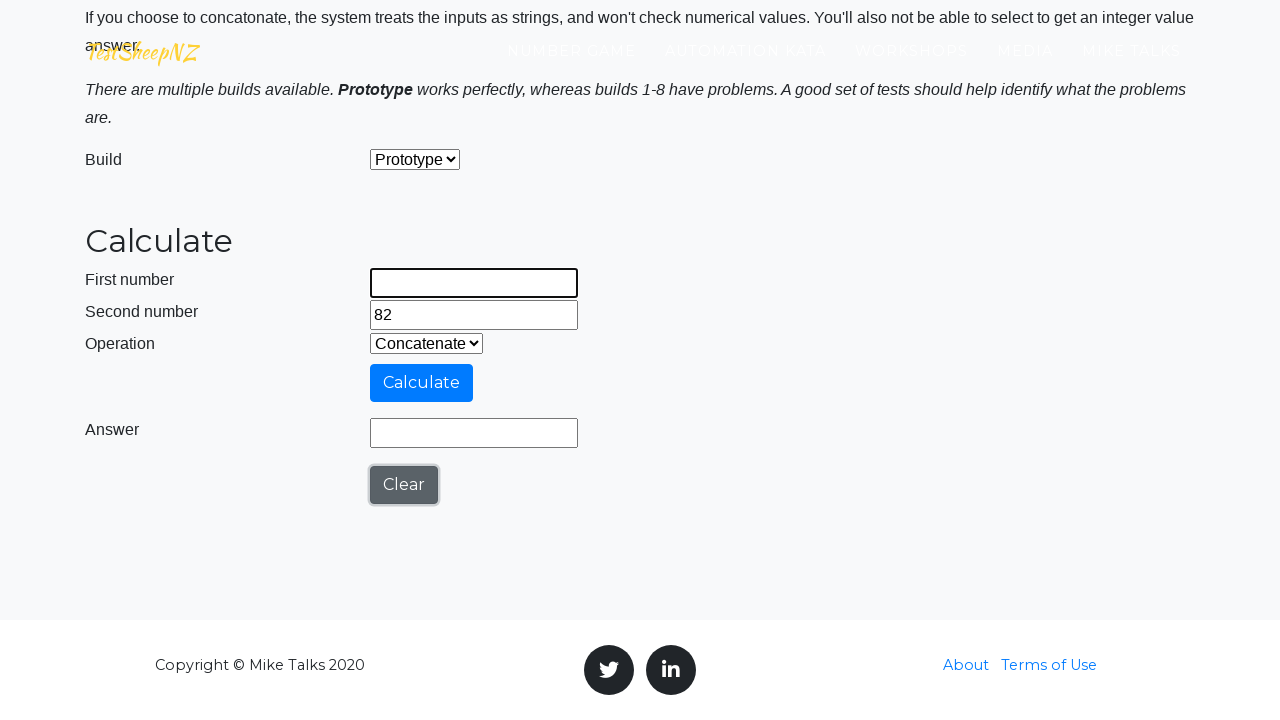

Entered first number: 2 in iteration 4 on #number1Field
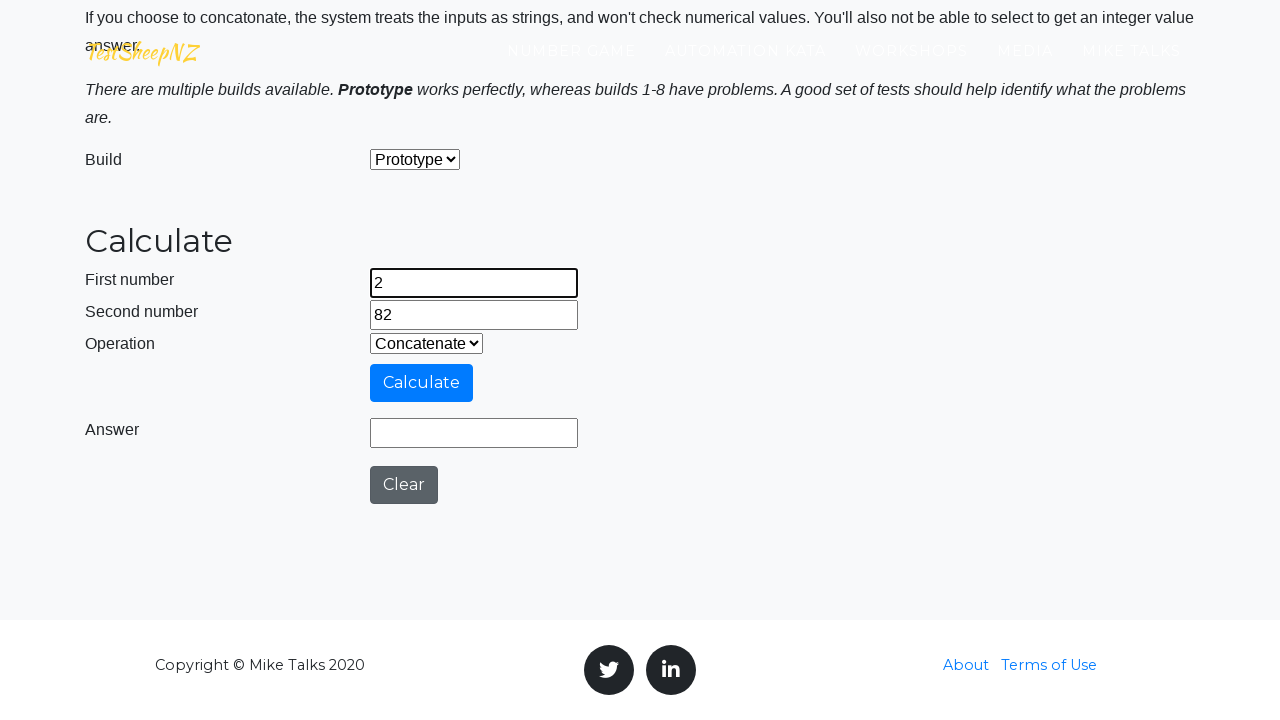

Cleared second number field on #number2Field
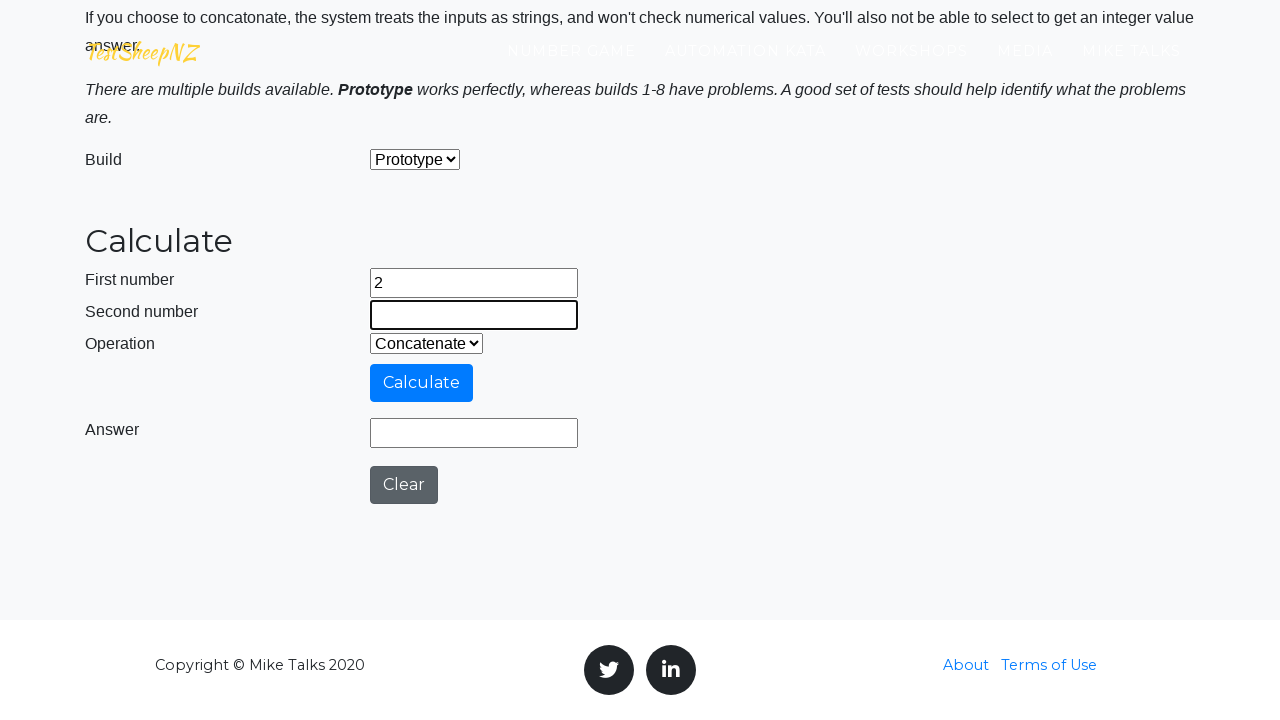

Entered second number: 33 in iteration 4 on #number2Field
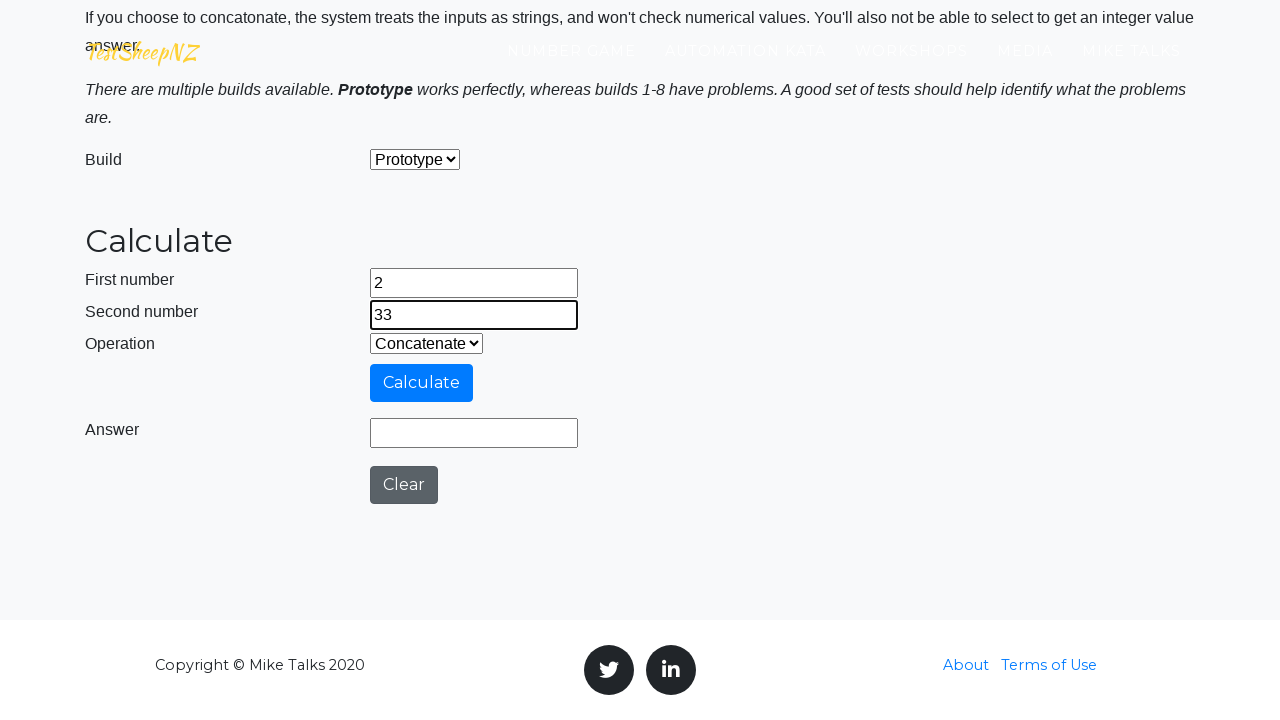

Selected Addition operation (index 0) on #selectOperationDropdown
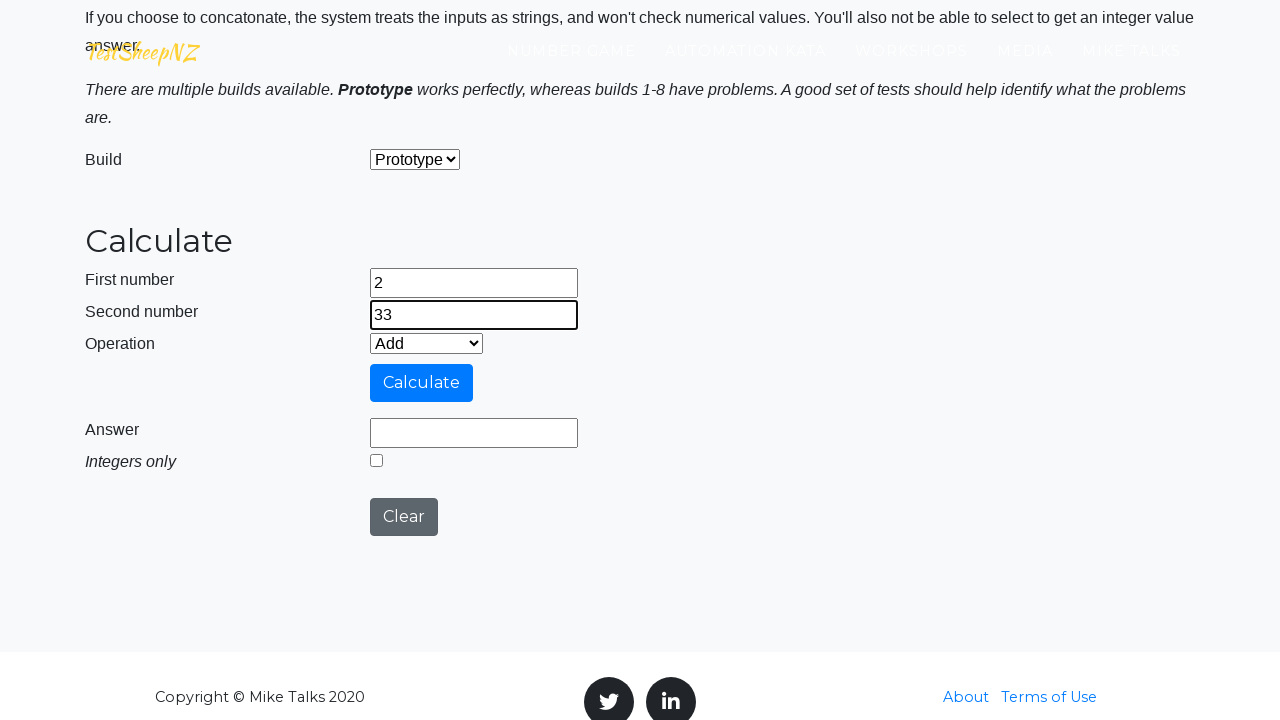

Clicked calculate button for Addition with 2 and 33 at (422, 383) on #calculateButton
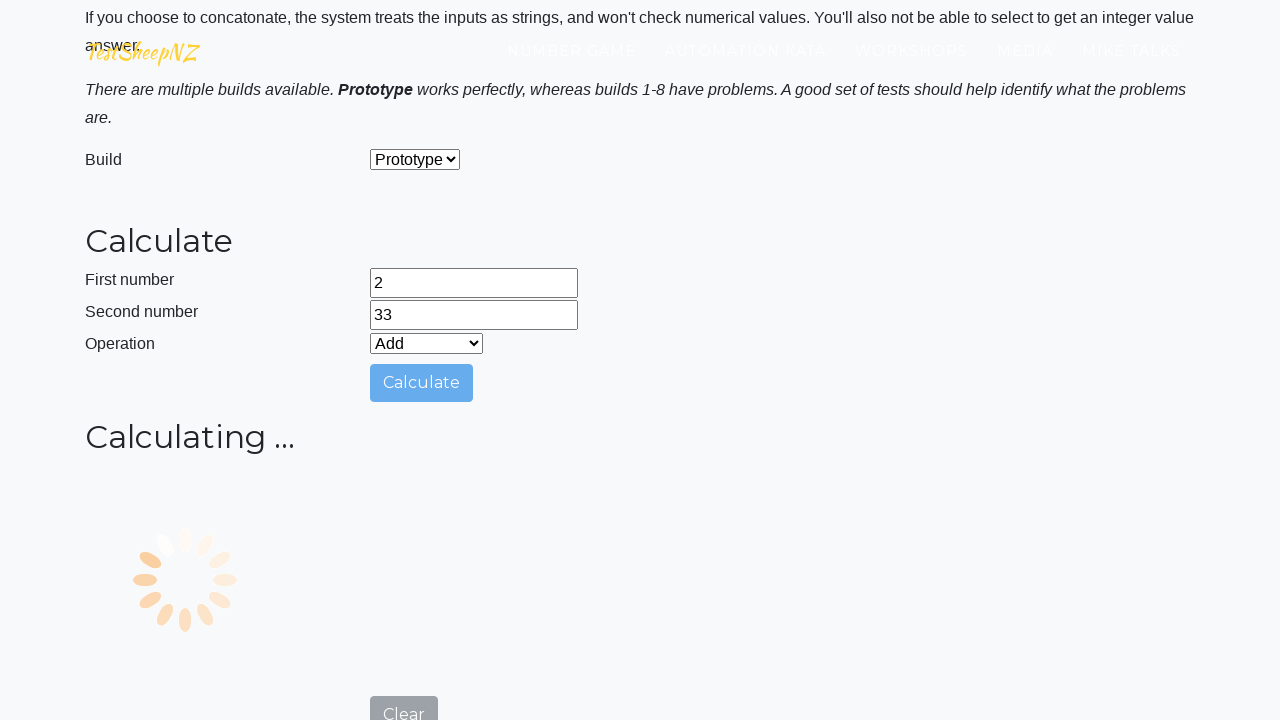

Answer field appeared
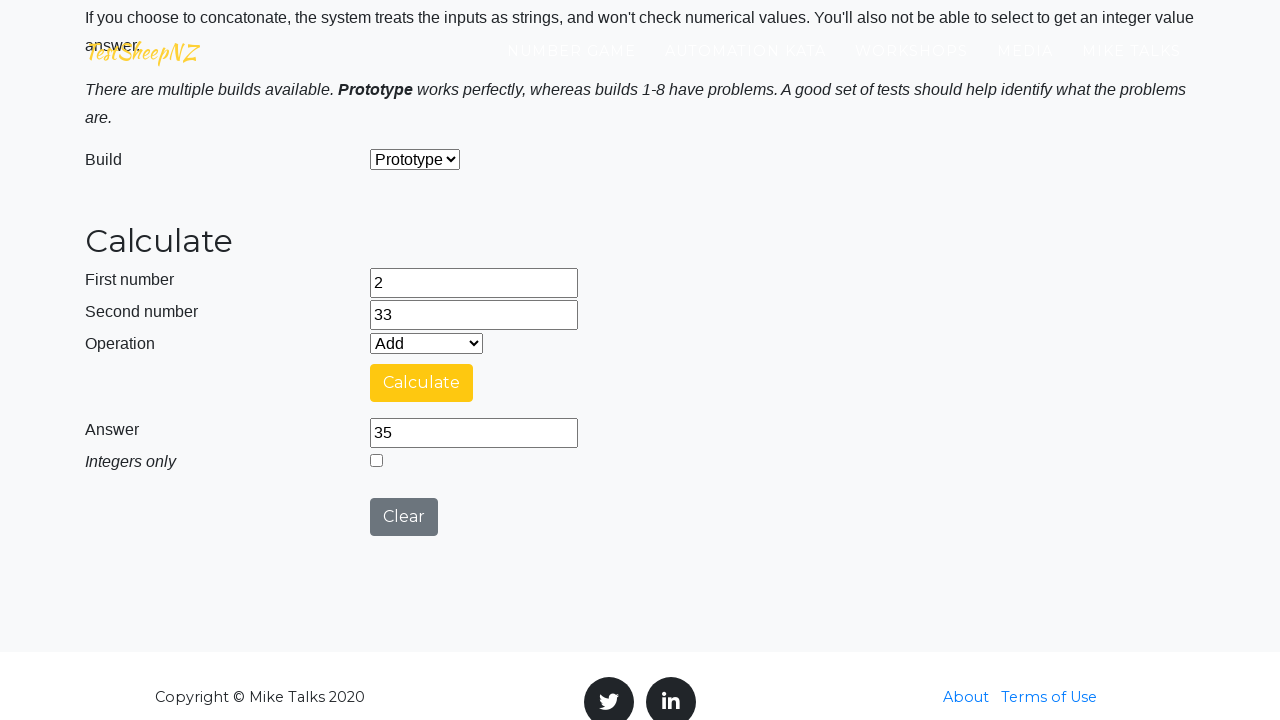

Addition result verified: 35 (expected: 35)
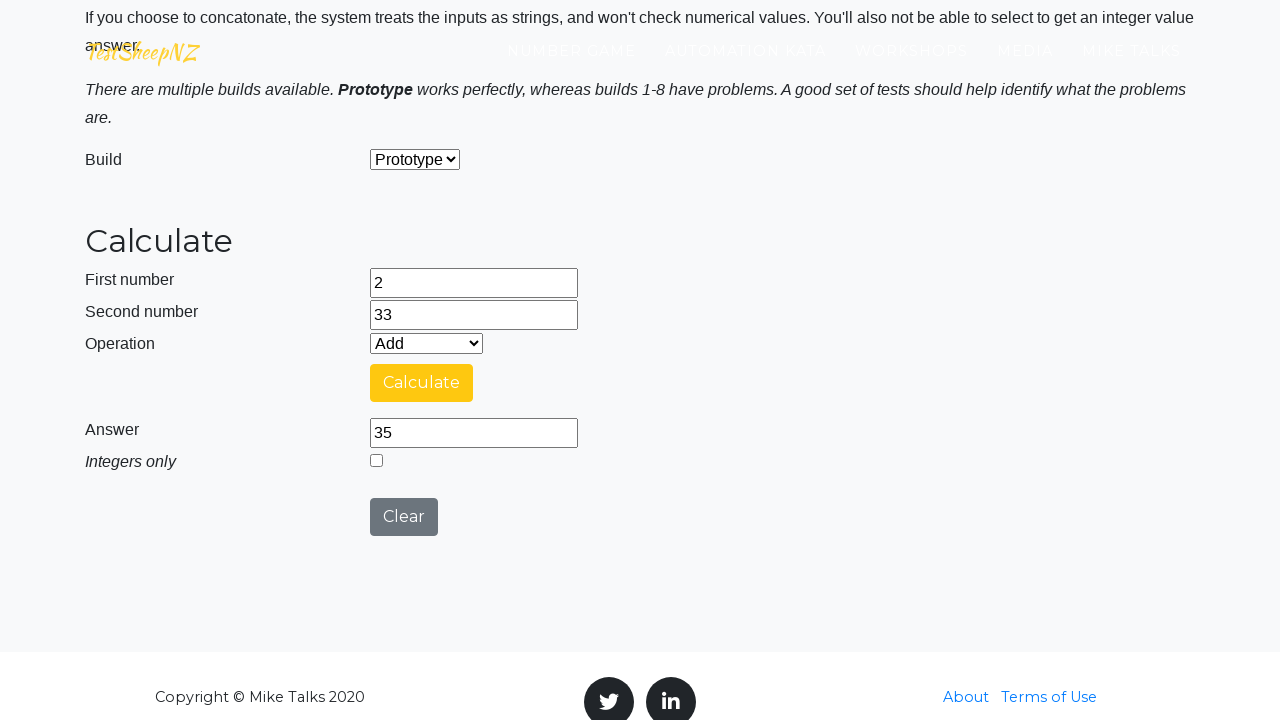

Clicked clear button to reset for next operation at (404, 517) on #clearButton
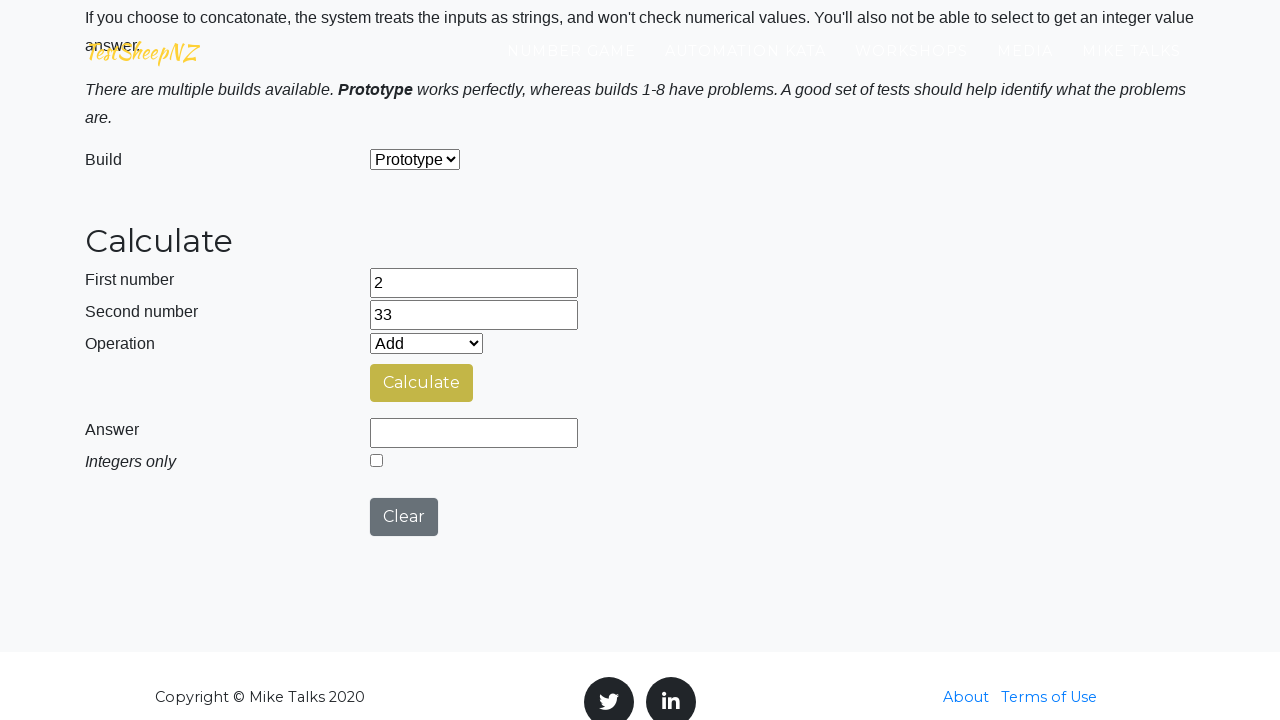

Selected Subtraction operation (index 1) on #selectOperationDropdown
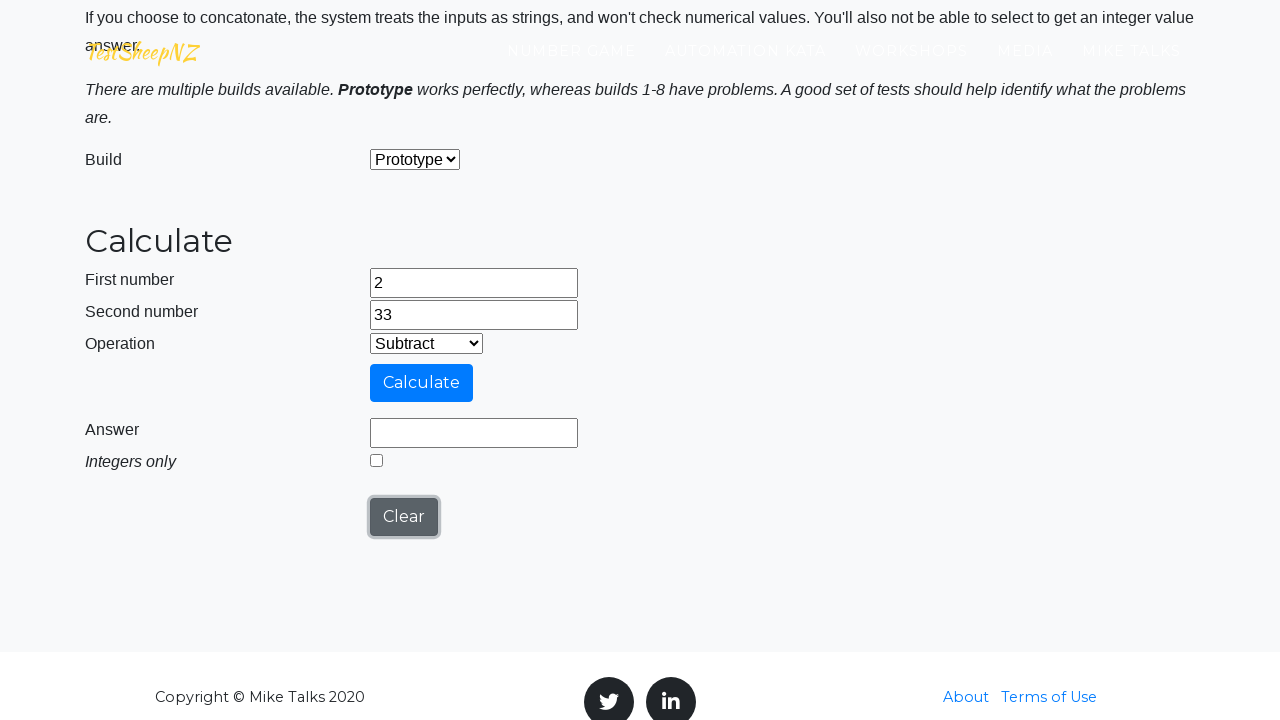

Clicked calculate button for Subtraction with 2 and 33 at (422, 383) on #calculateButton
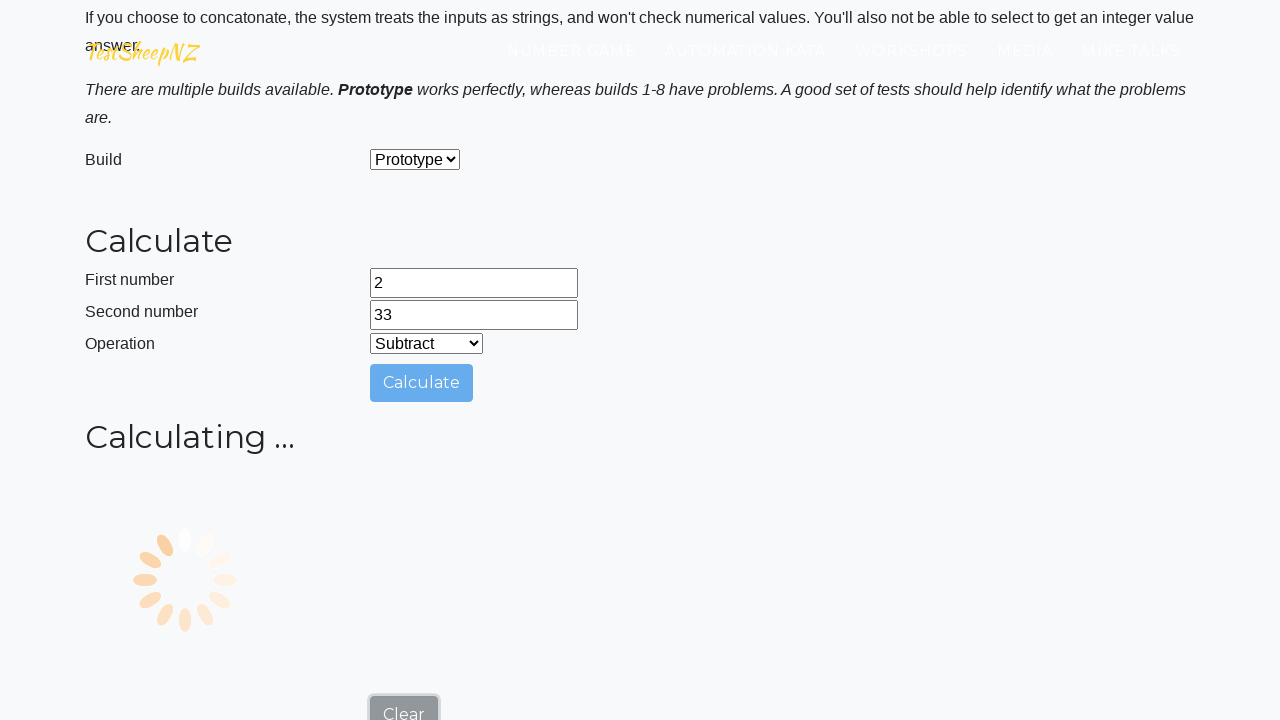

Answer field appeared
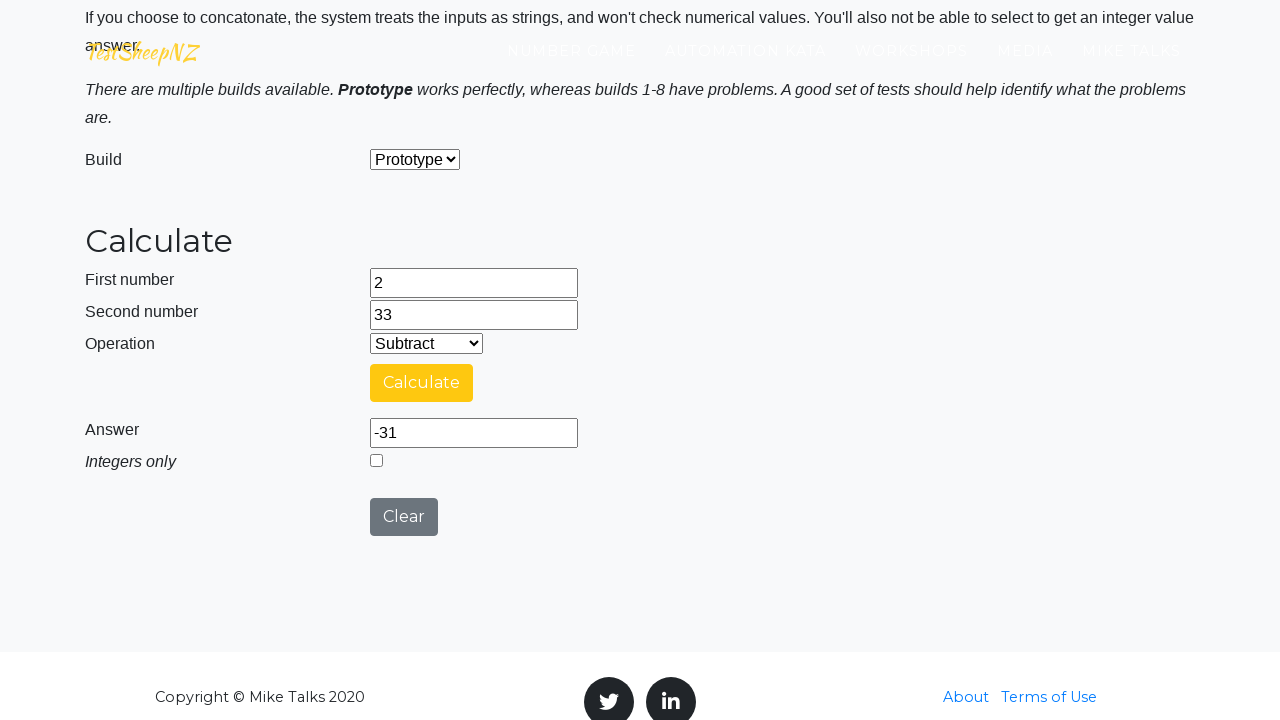

Subtraction result verified: -31 (expected: -31)
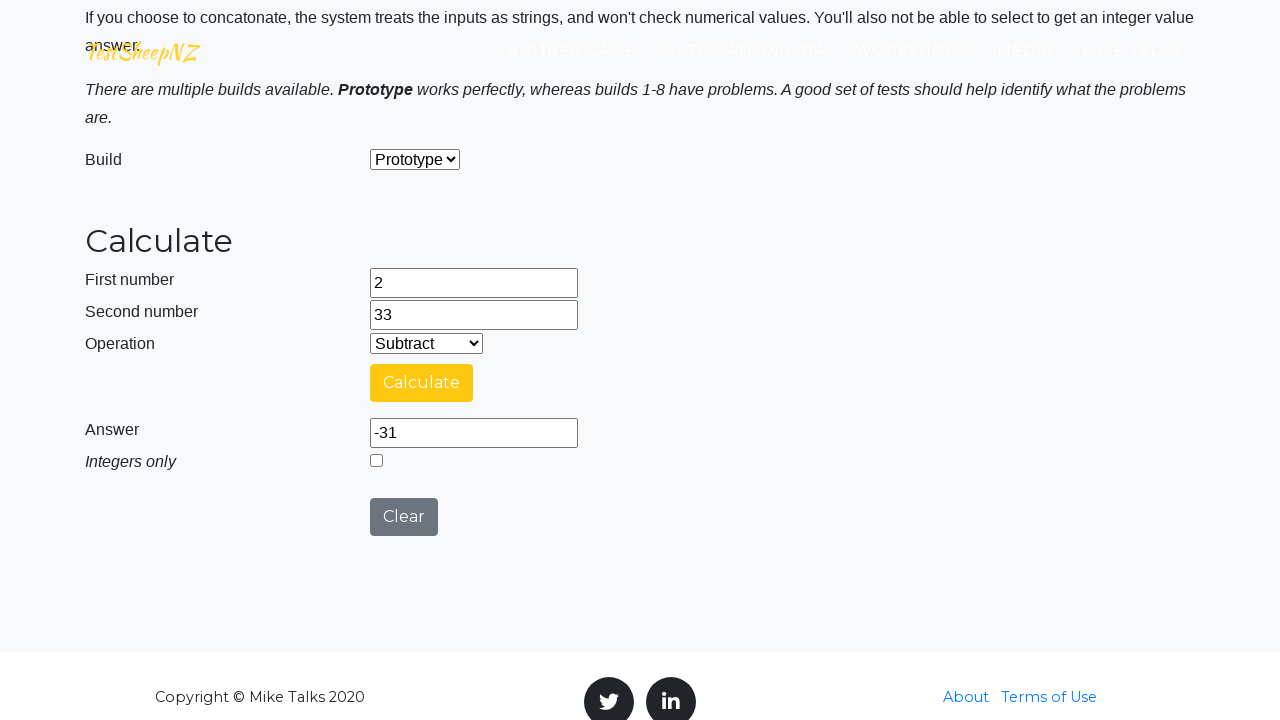

Clicked clear button to reset for next operation at (404, 517) on #clearButton
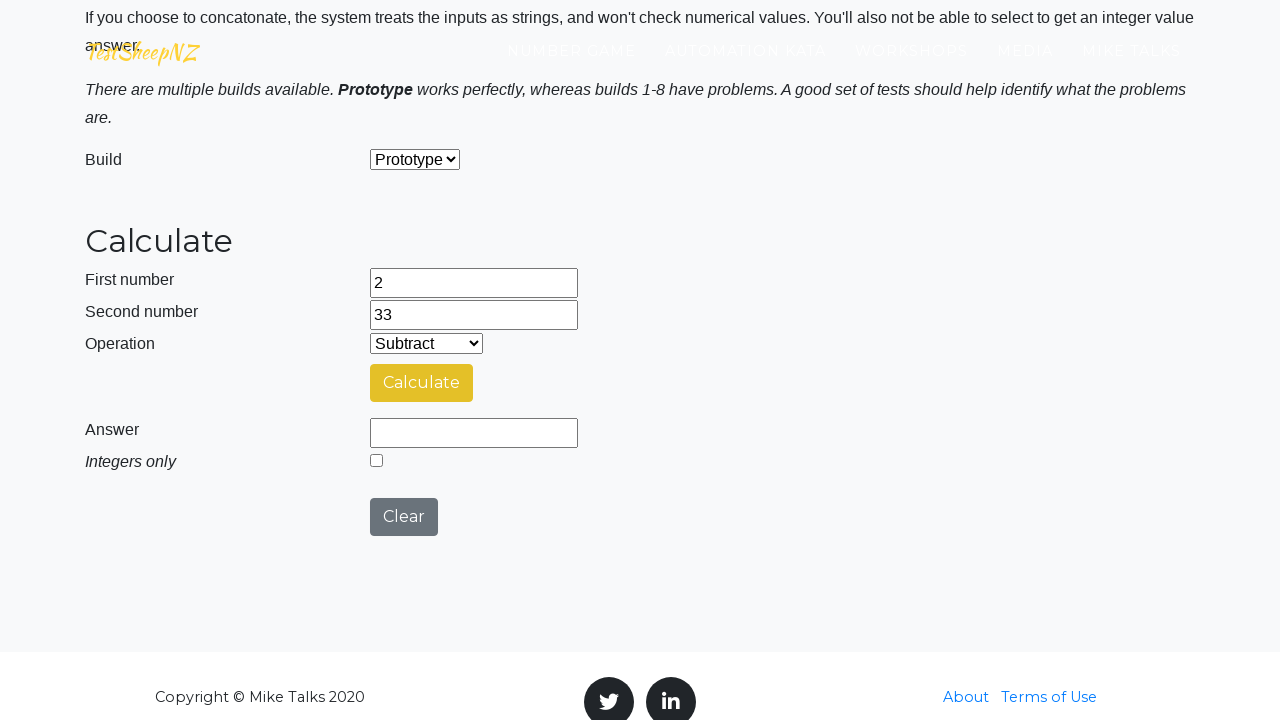

Selected Multiplication operation (index 2) on #selectOperationDropdown
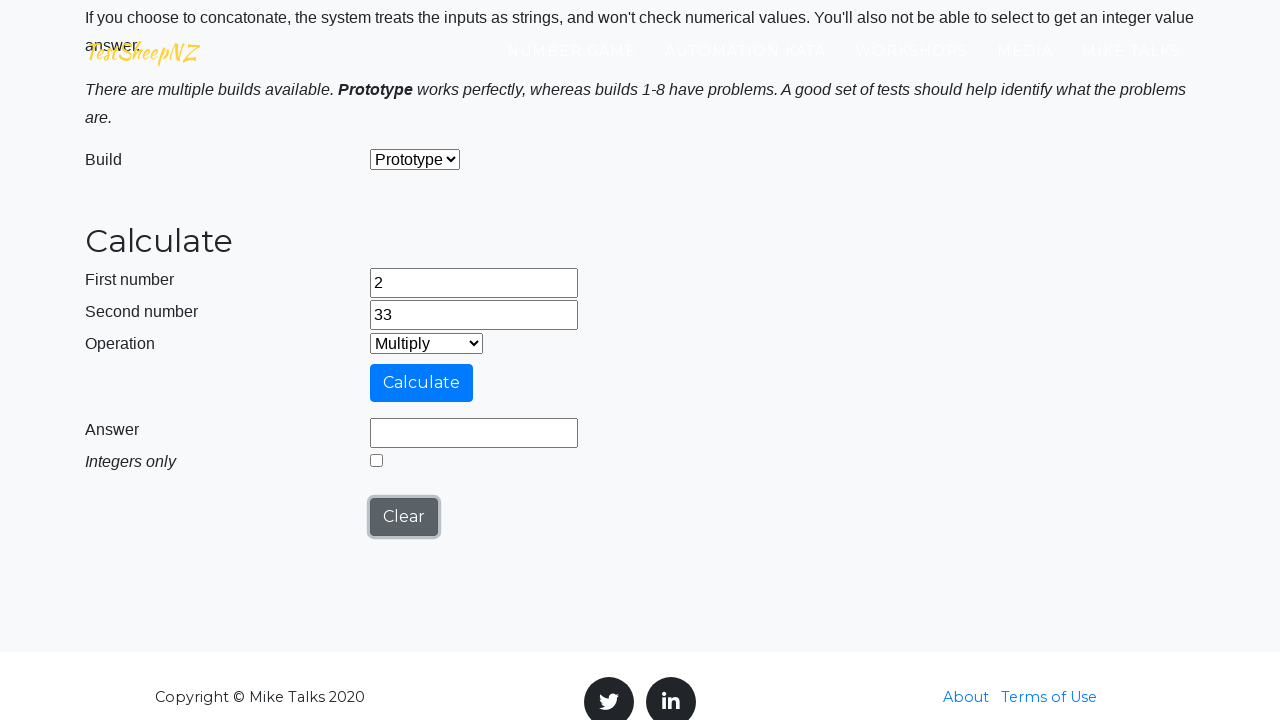

Clicked calculate button for Multiplication with 2 and 33 at (422, 383) on #calculateButton
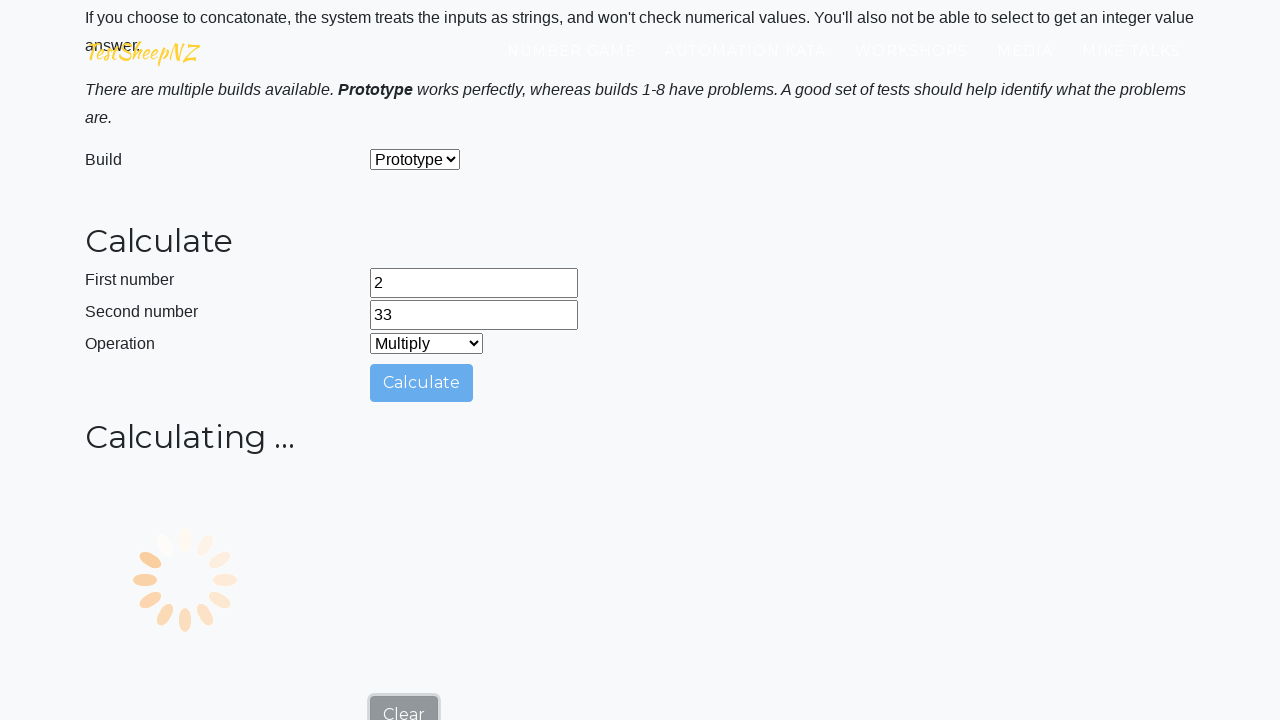

Answer field appeared
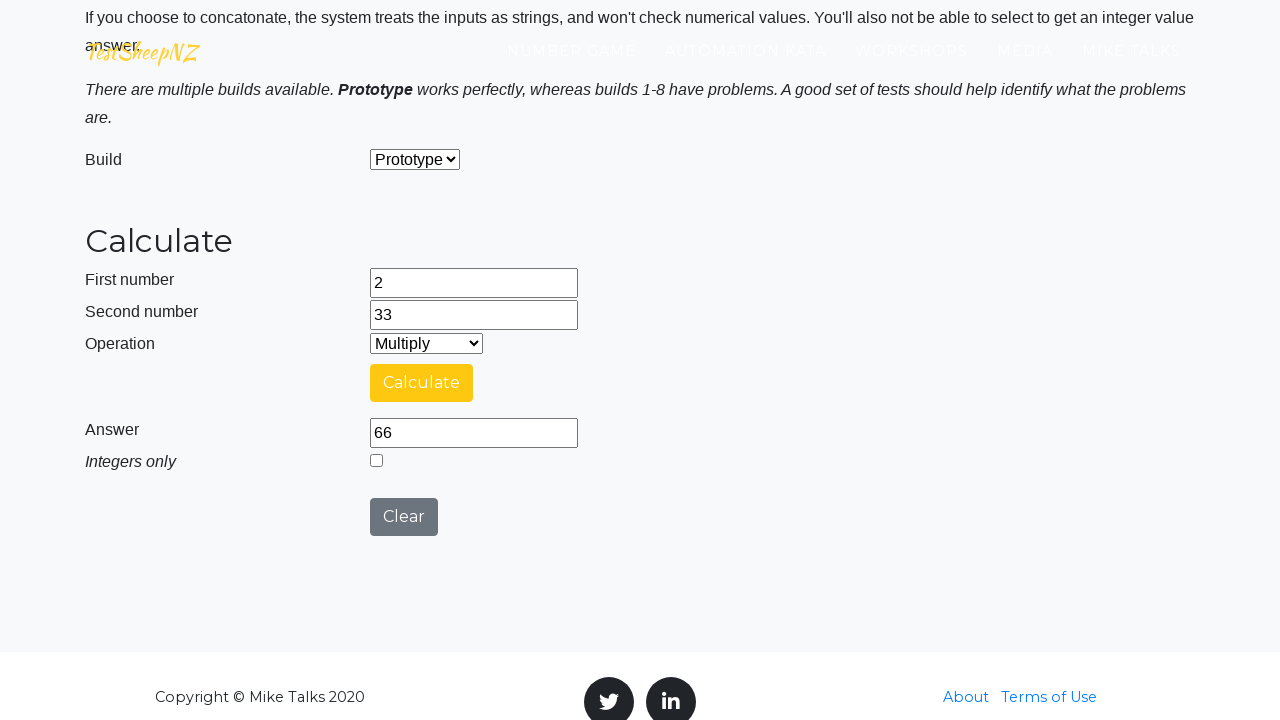

Multiplication result verified: 66 (expected: 66)
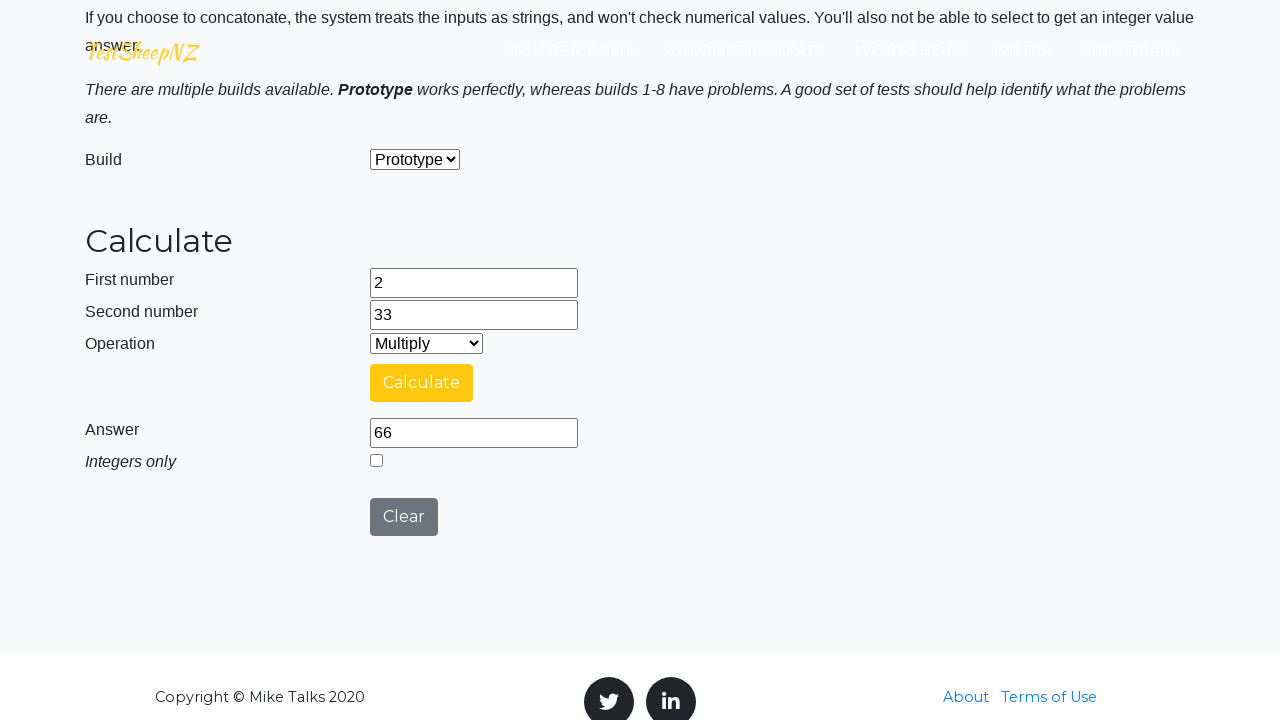

Clicked clear button to reset for next operation at (404, 517) on #clearButton
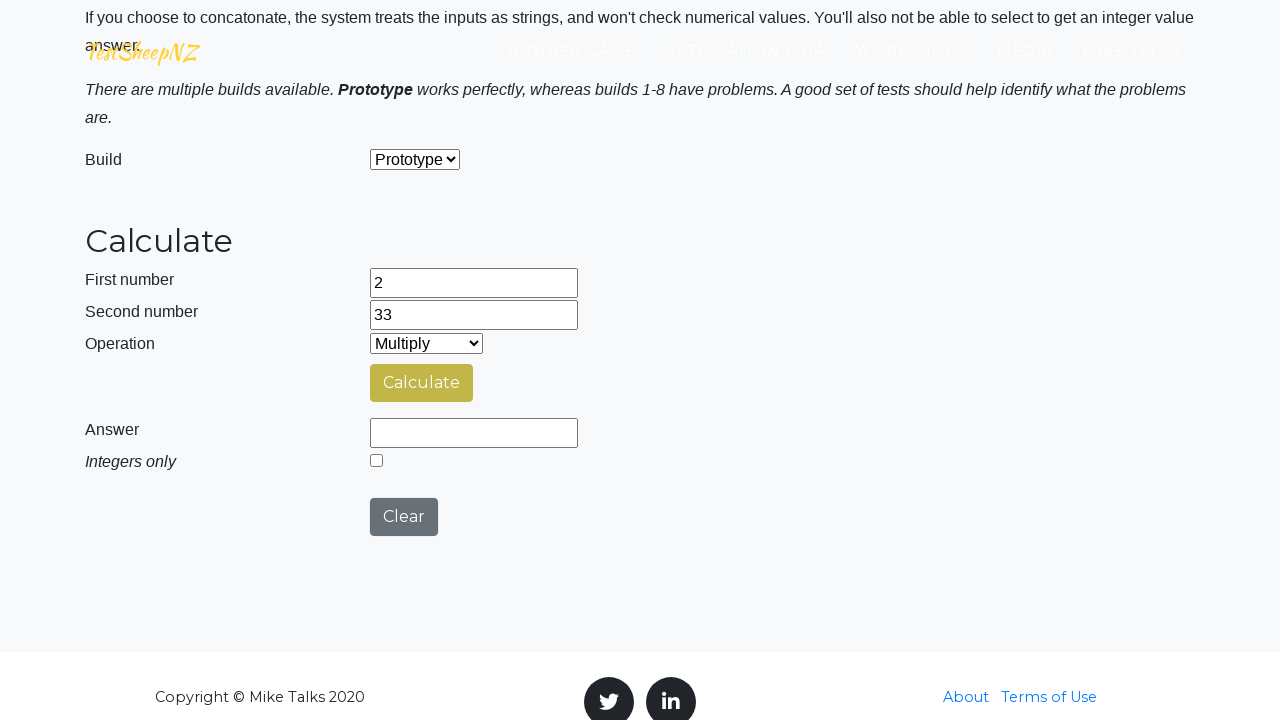

Selected Division operation (index 3) on #selectOperationDropdown
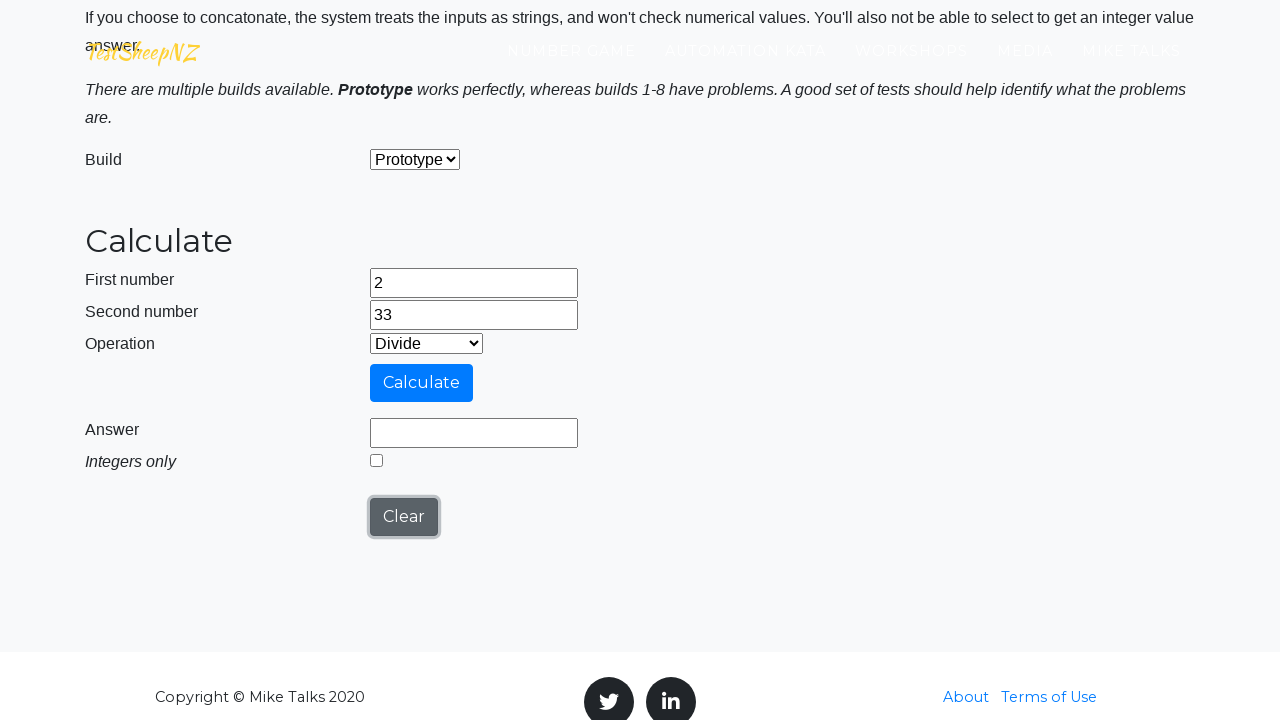

Selected integer division mode at (376, 460) on #integerSelect
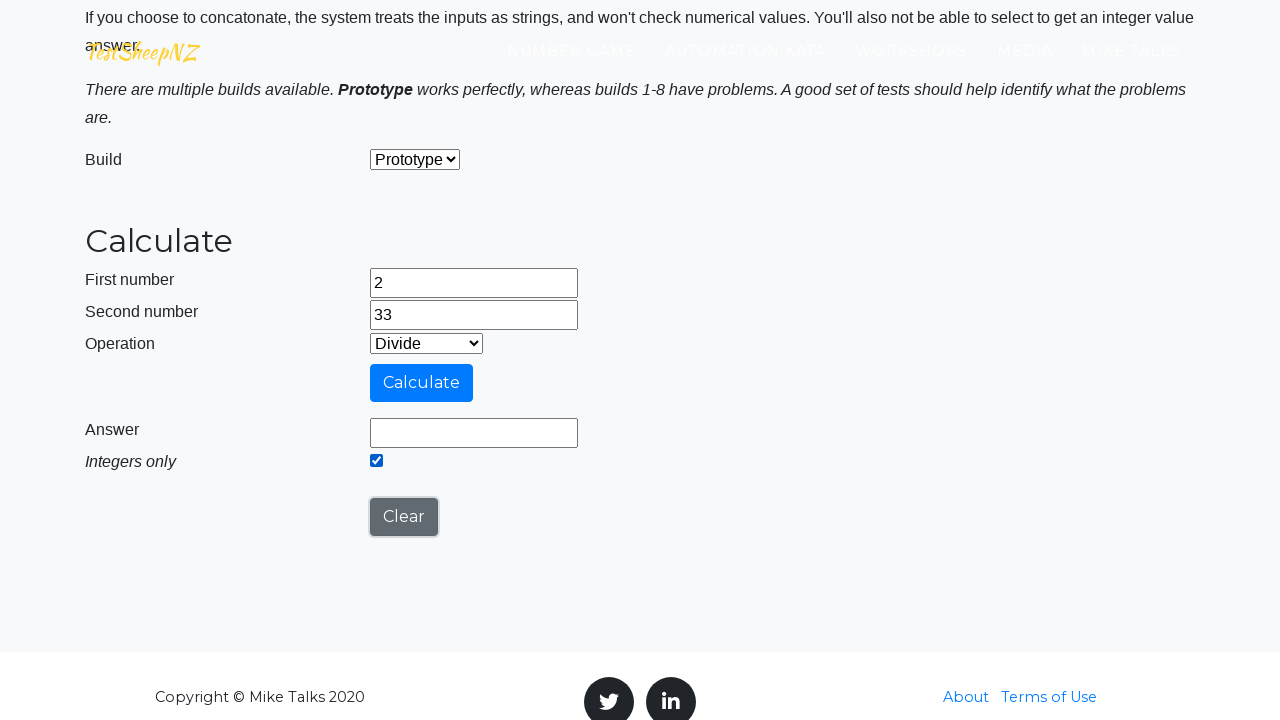

Clicked calculate button for Division with 2 and 33 at (422, 383) on #calculateButton
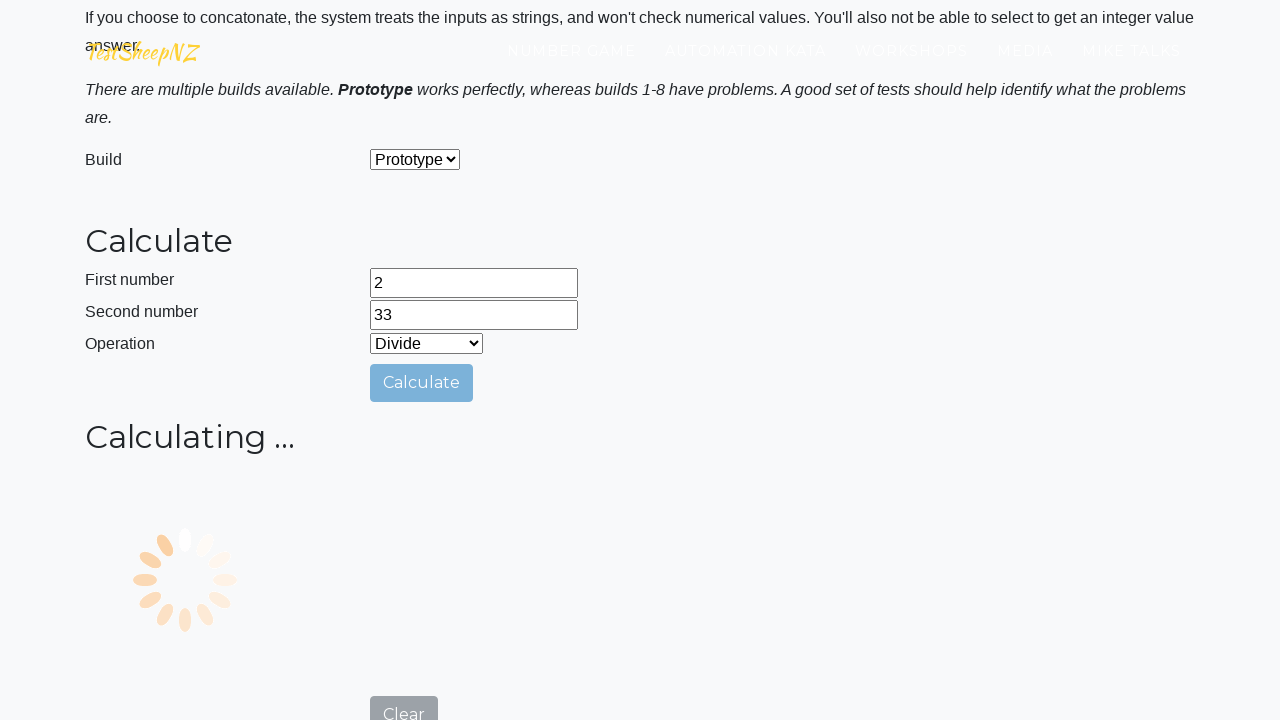

Answer field appeared
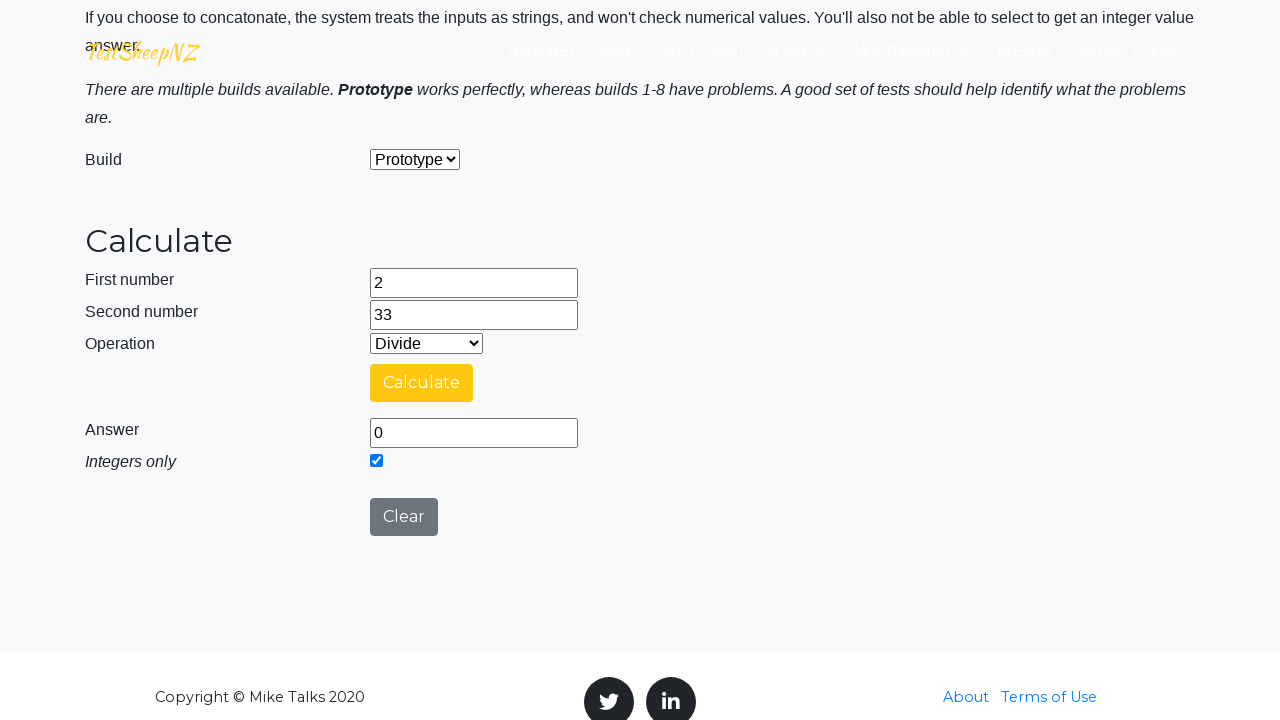

Division result verified: 0 (expected: 0)
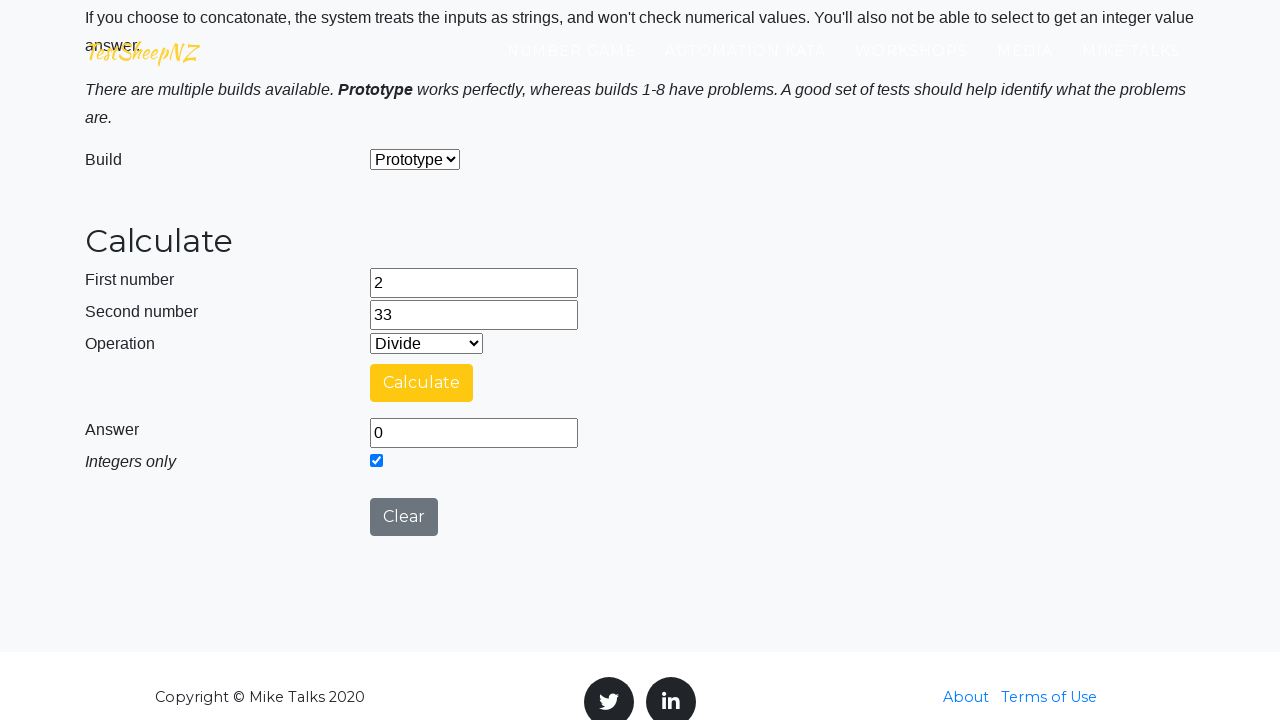

Clicked clear button to reset for next operation at (404, 517) on #clearButton
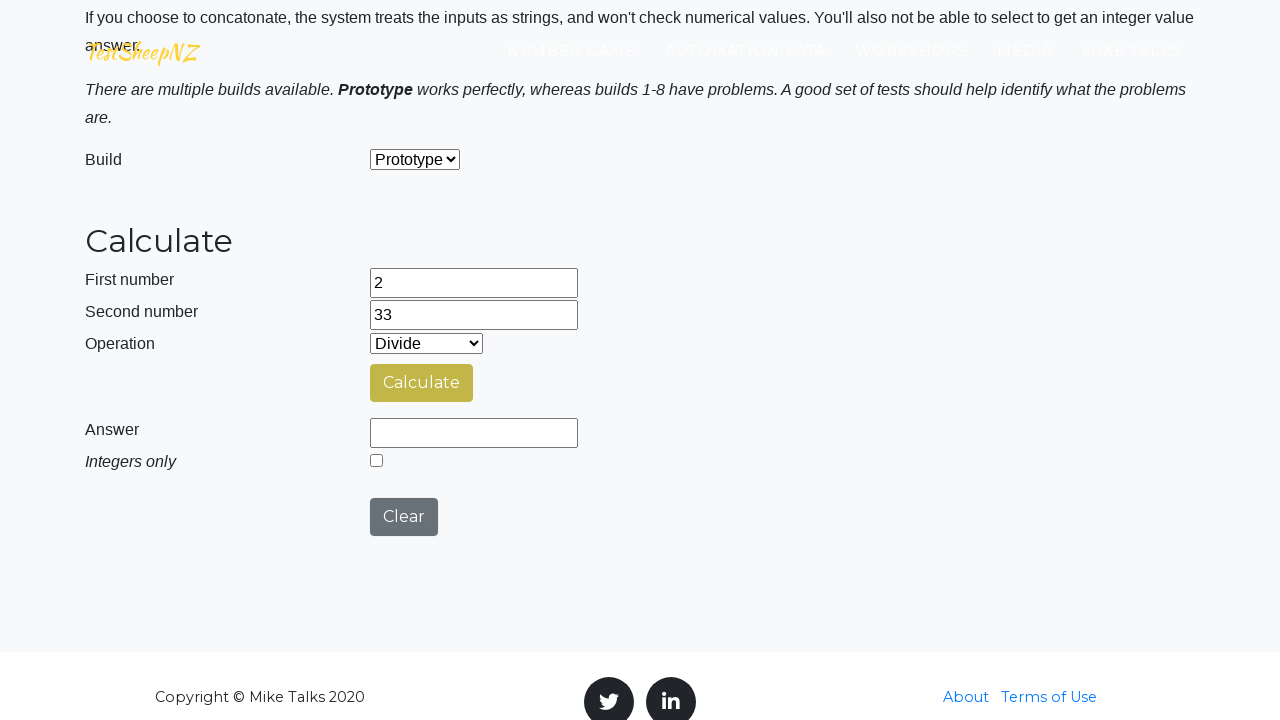

Selected Concatenation operation (index 4) on #selectOperationDropdown
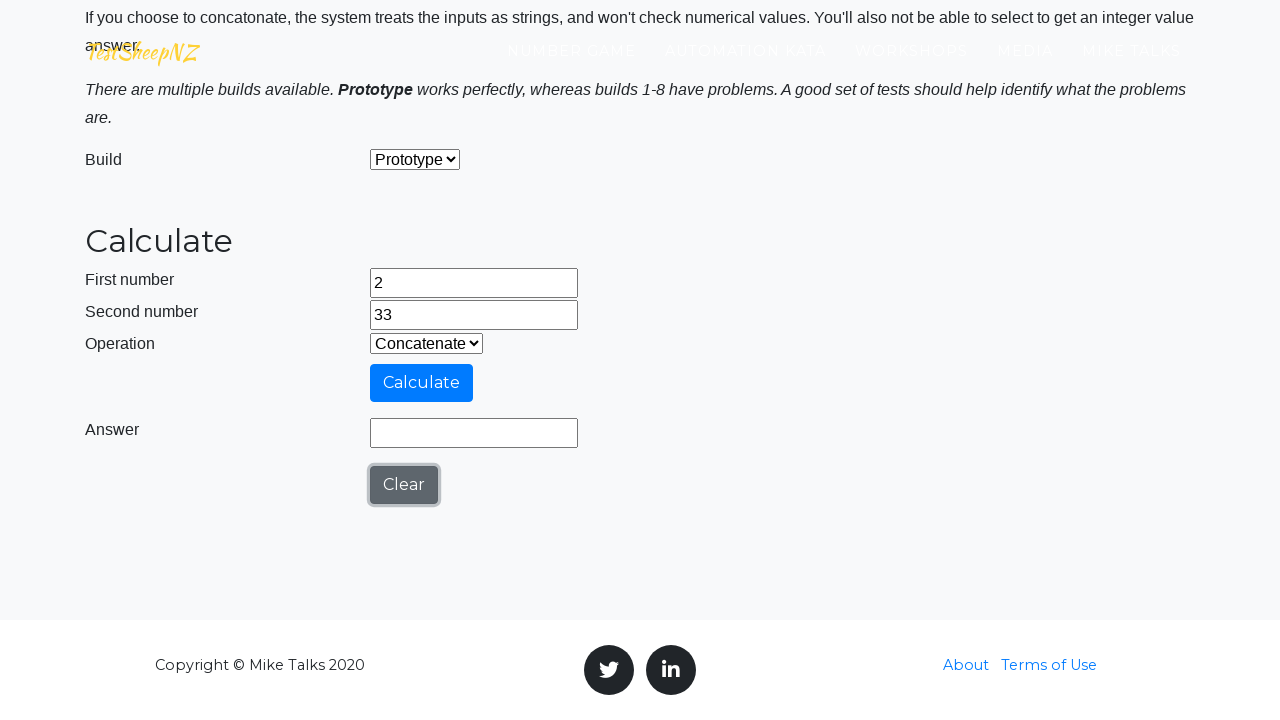

Clicked calculate button for Concatenation with 2 and 33 at (422, 383) on #calculateButton
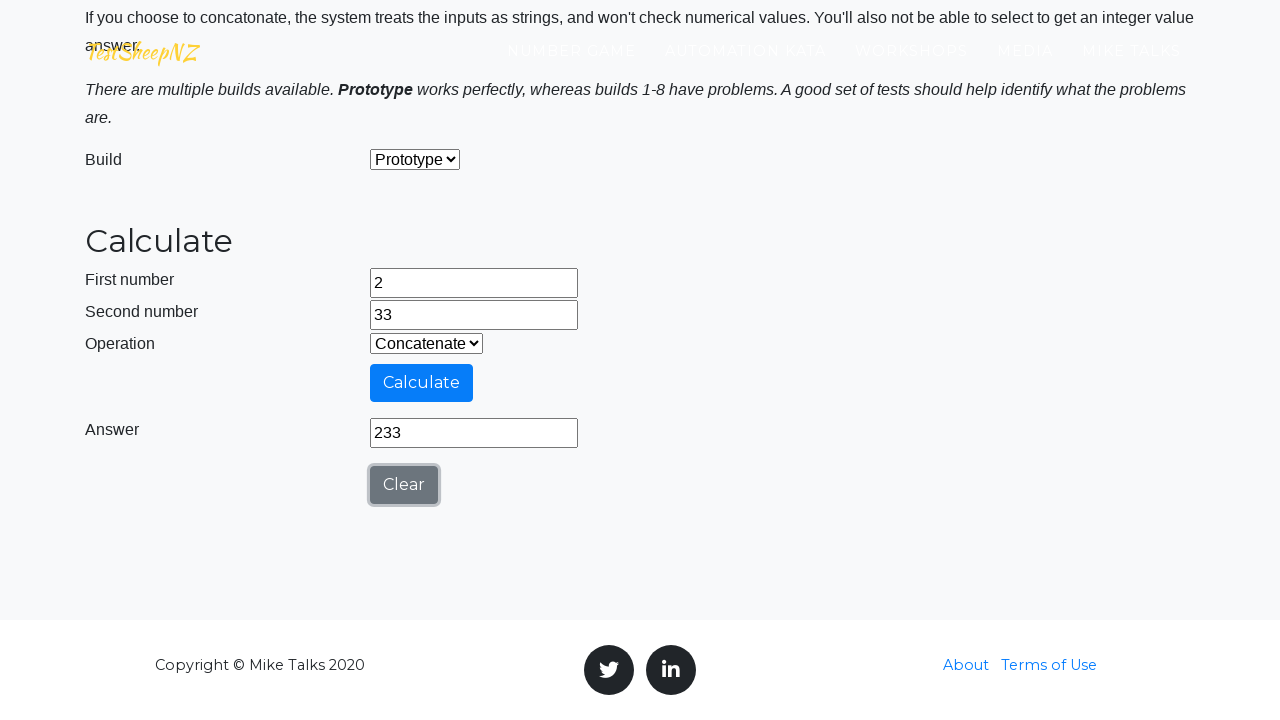

Answer field appeared
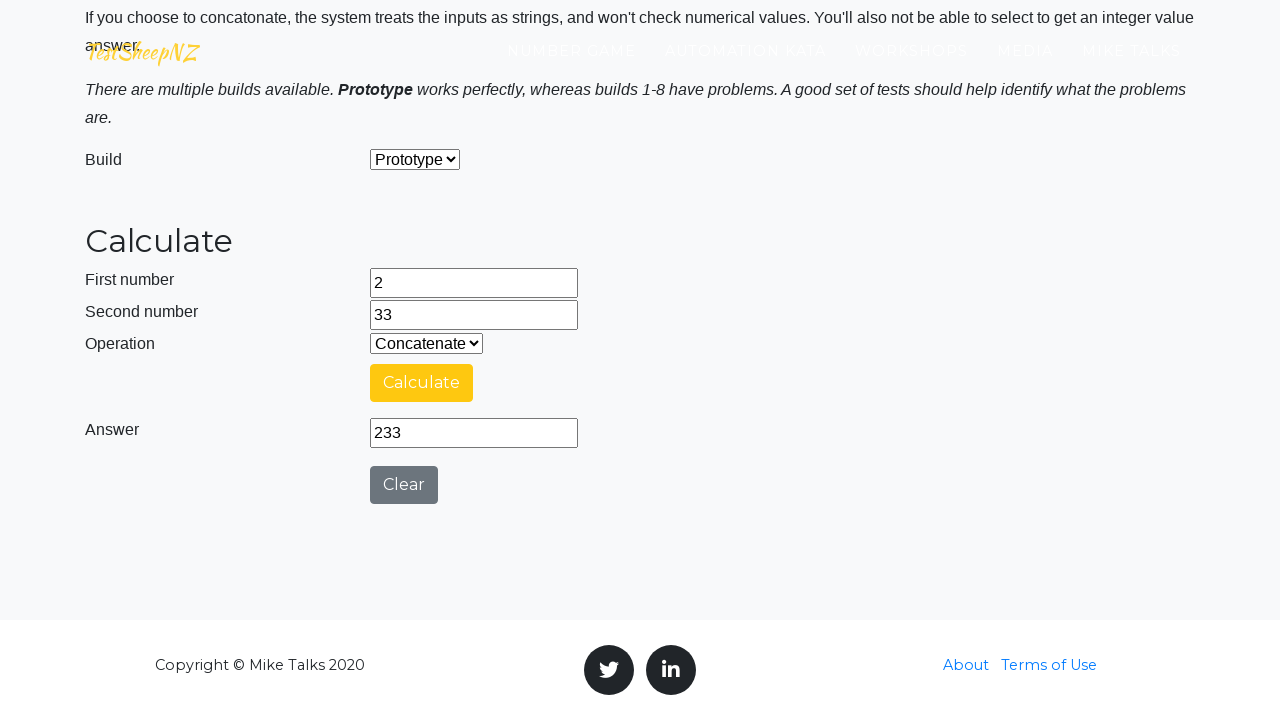

Concatenation result verified: 233 (expected: 233)
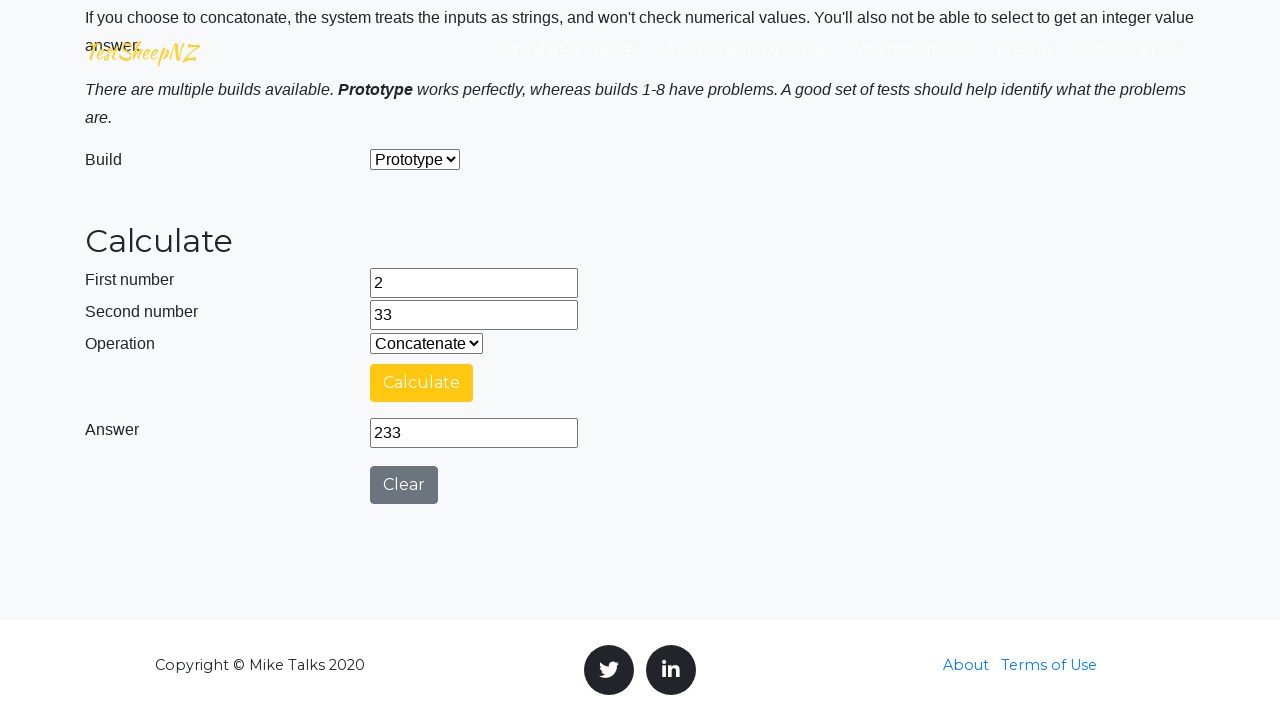

Clicked clear button to reset for next operation at (404, 485) on #clearButton
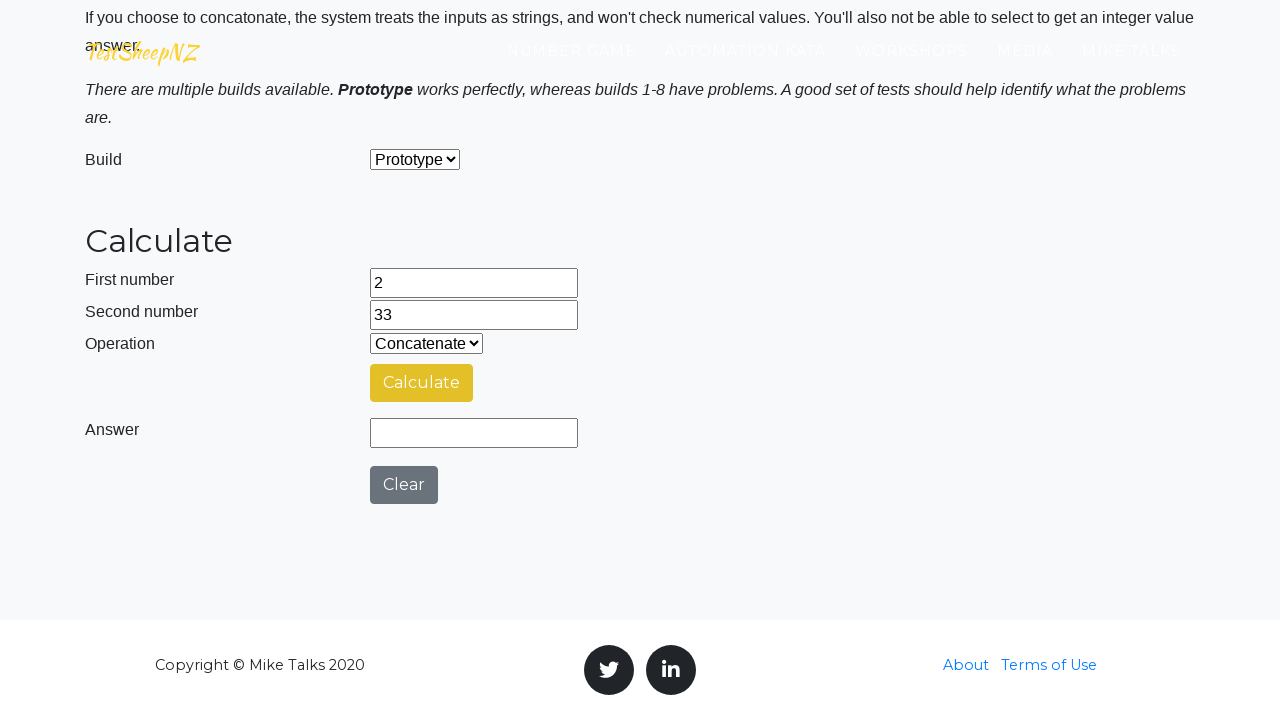

Cleared first number field on #number1Field
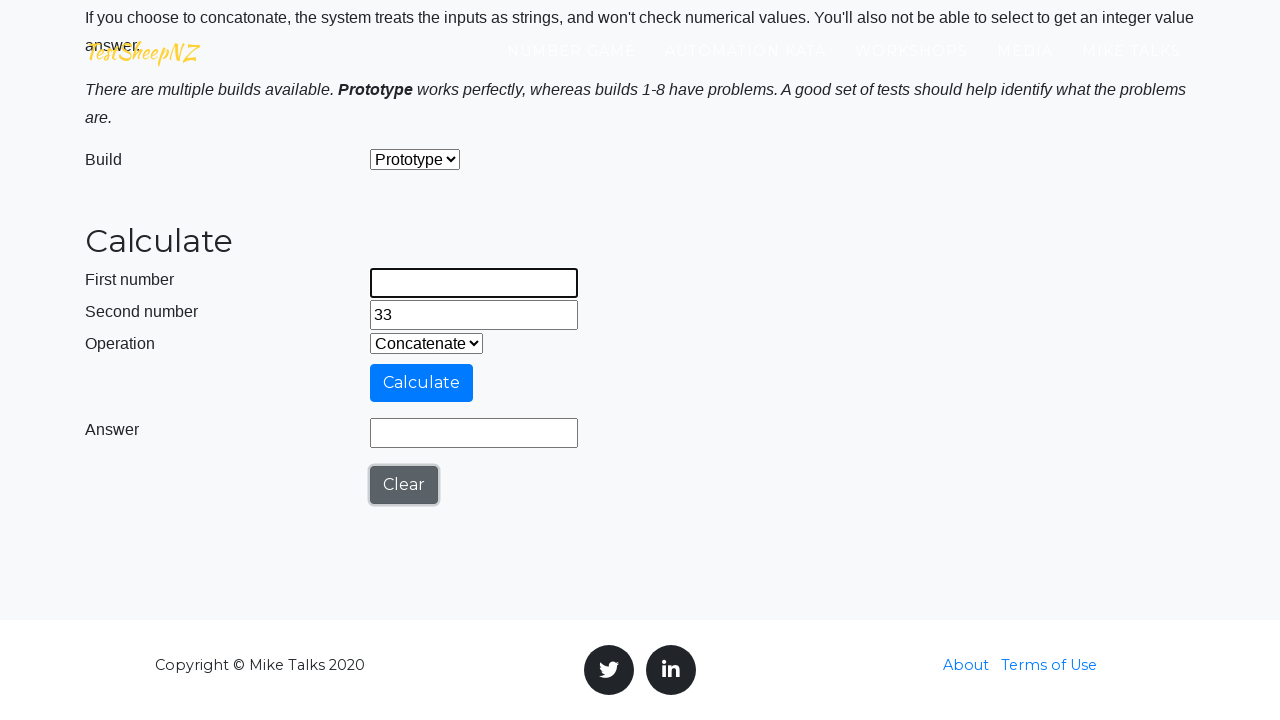

Entered first number: 59 in iteration 5 on #number1Field
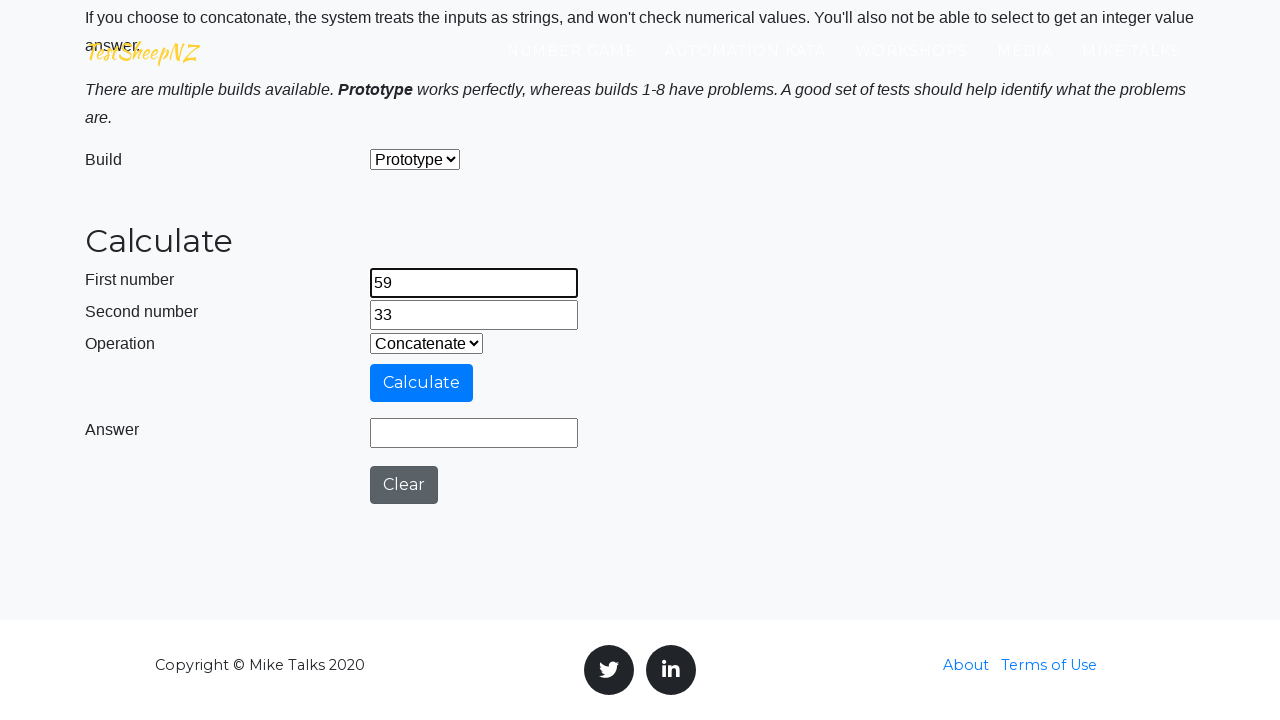

Cleared second number field on #number2Field
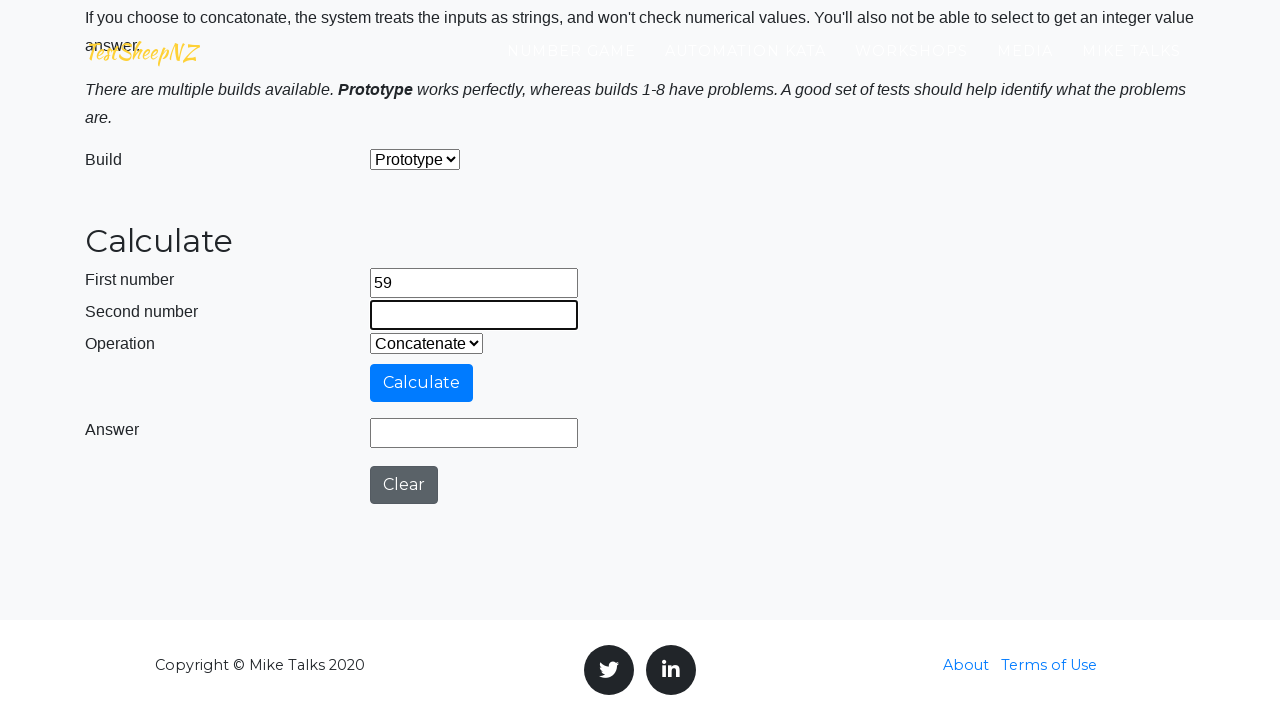

Entered second number: 57 in iteration 5 on #number2Field
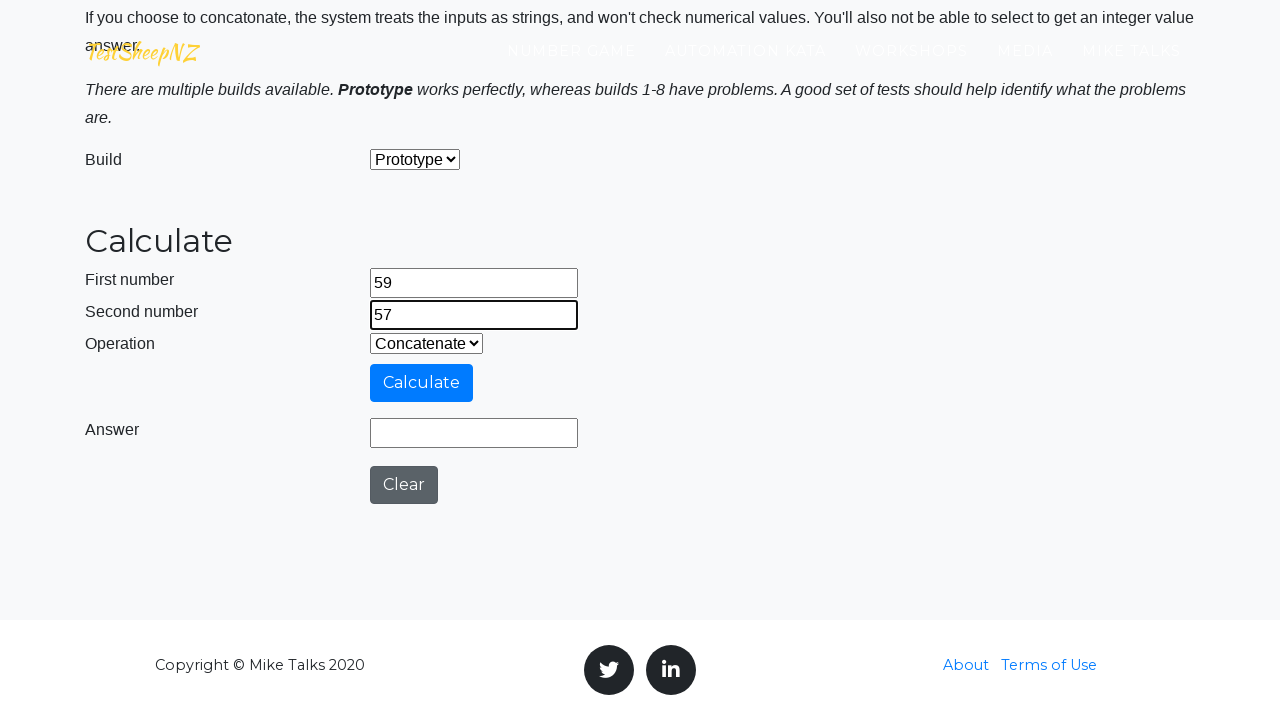

Selected Addition operation (index 0) on #selectOperationDropdown
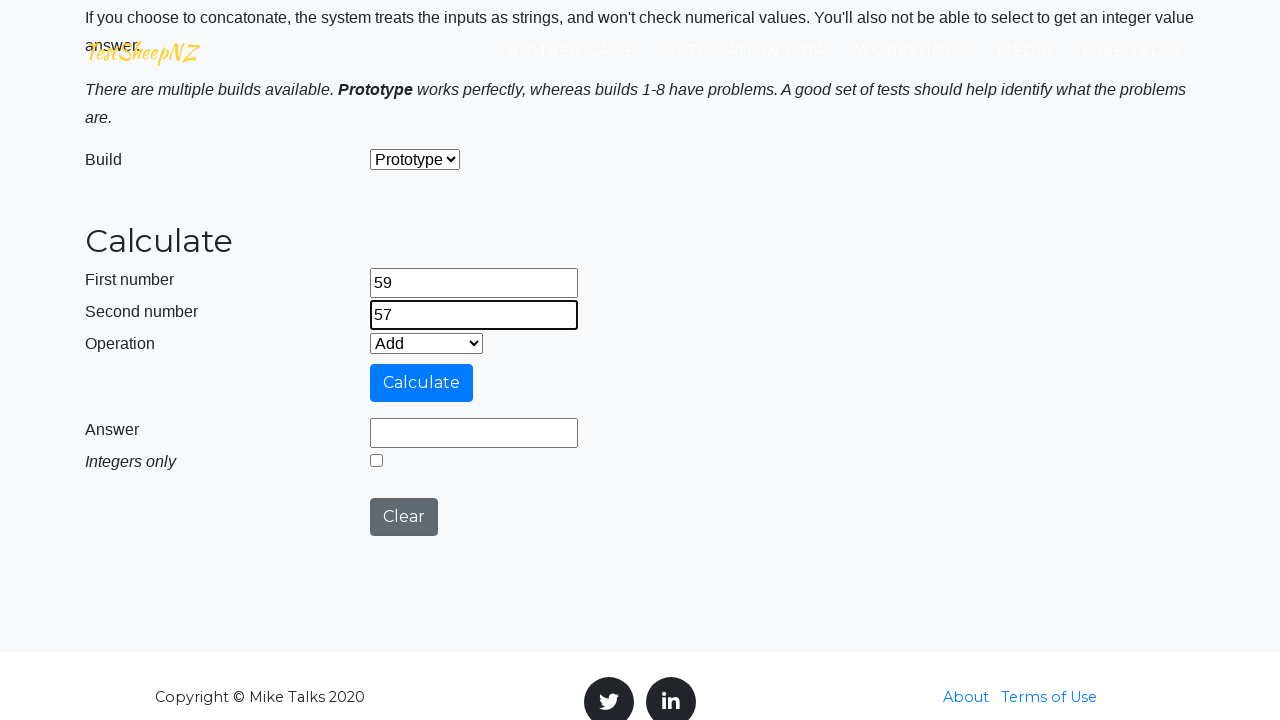

Clicked calculate button for Addition with 59 and 57 at (422, 383) on #calculateButton
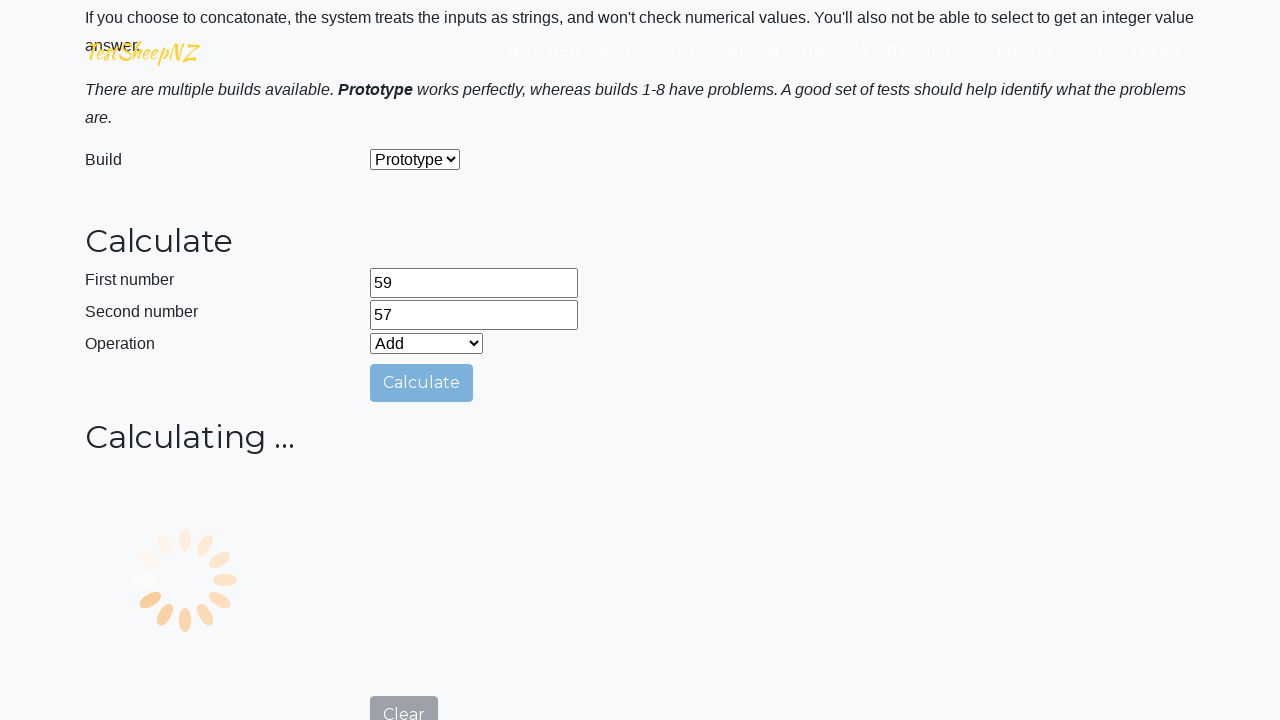

Answer field appeared
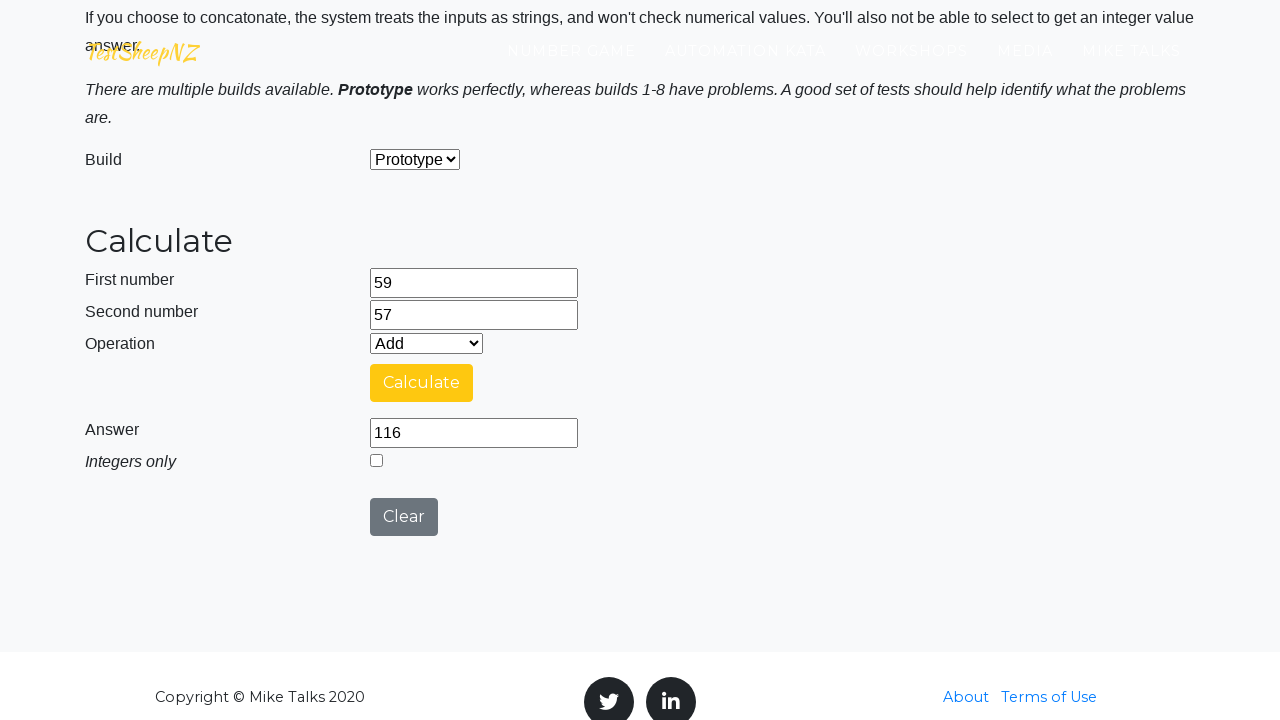

Addition result verified: 116 (expected: 116)
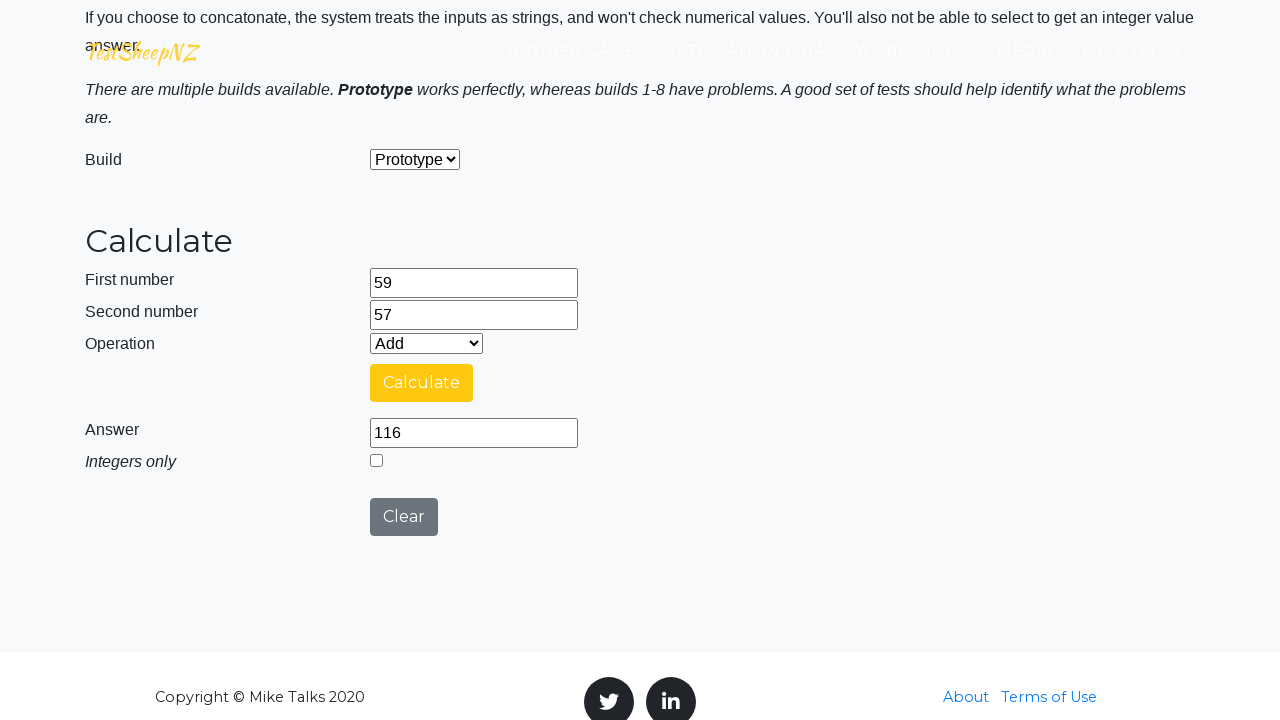

Clicked clear button to reset for next operation at (404, 517) on #clearButton
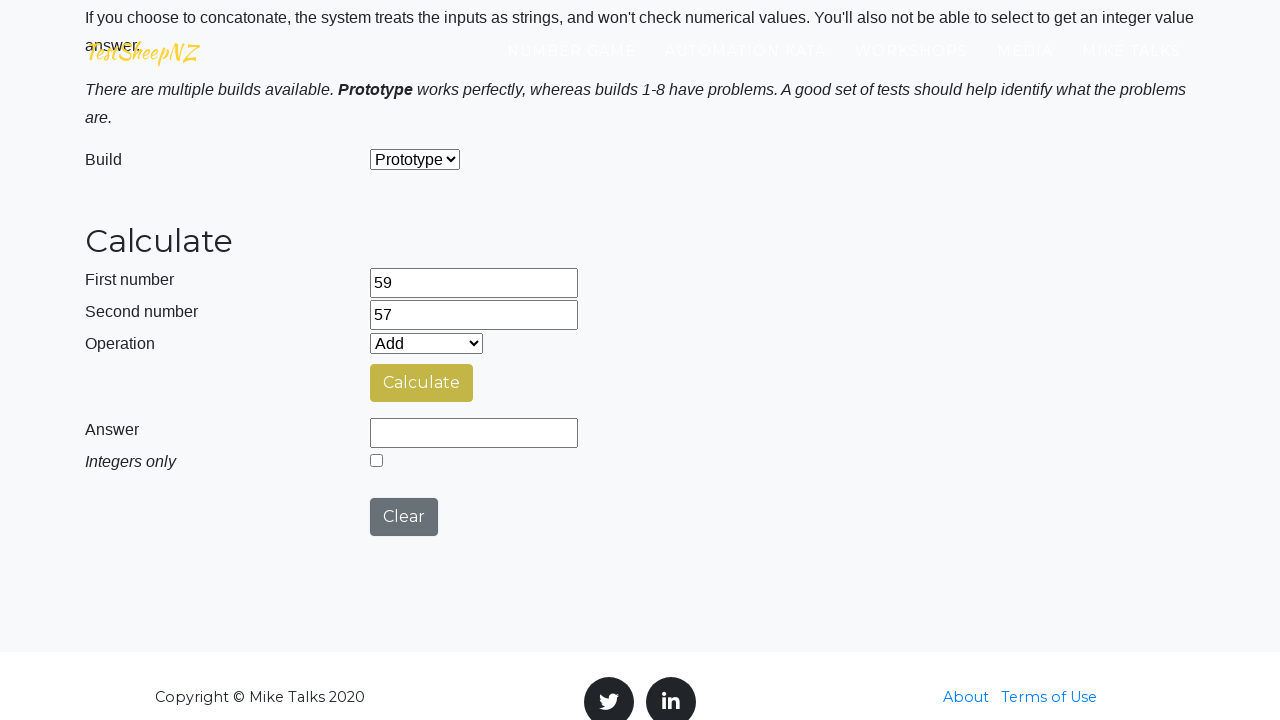

Selected Subtraction operation (index 1) on #selectOperationDropdown
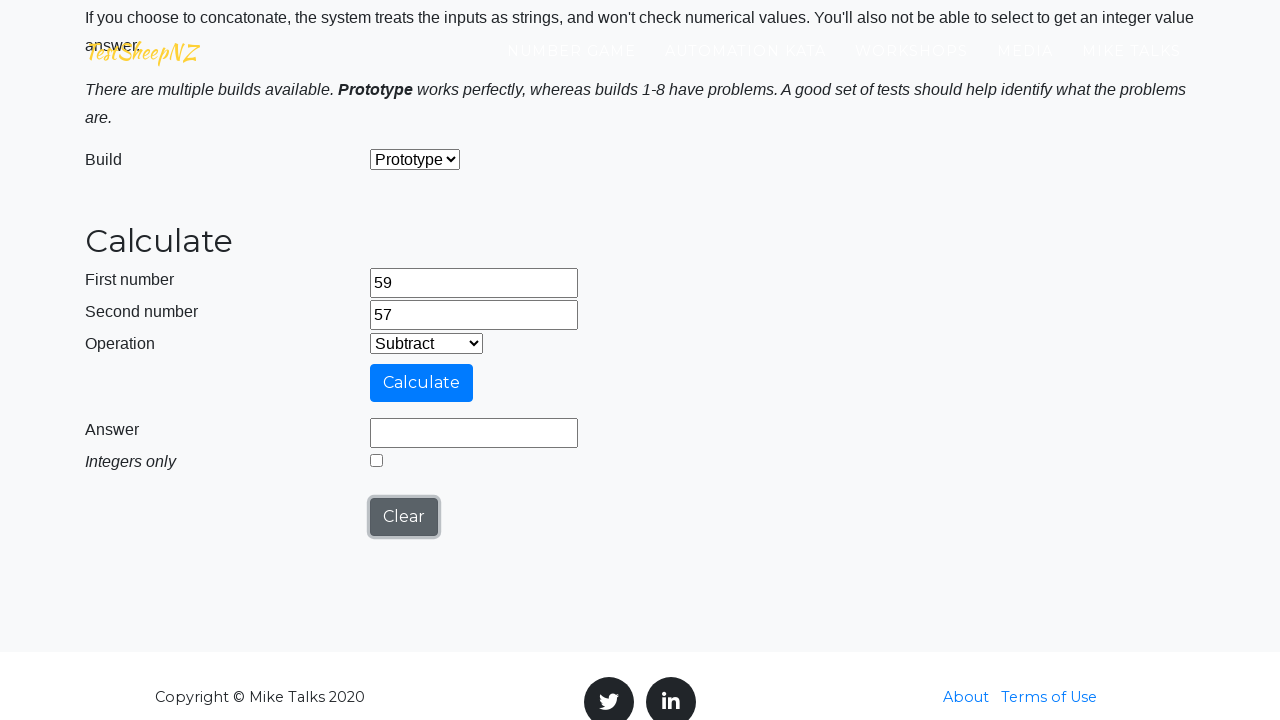

Clicked calculate button for Subtraction with 59 and 57 at (422, 383) on #calculateButton
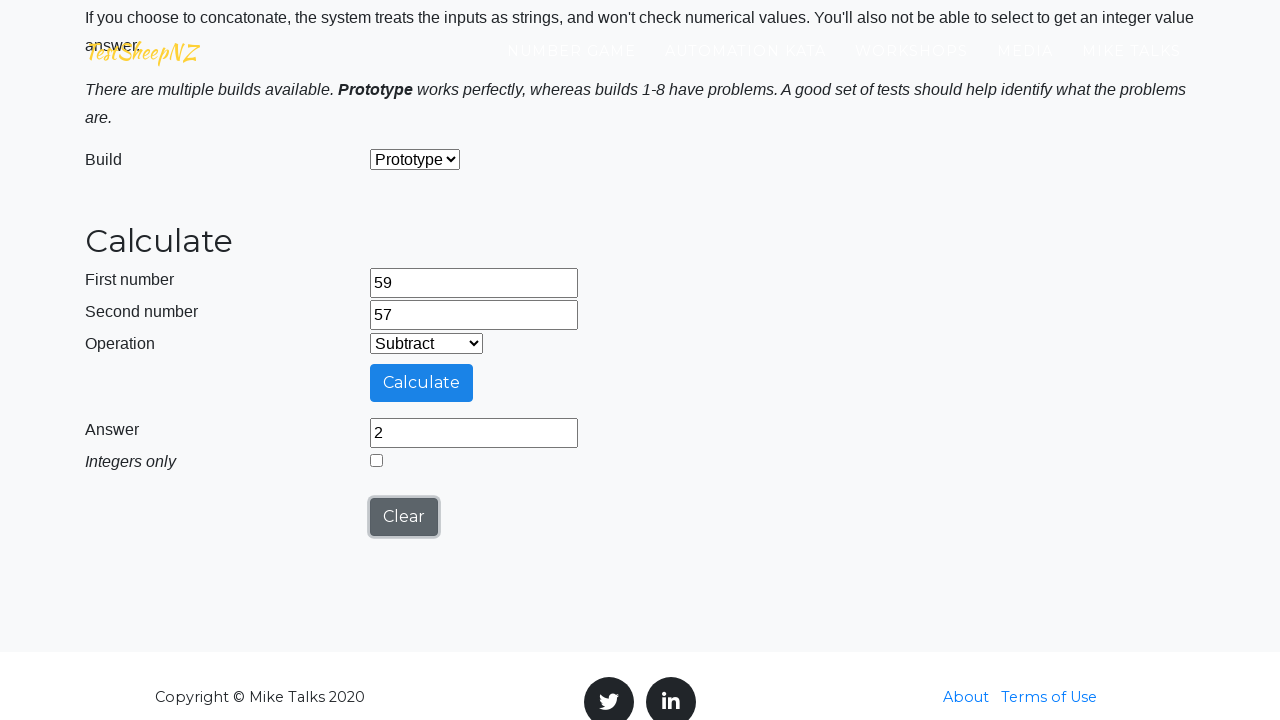

Answer field appeared
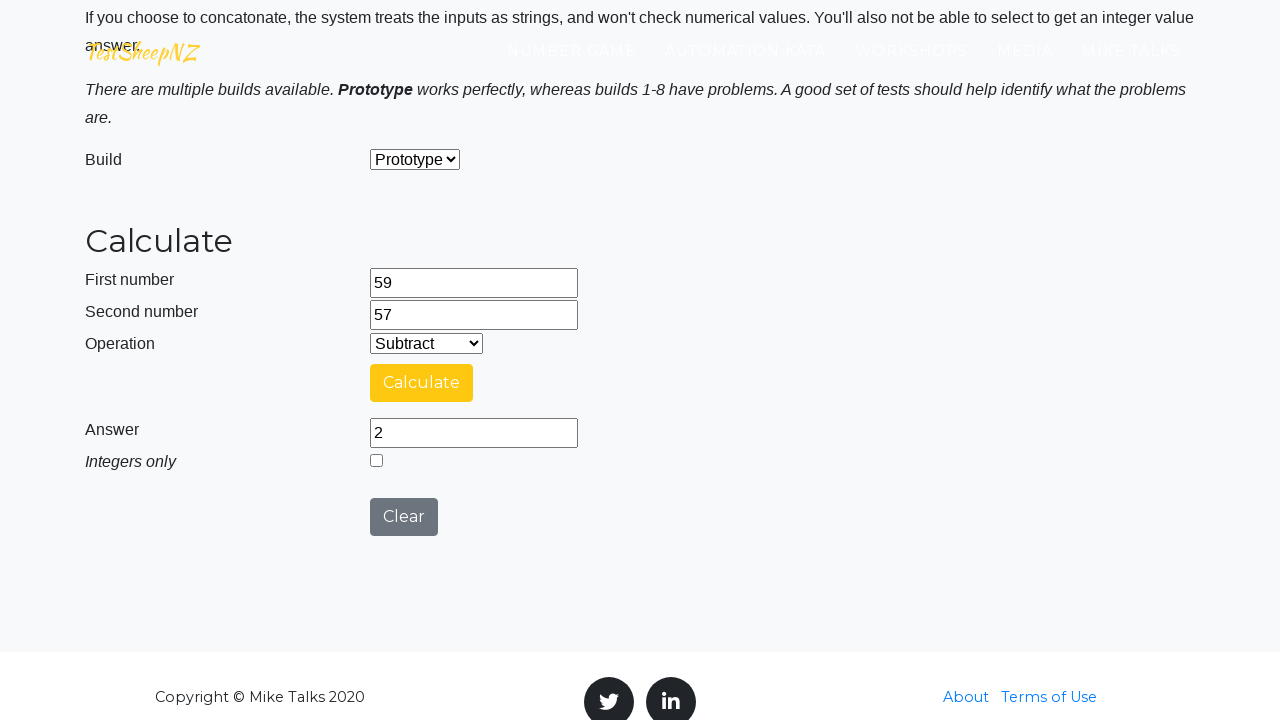

Subtraction result verified: 2 (expected: 2)
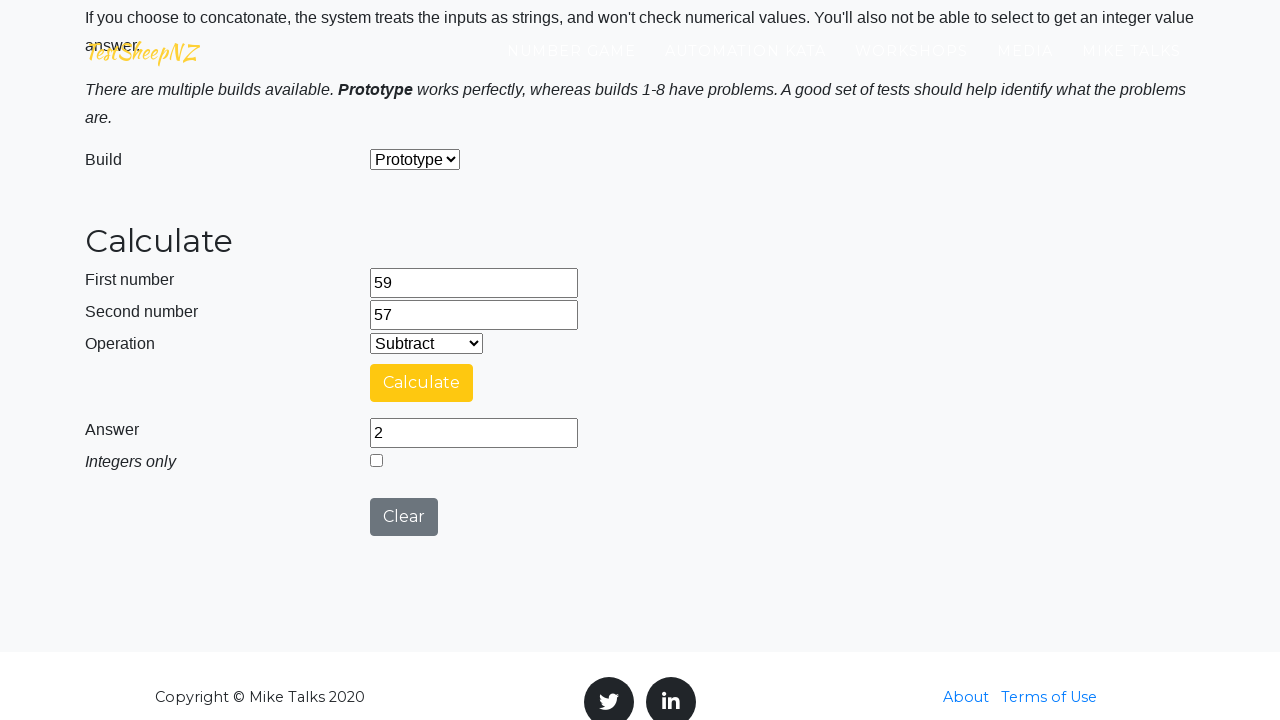

Clicked clear button to reset for next operation at (404, 517) on #clearButton
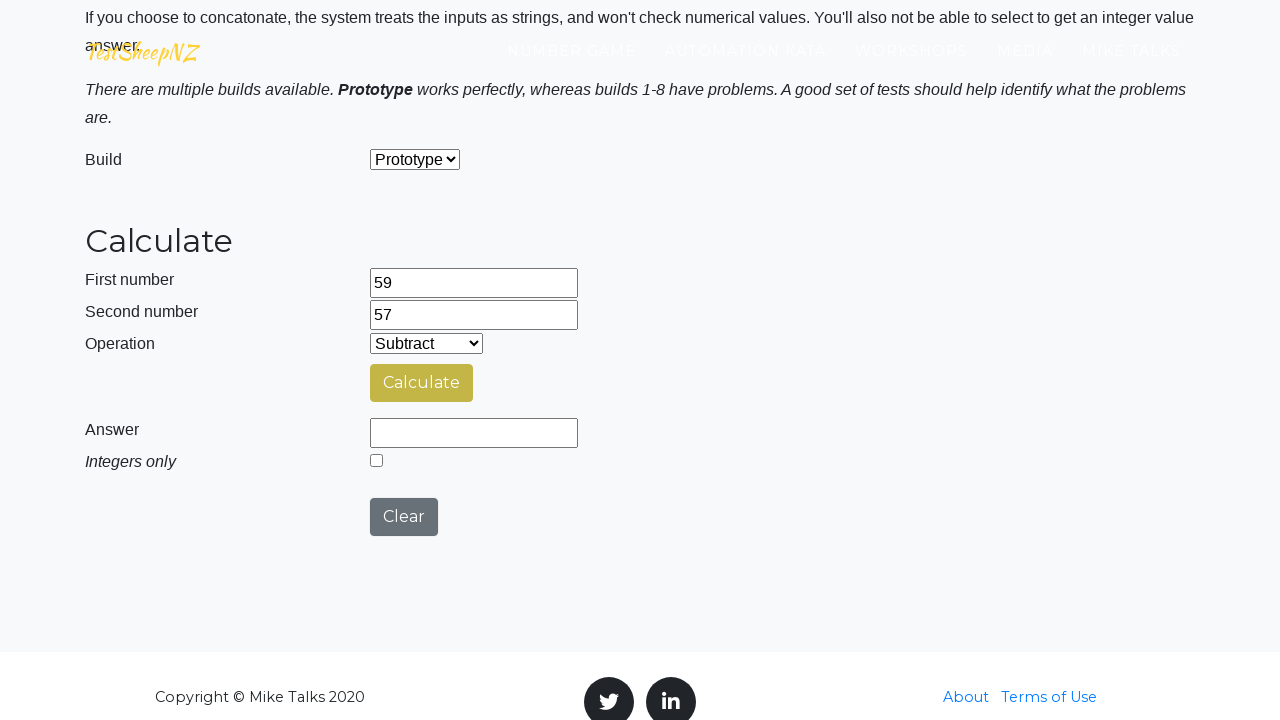

Selected Multiplication operation (index 2) on #selectOperationDropdown
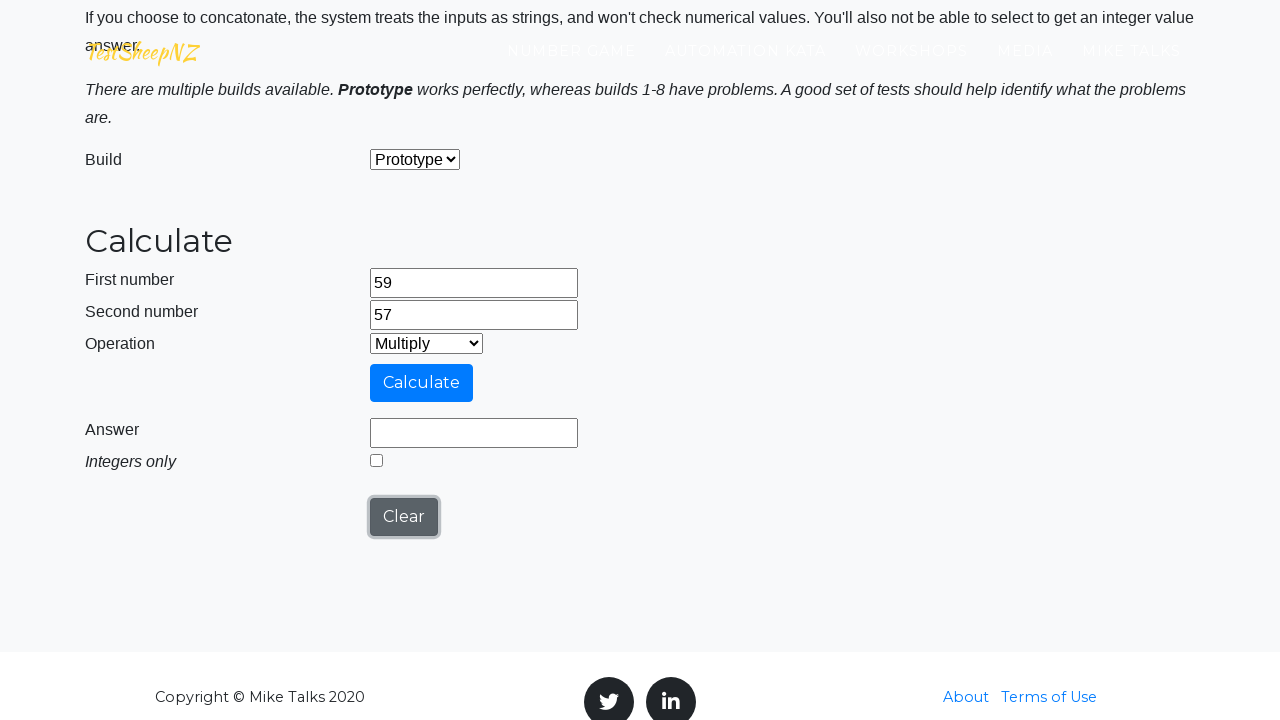

Clicked calculate button for Multiplication with 59 and 57 at (422, 383) on #calculateButton
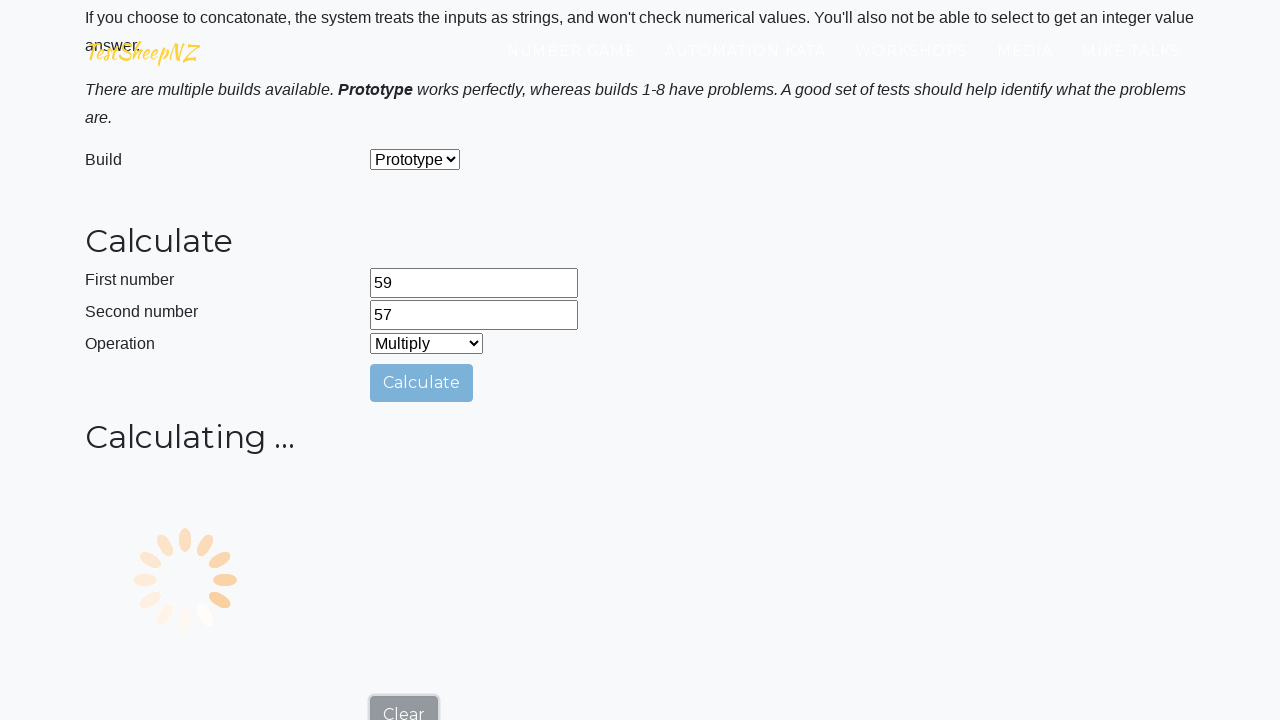

Answer field appeared
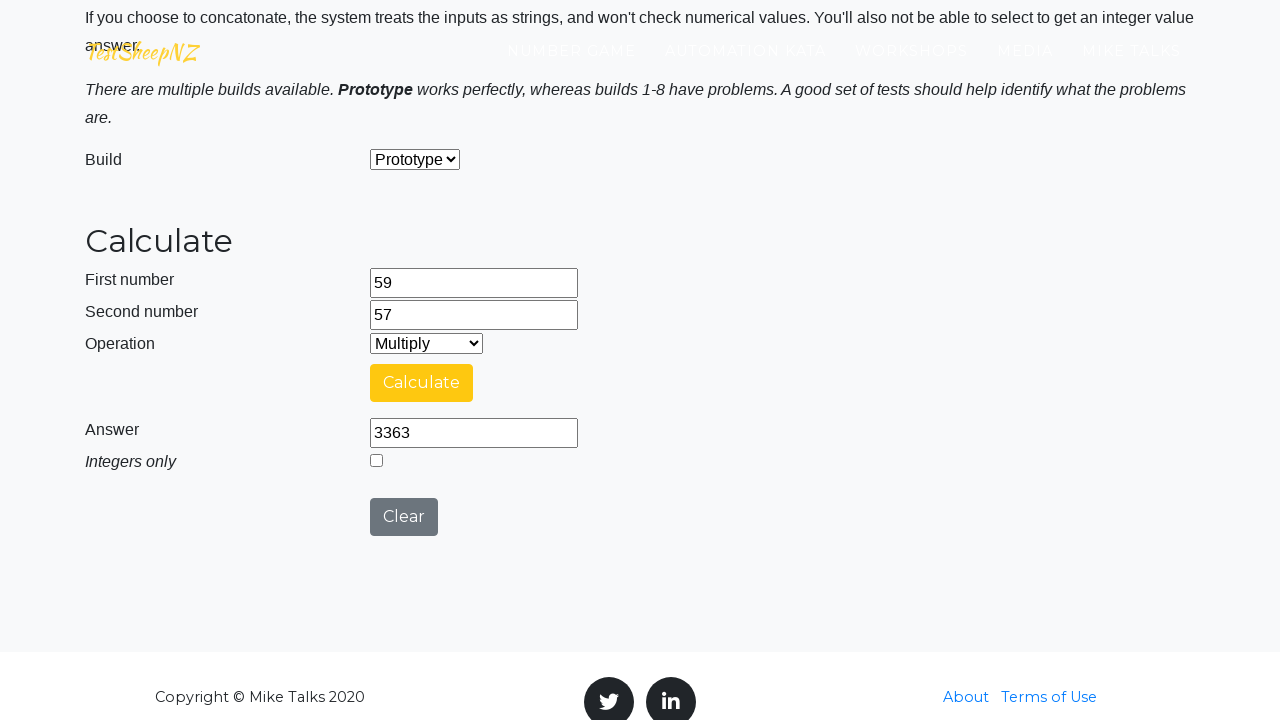

Multiplication result verified: 3363 (expected: 3363)
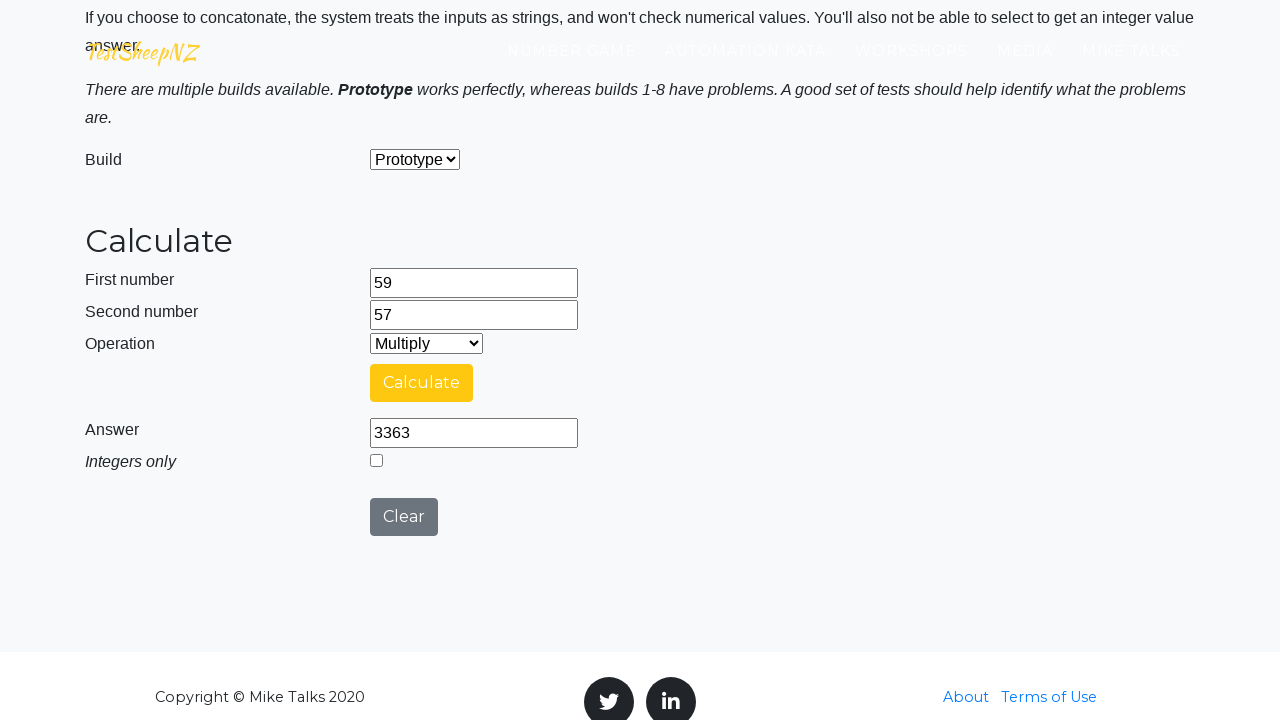

Clicked clear button to reset for next operation at (404, 517) on #clearButton
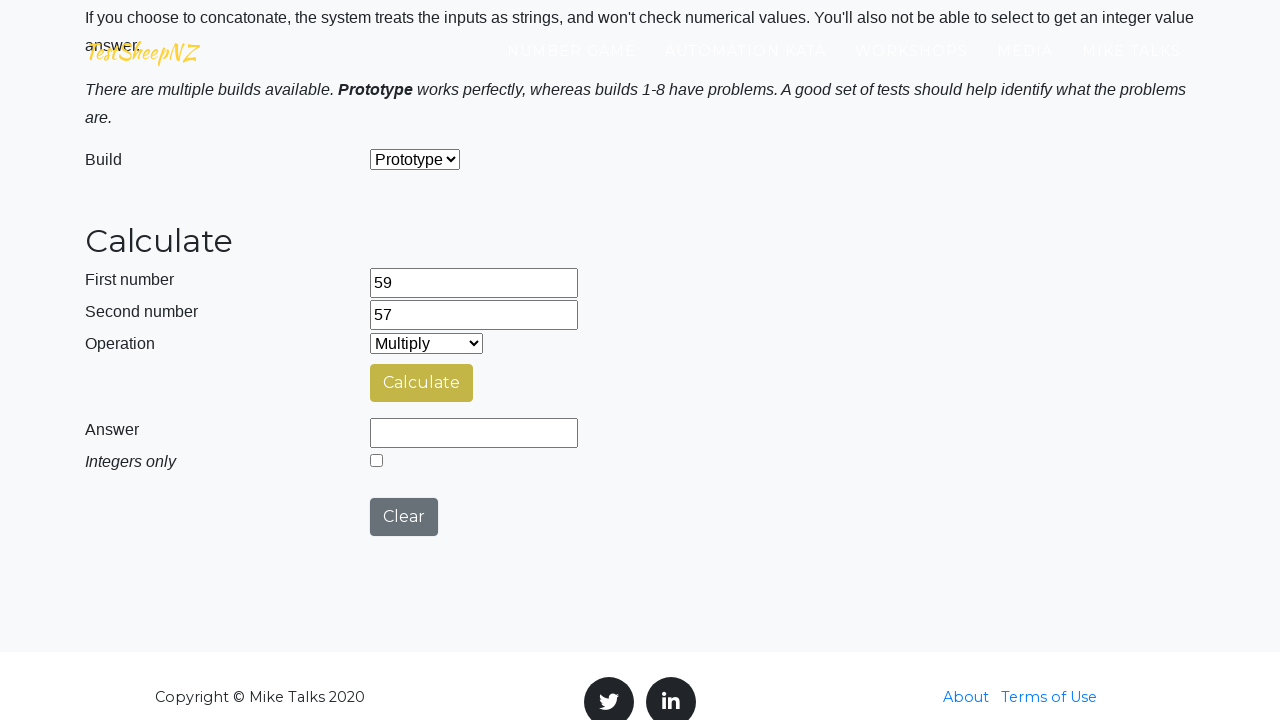

Selected Division operation (index 3) on #selectOperationDropdown
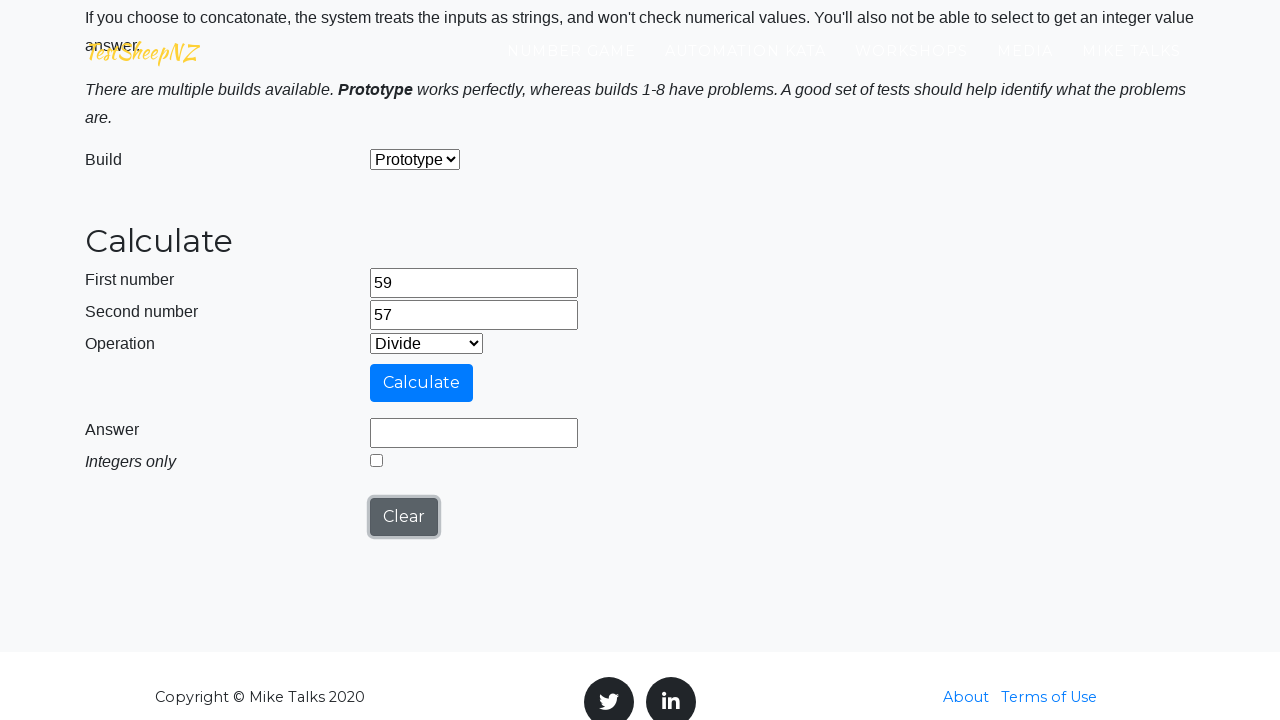

Selected integer division mode at (376, 460) on #integerSelect
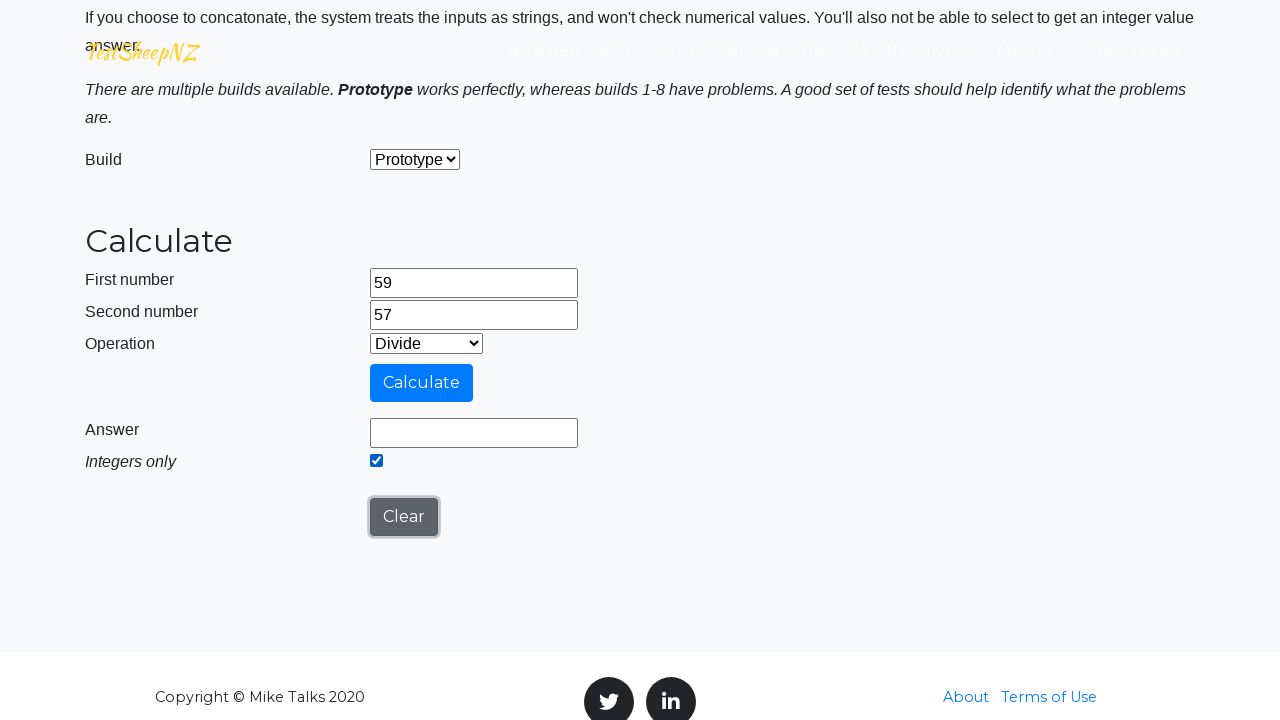

Clicked calculate button for Division with 59 and 57 at (422, 383) on #calculateButton
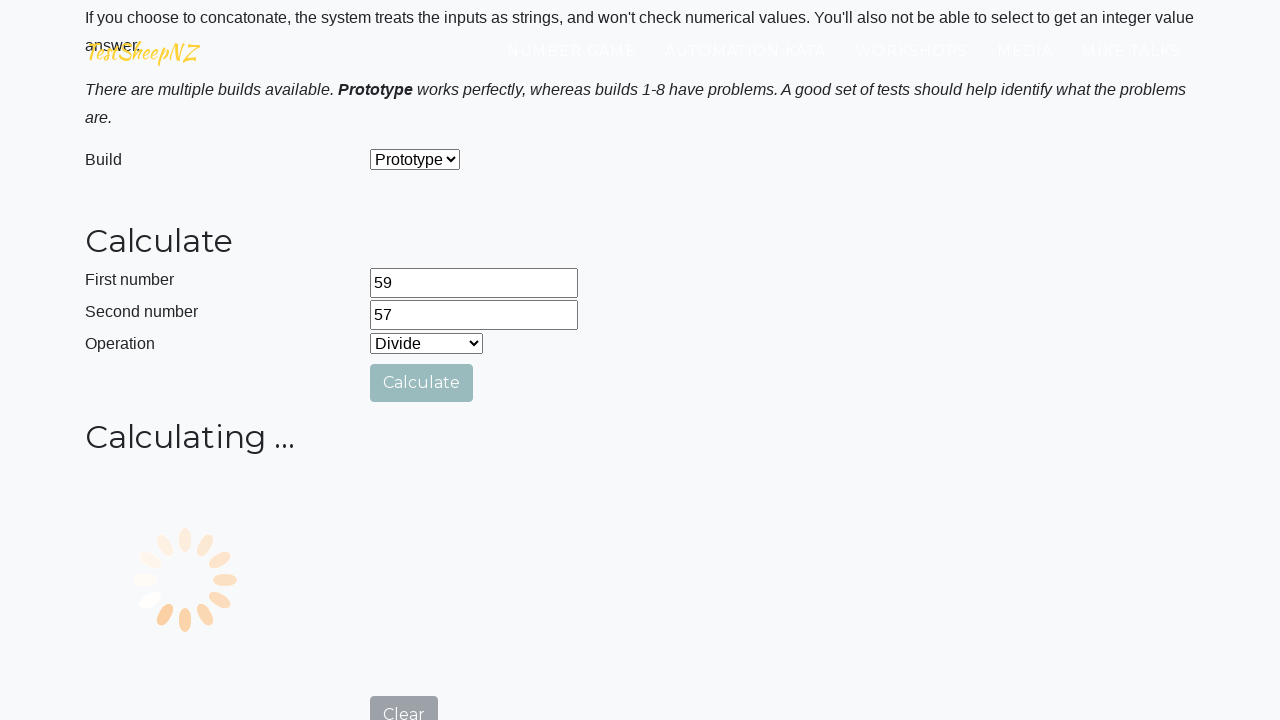

Answer field appeared
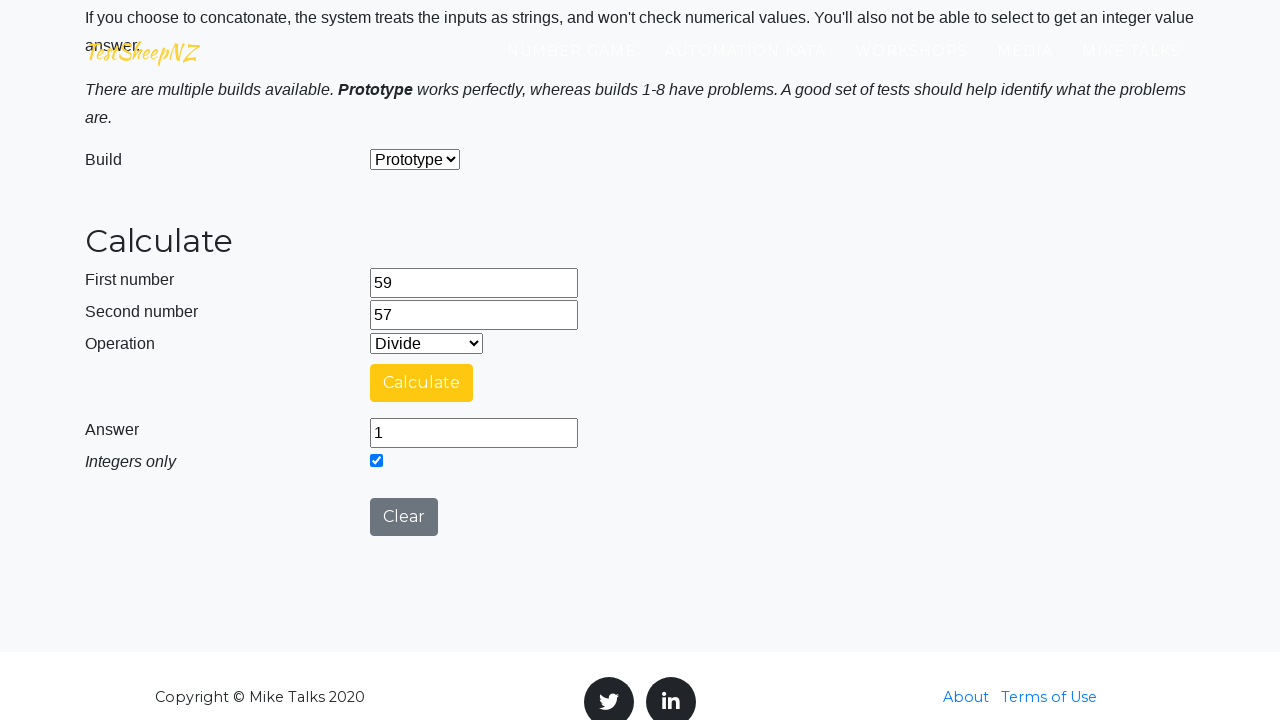

Division result verified: 1 (expected: 1)
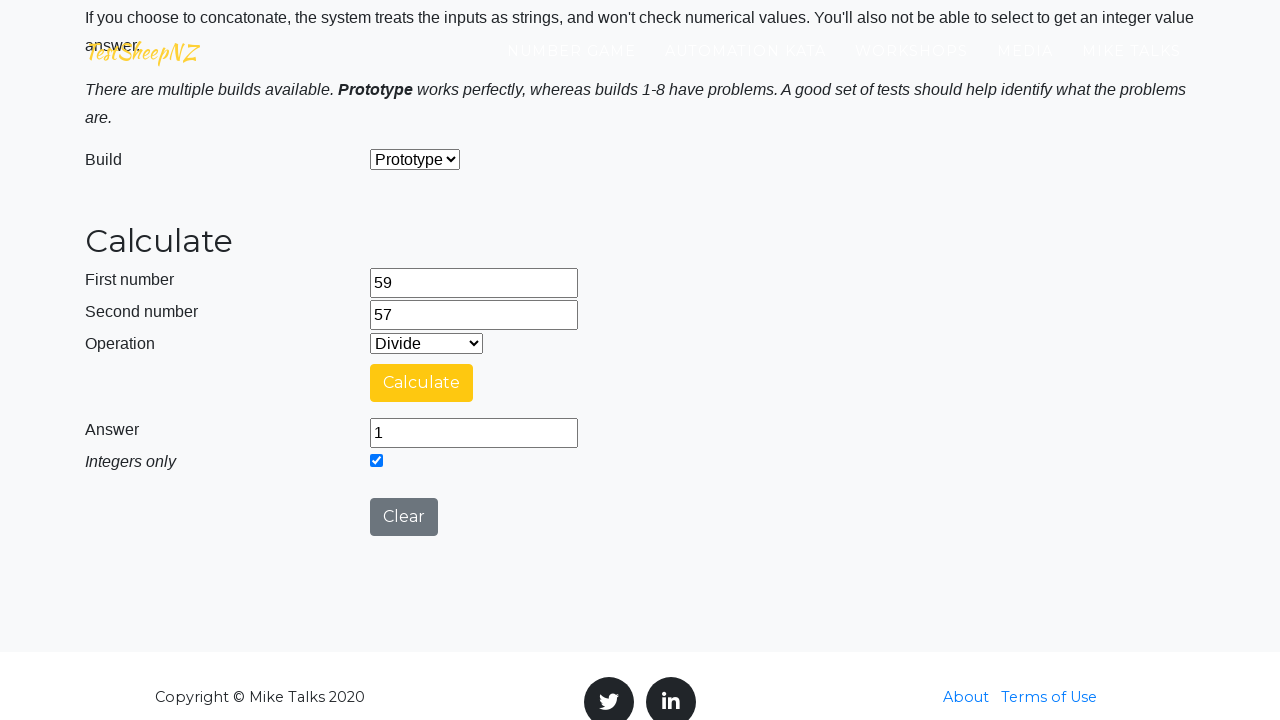

Clicked clear button to reset for next operation at (404, 517) on #clearButton
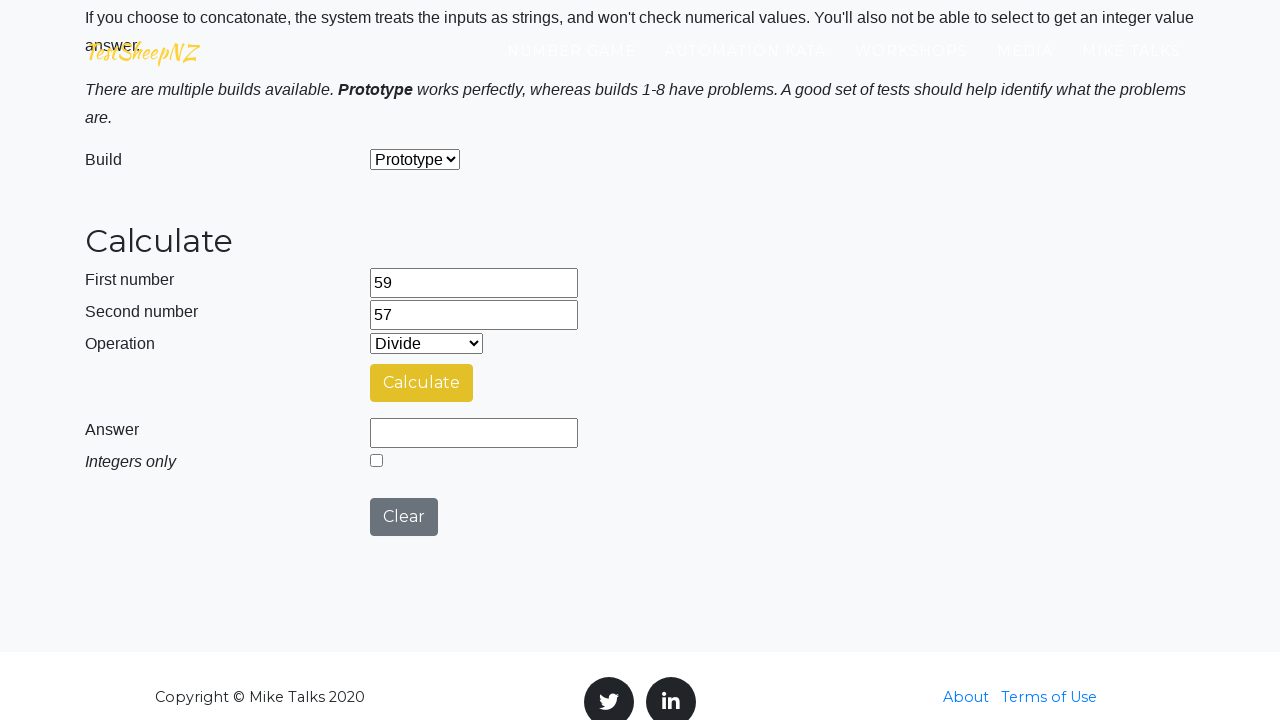

Selected Concatenation operation (index 4) on #selectOperationDropdown
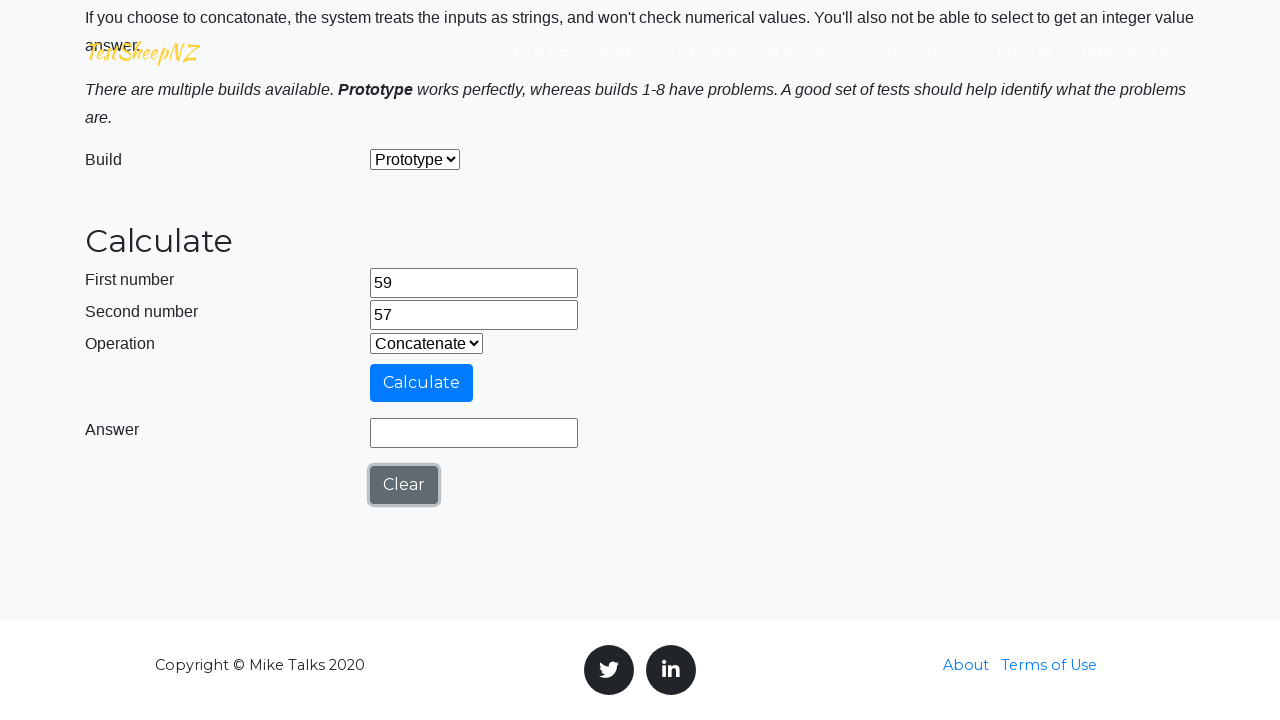

Clicked calculate button for Concatenation with 59 and 57 at (422, 383) on #calculateButton
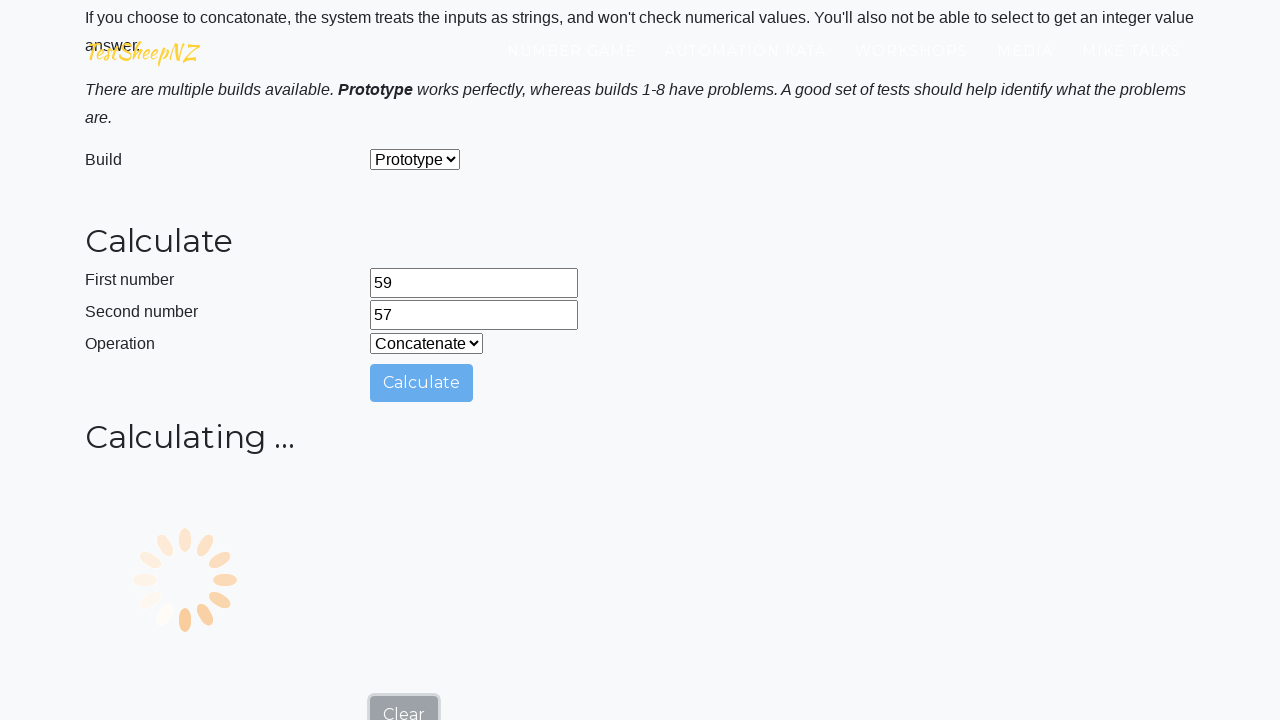

Answer field appeared
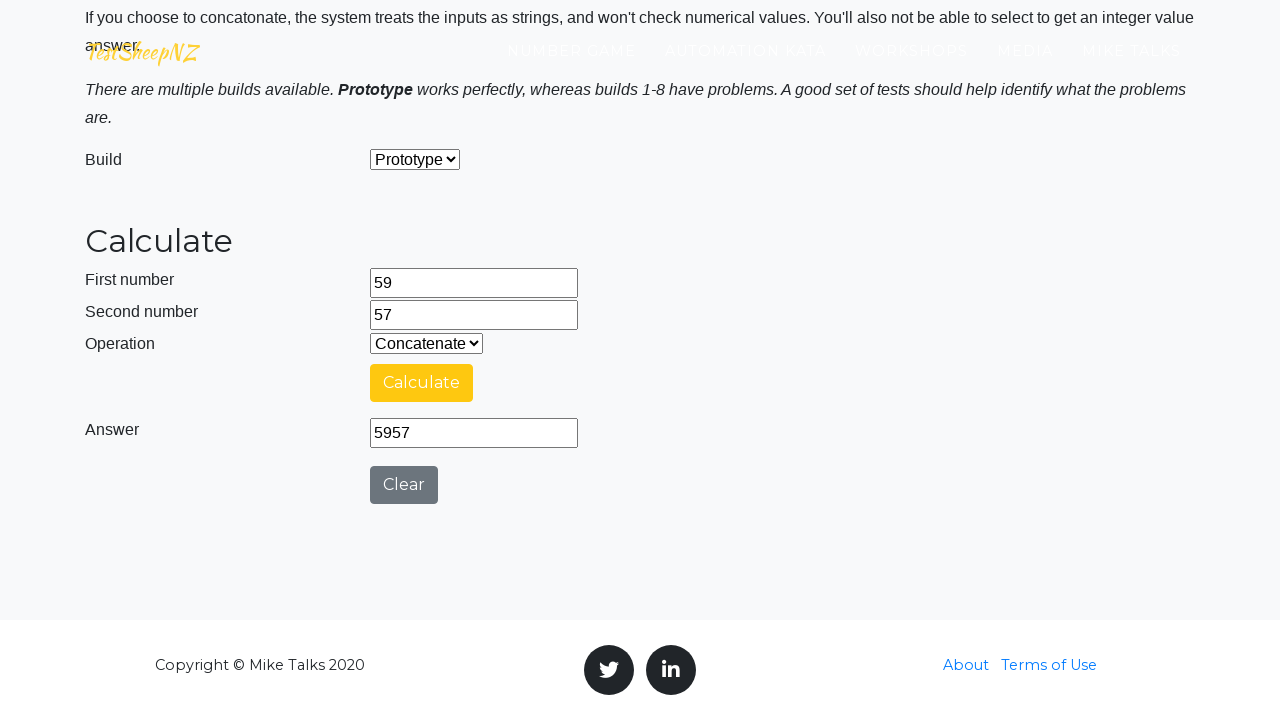

Concatenation result verified: 5957 (expected: 5957)
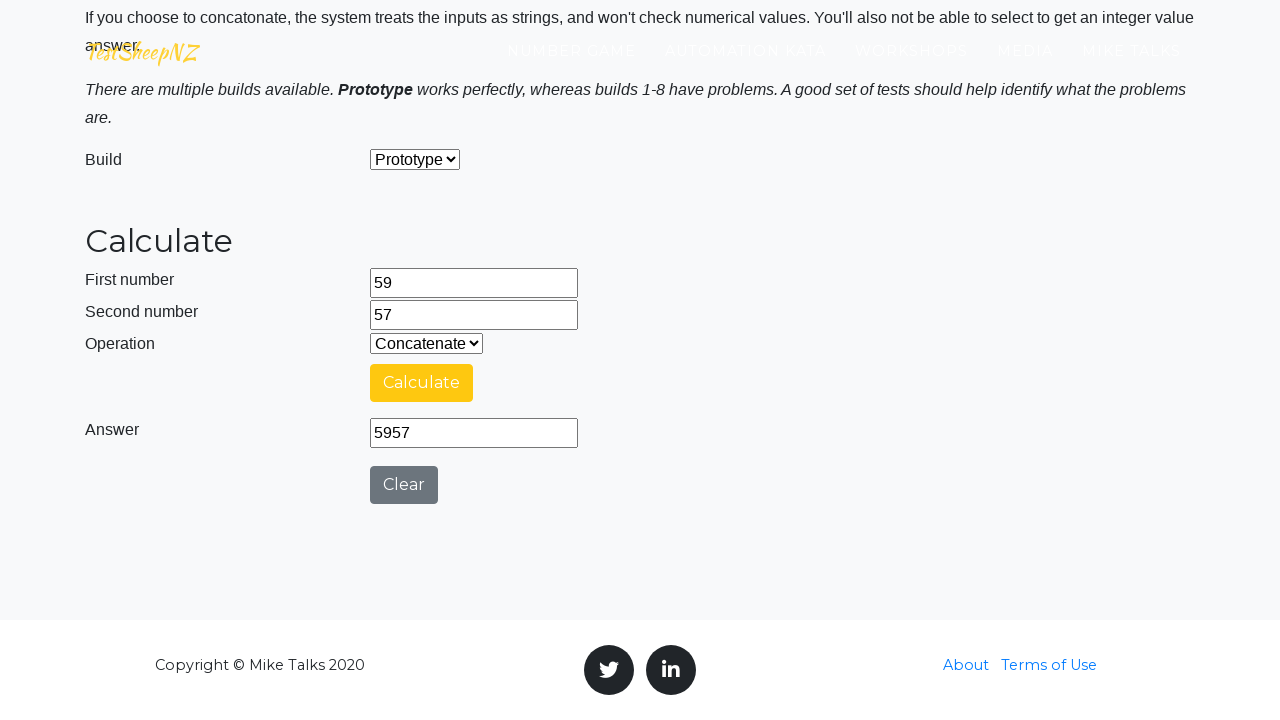

Clicked clear button to reset for next operation at (404, 485) on #clearButton
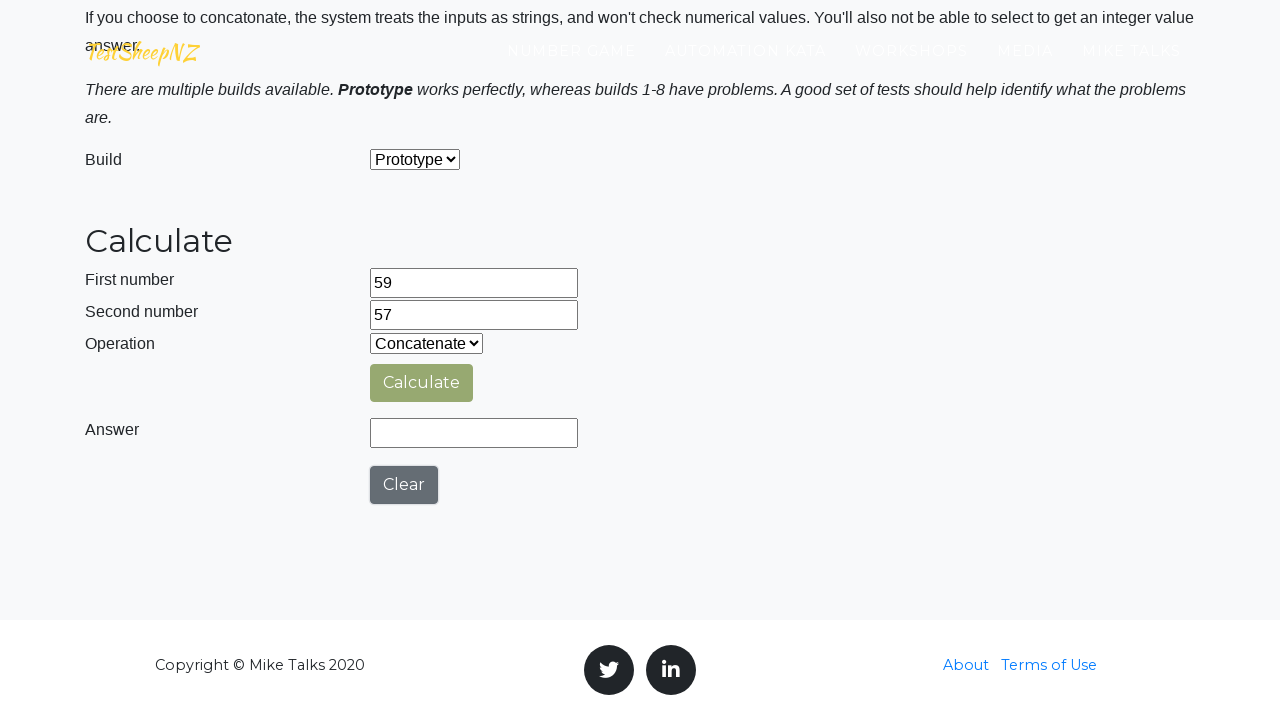

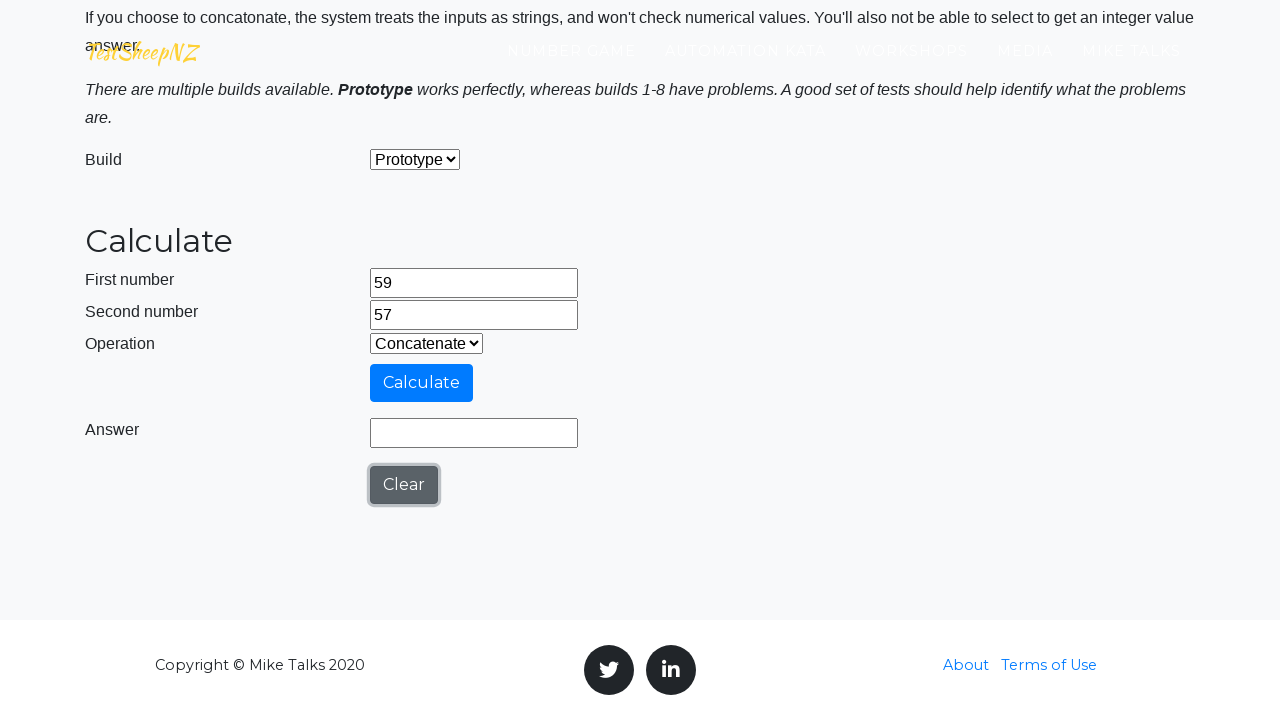